Tests a large form by filling all input fields with text and submitting the form via a button click

Starting URL: http://suninjuly.github.io/huge_form.html

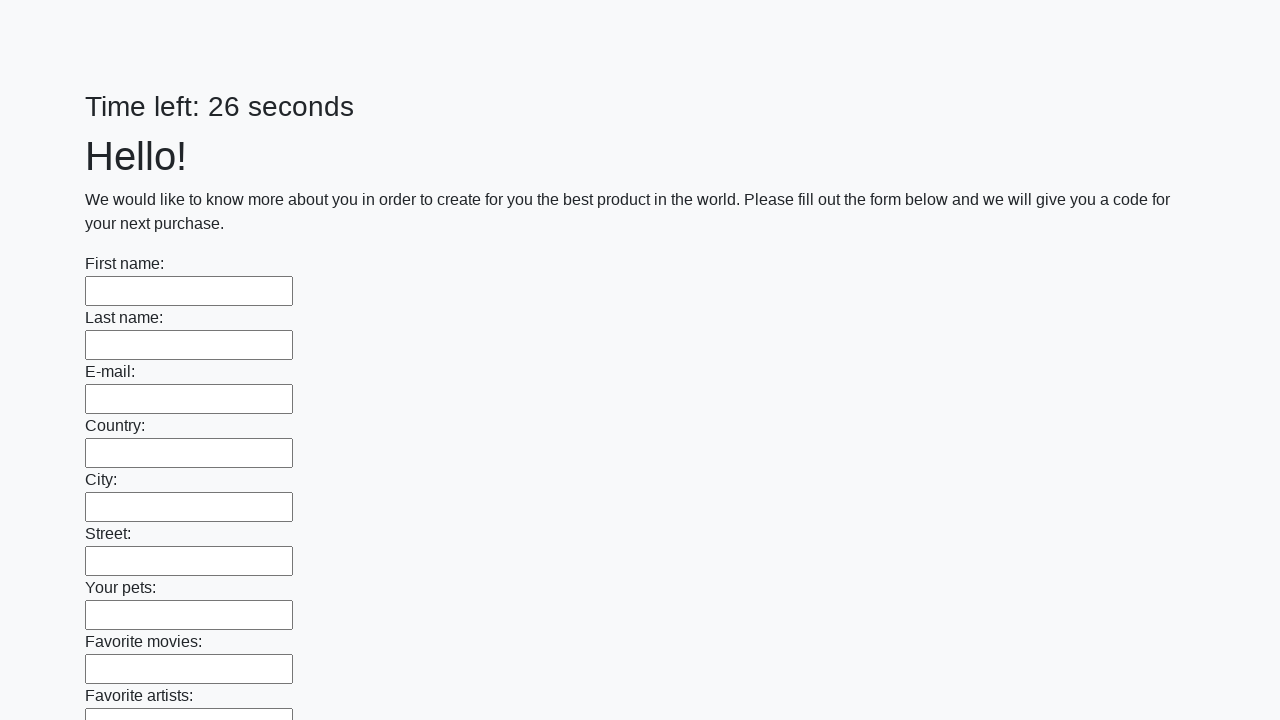

Navigated to huge form page
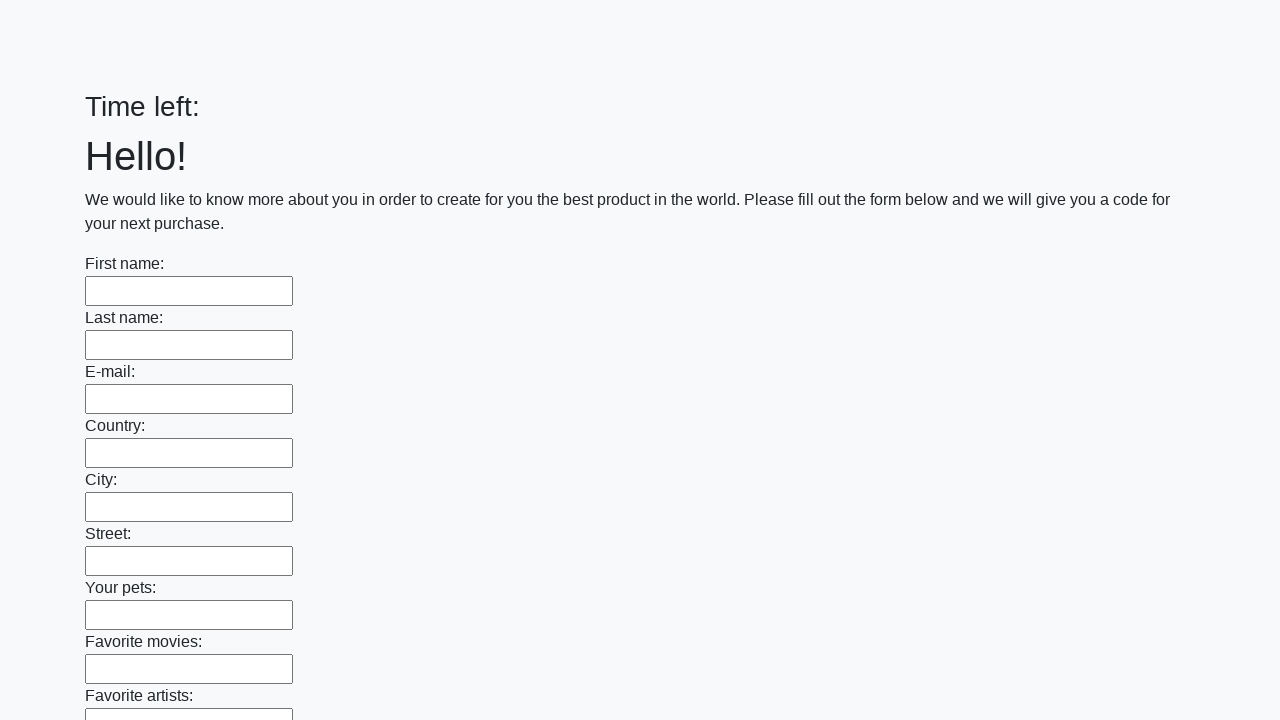

Filled input field with test data on input >> nth=0
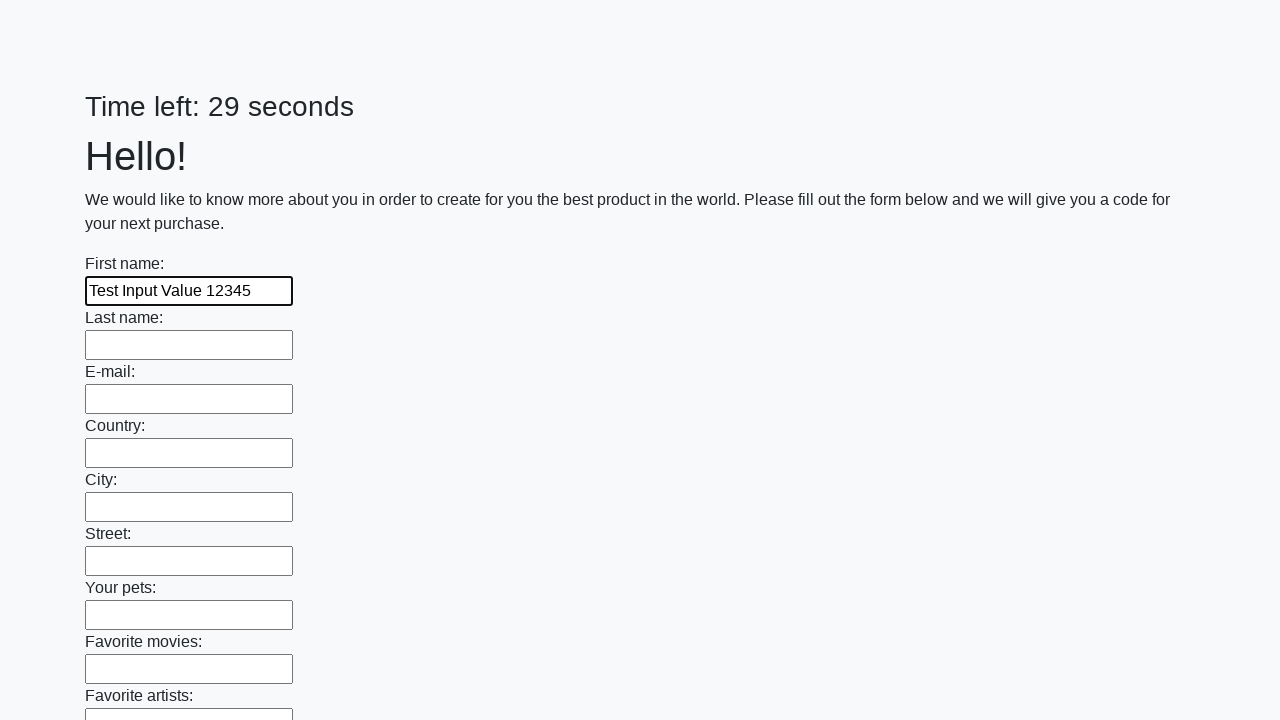

Filled input field with test data on input >> nth=1
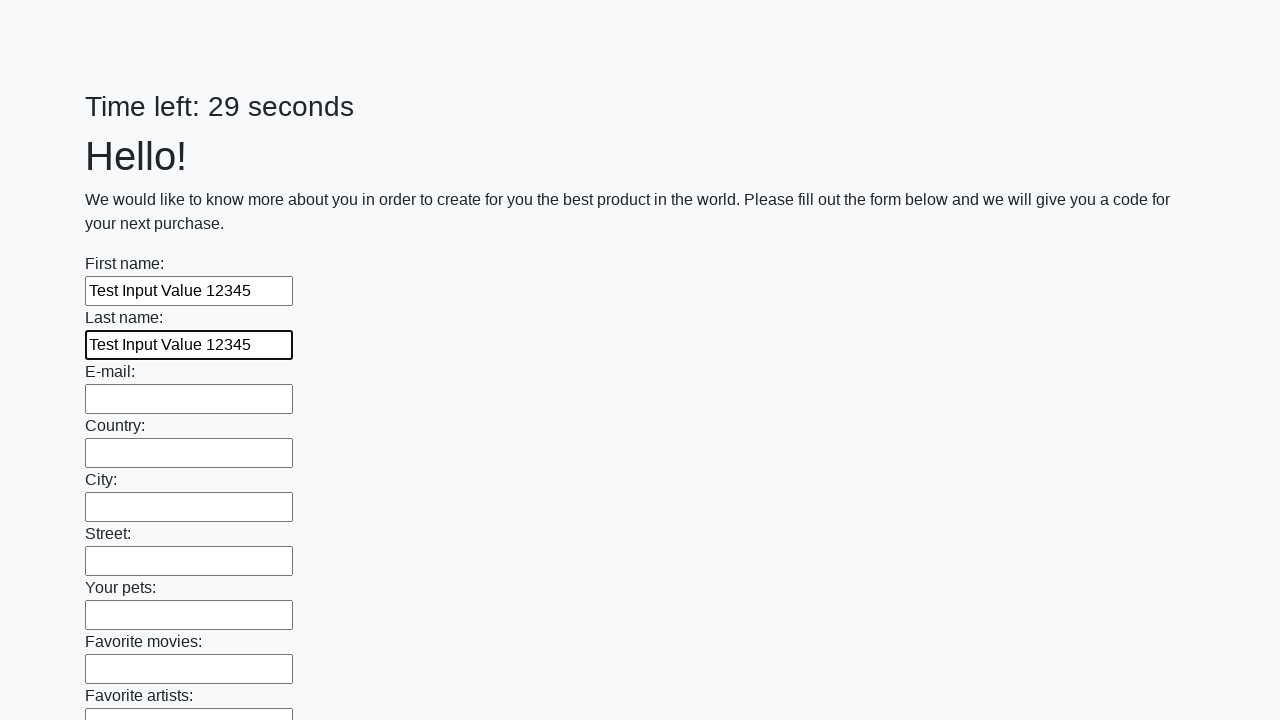

Filled input field with test data on input >> nth=2
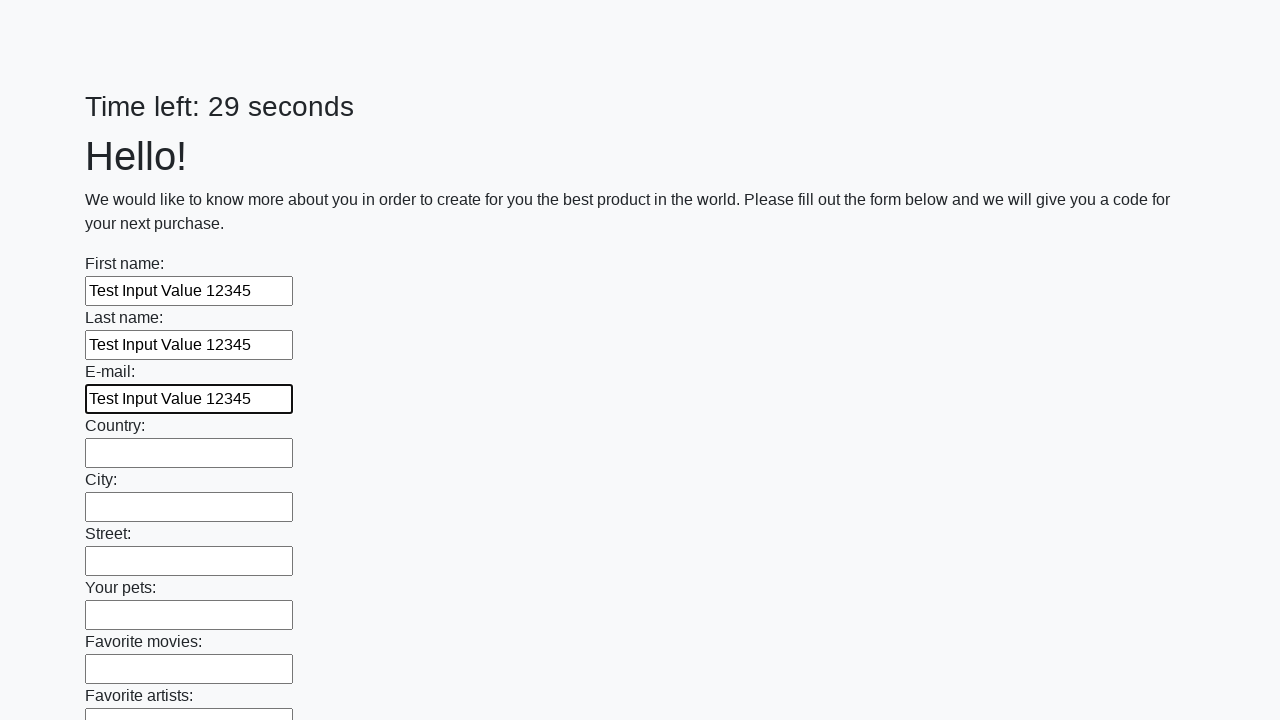

Filled input field with test data on input >> nth=3
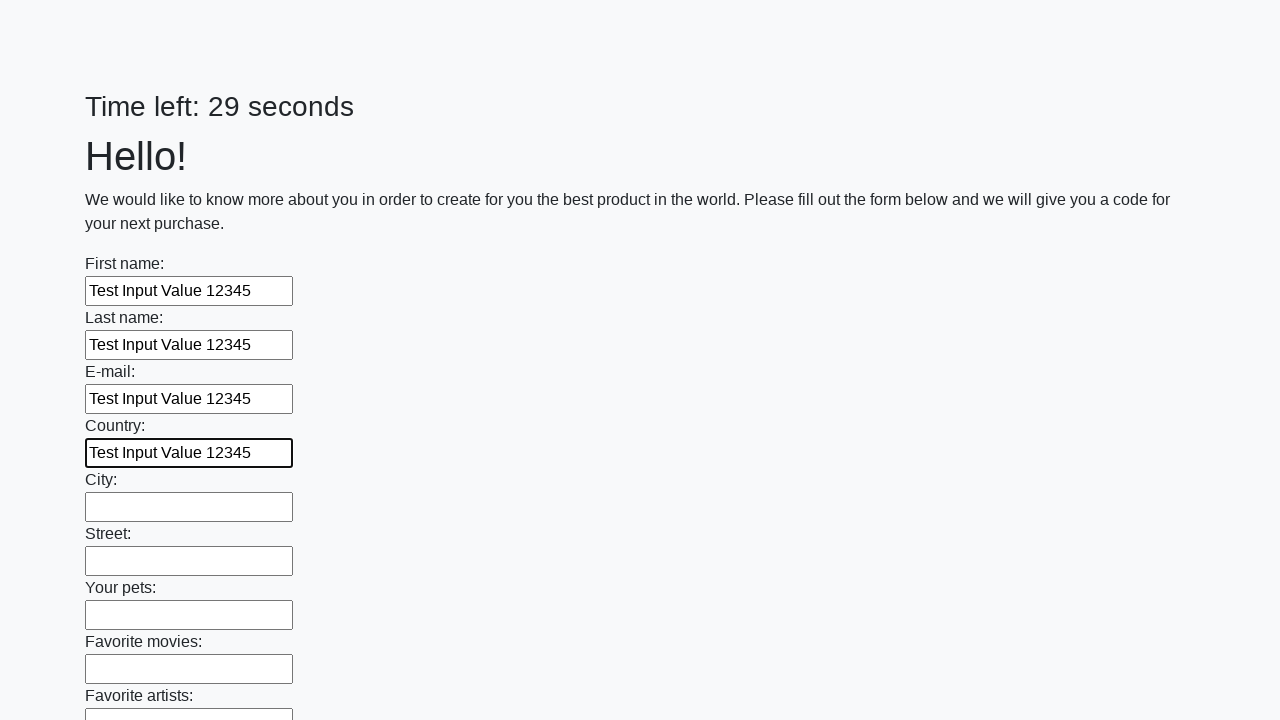

Filled input field with test data on input >> nth=4
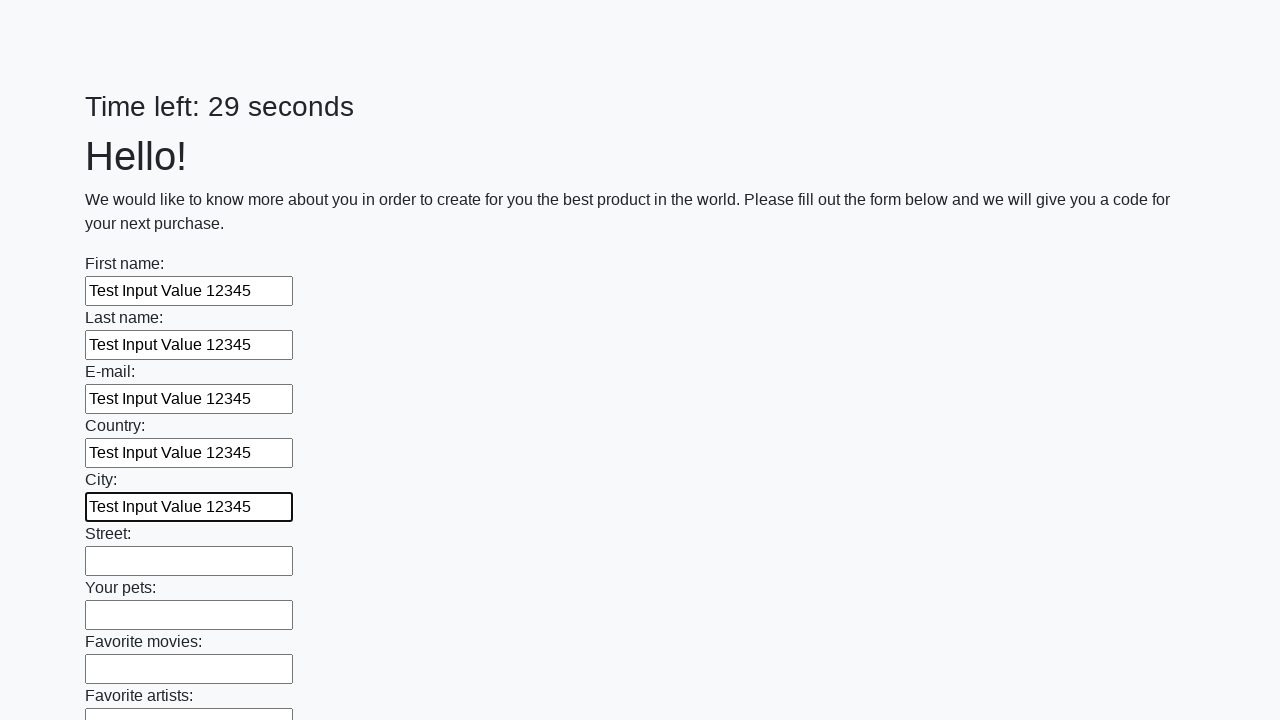

Filled input field with test data on input >> nth=5
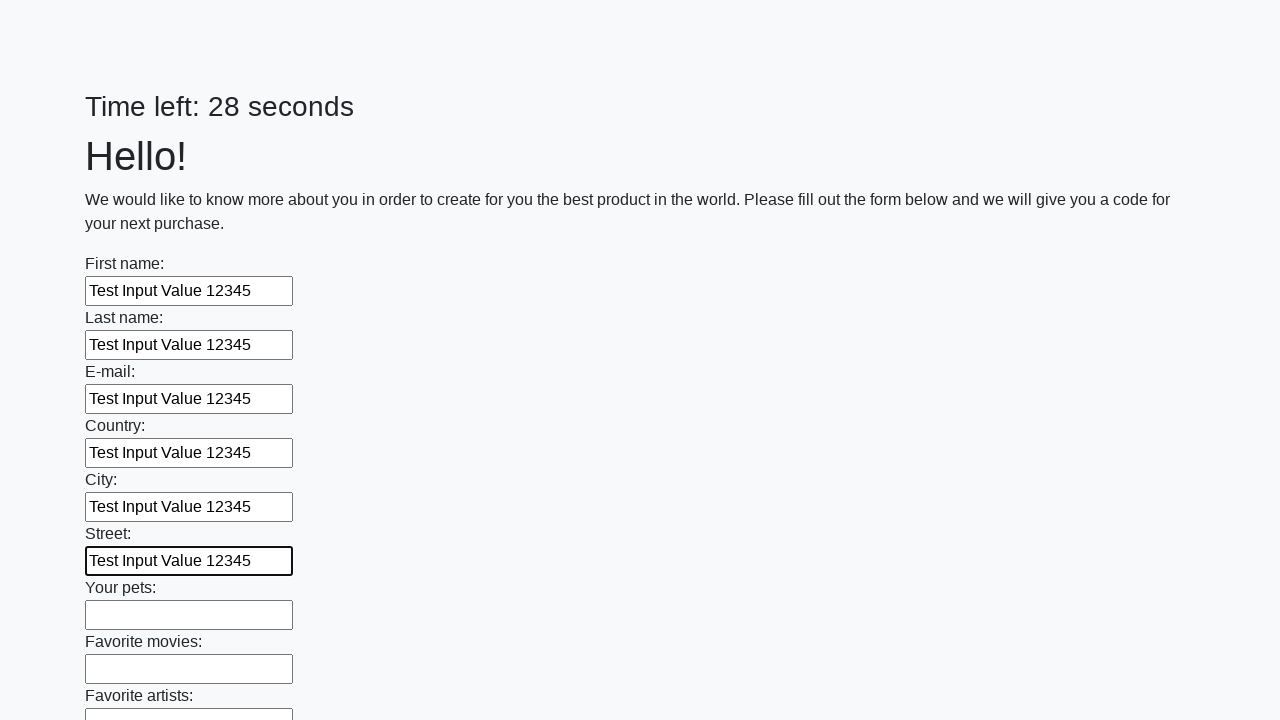

Filled input field with test data on input >> nth=6
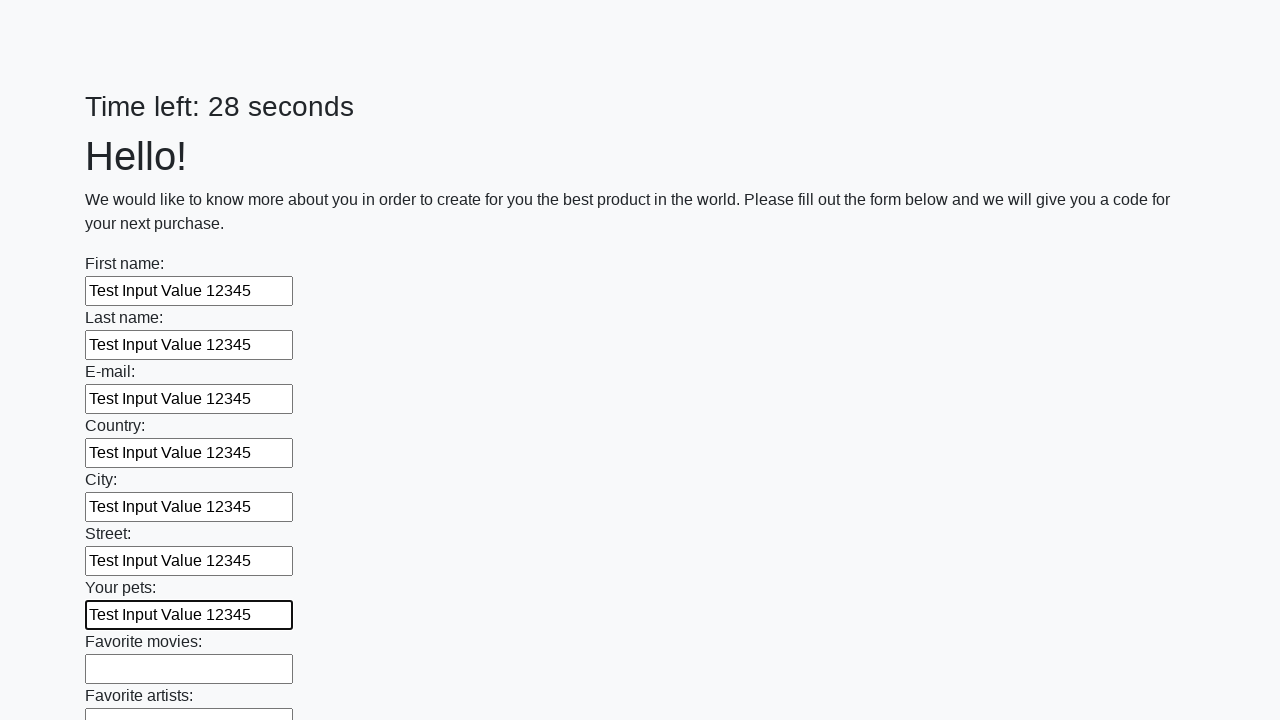

Filled input field with test data on input >> nth=7
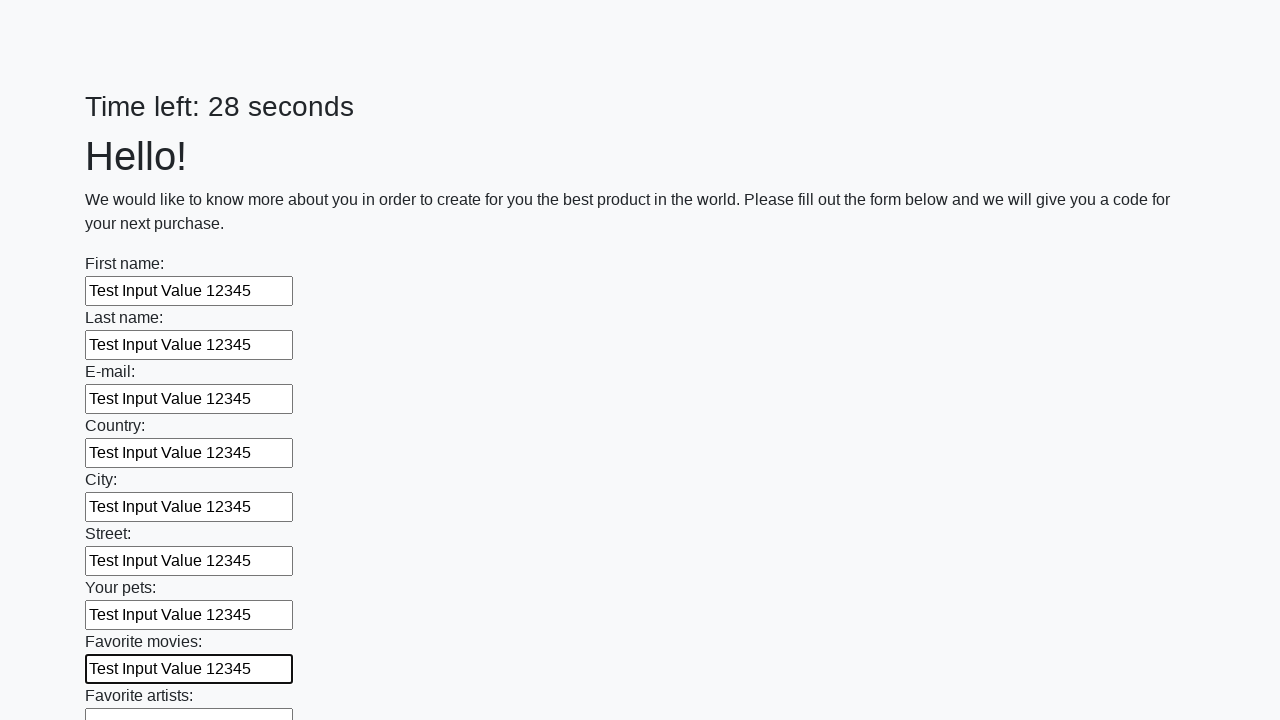

Filled input field with test data on input >> nth=8
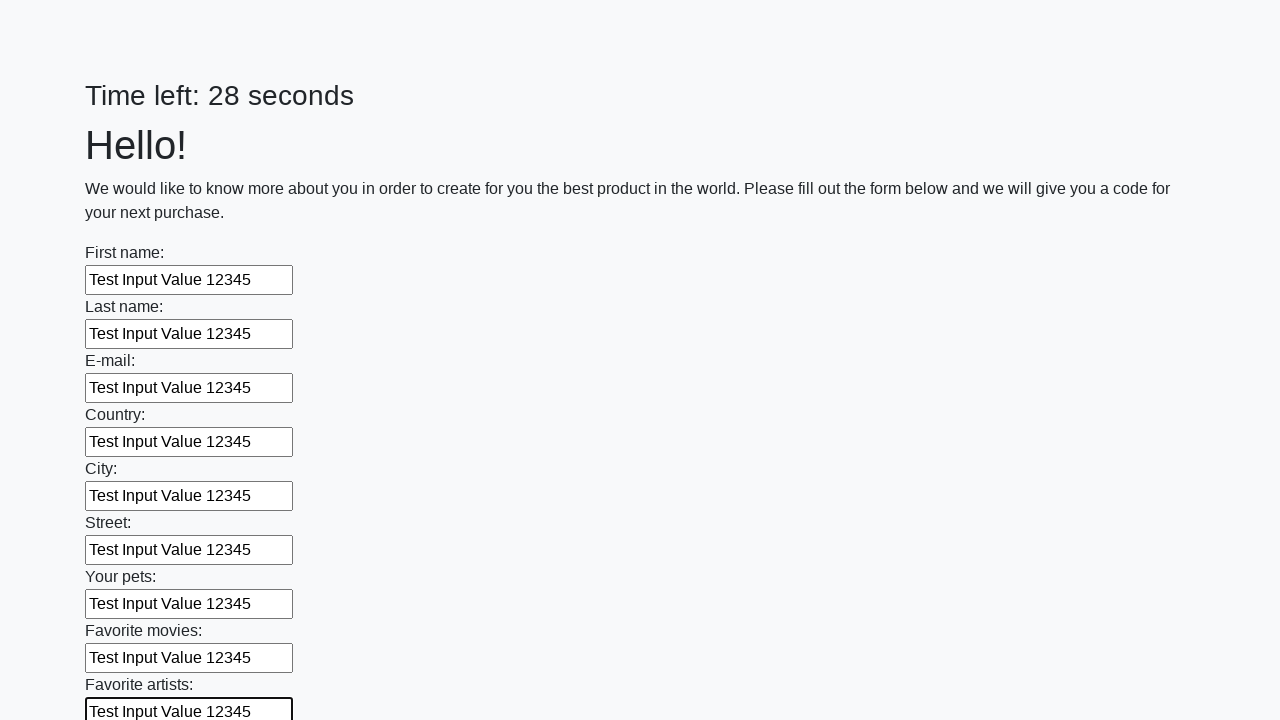

Filled input field with test data on input >> nth=9
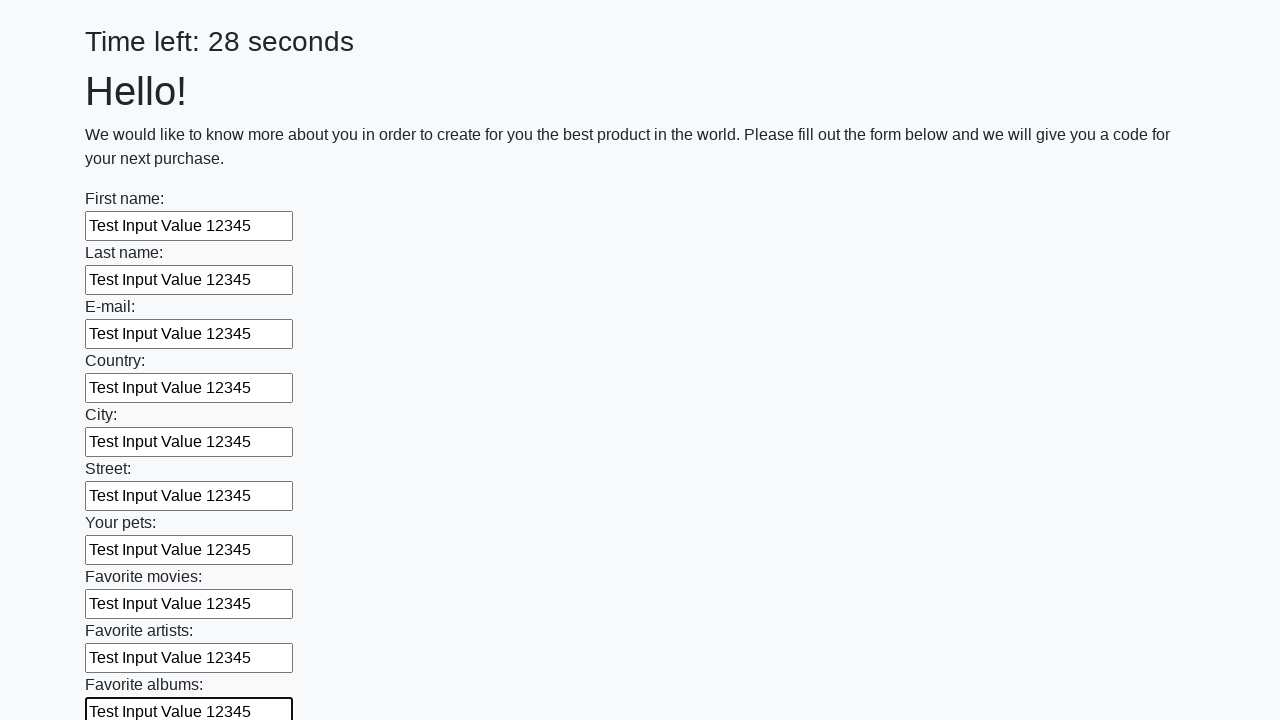

Filled input field with test data on input >> nth=10
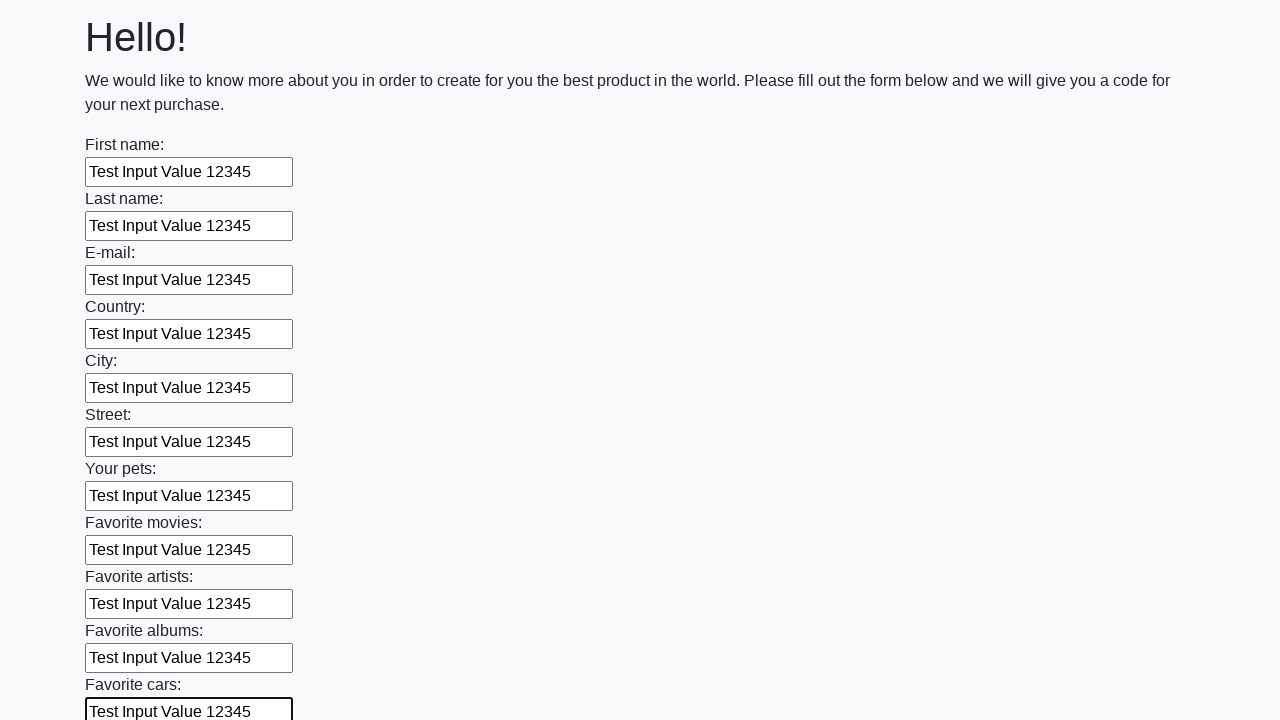

Filled input field with test data on input >> nth=11
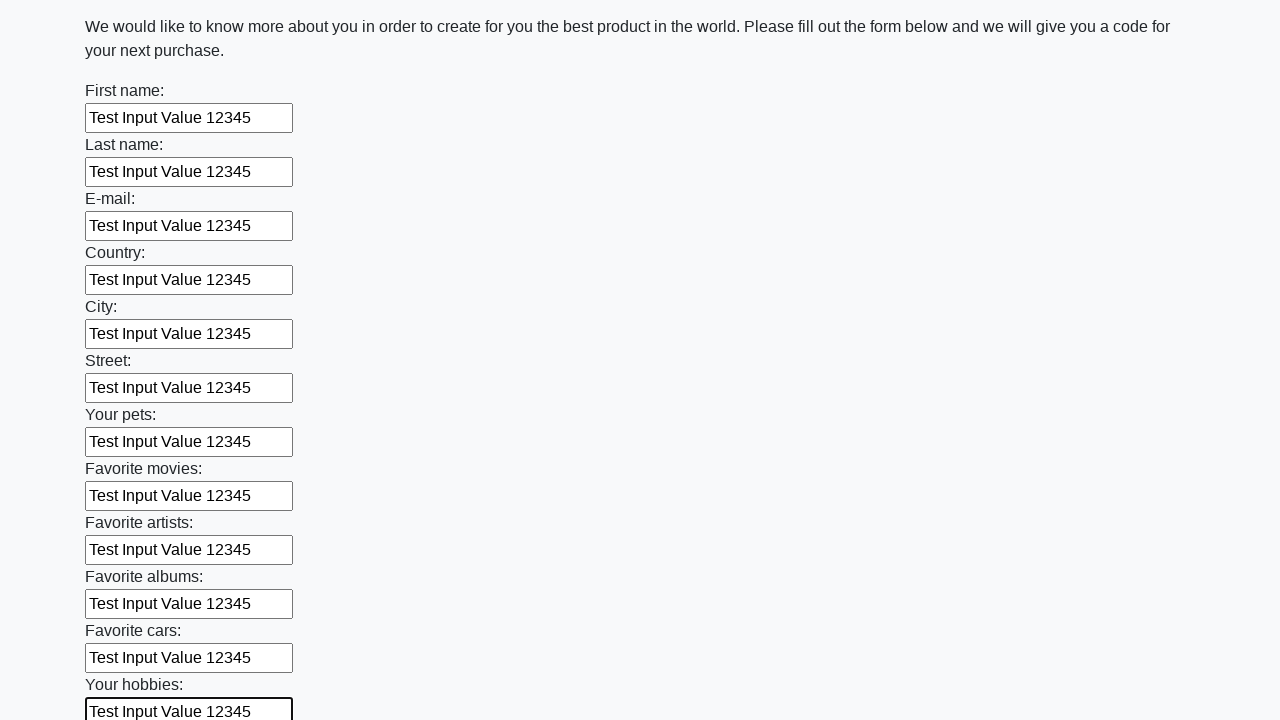

Filled input field with test data on input >> nth=12
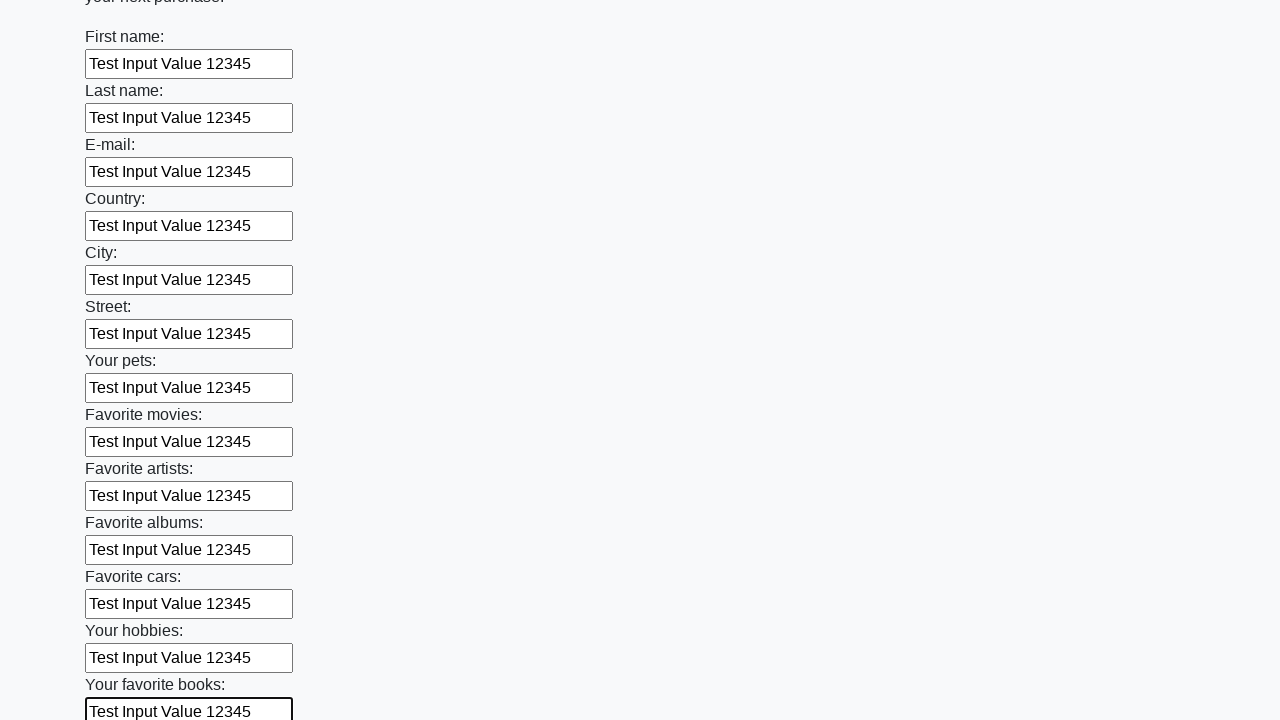

Filled input field with test data on input >> nth=13
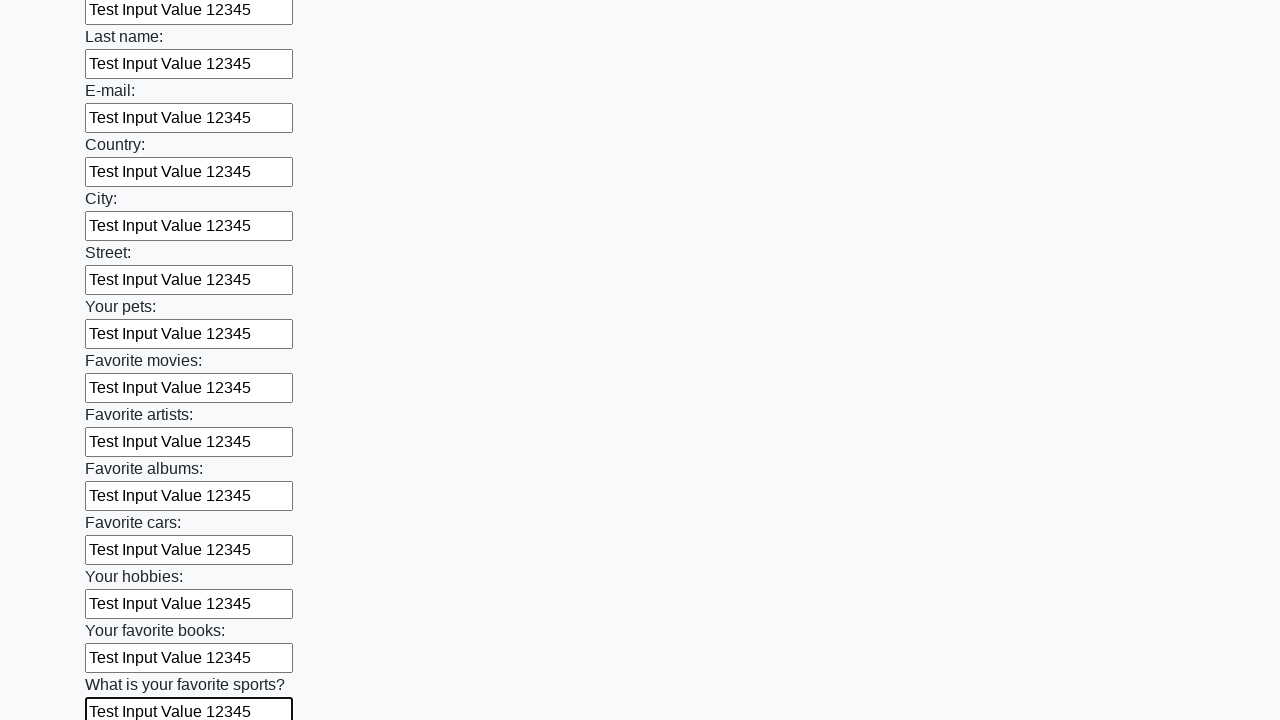

Filled input field with test data on input >> nth=14
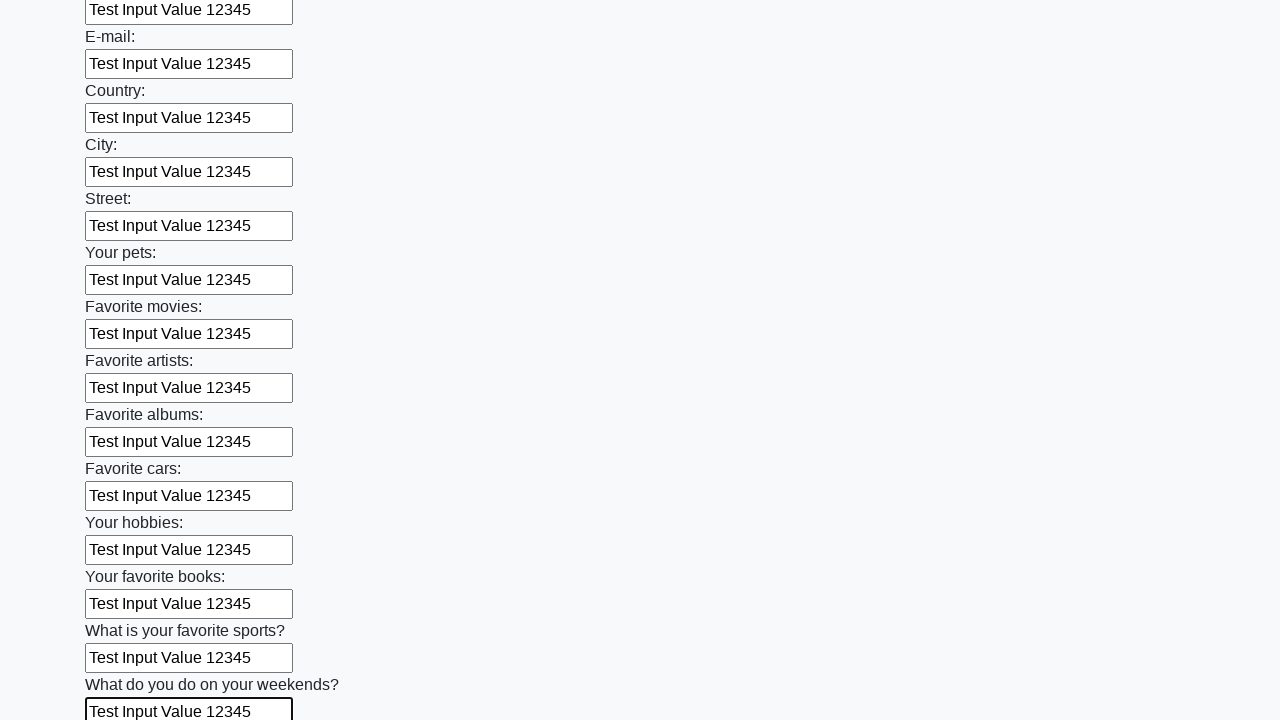

Filled input field with test data on input >> nth=15
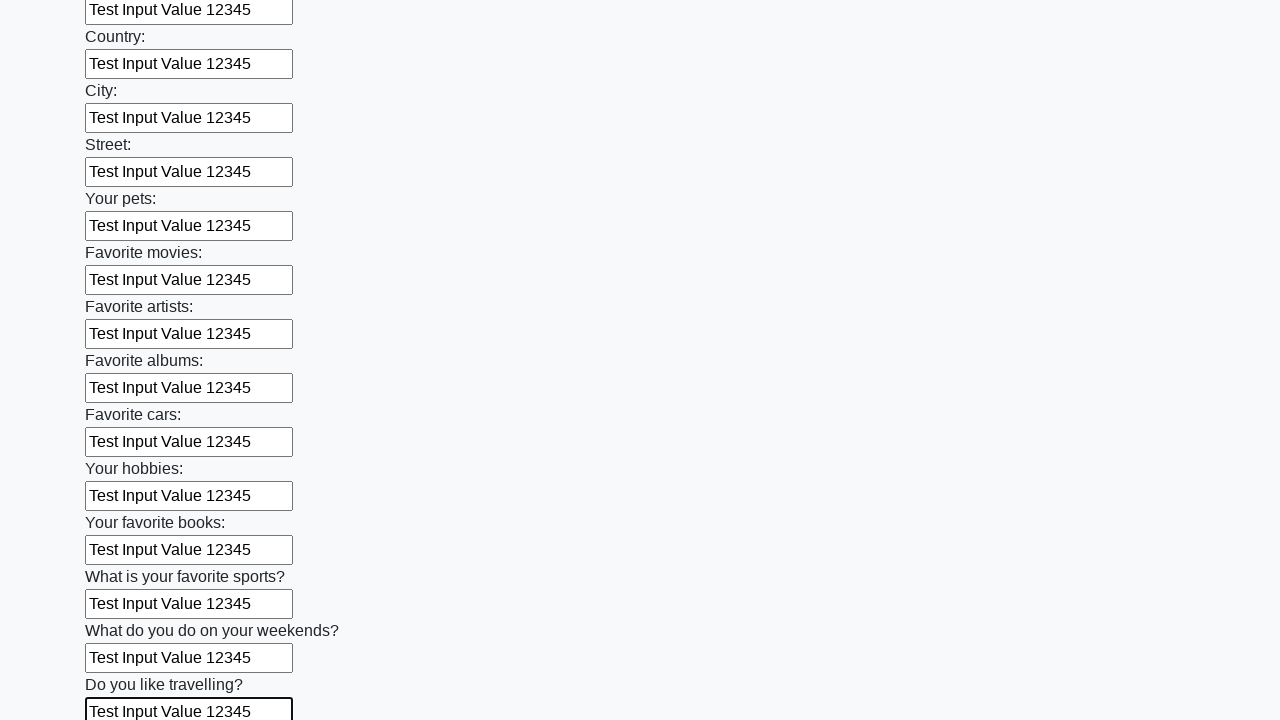

Filled input field with test data on input >> nth=16
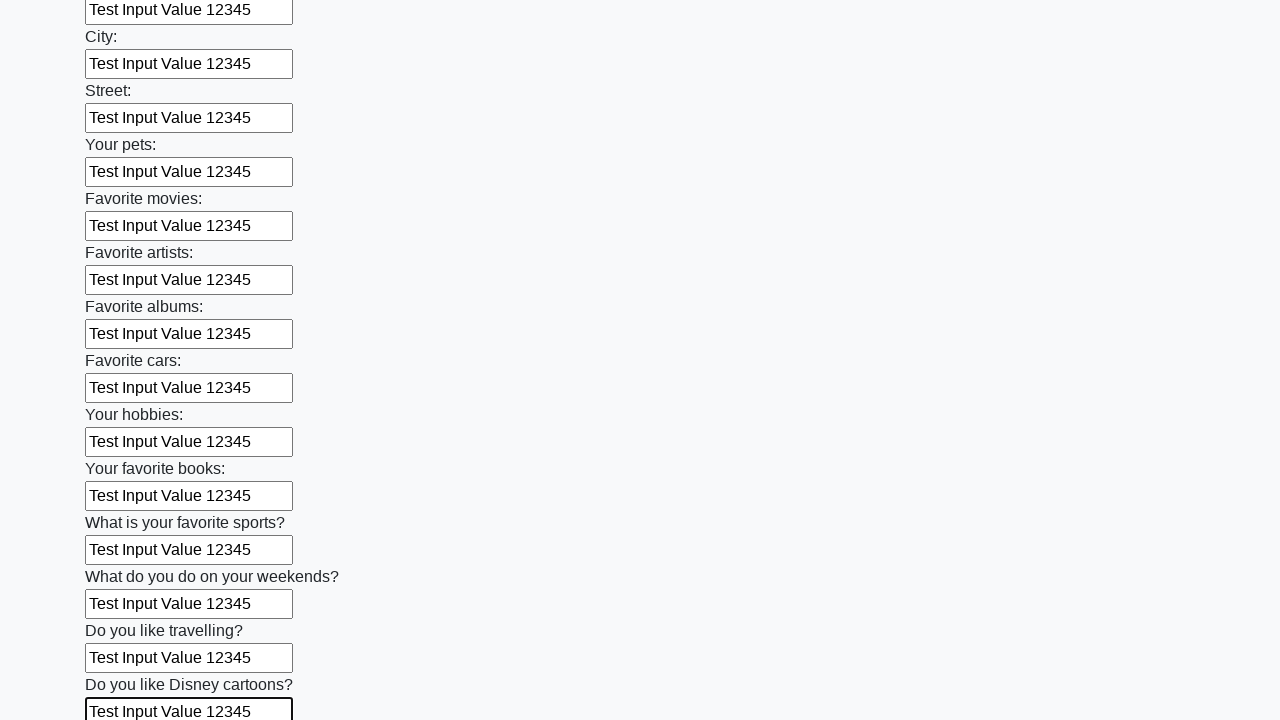

Filled input field with test data on input >> nth=17
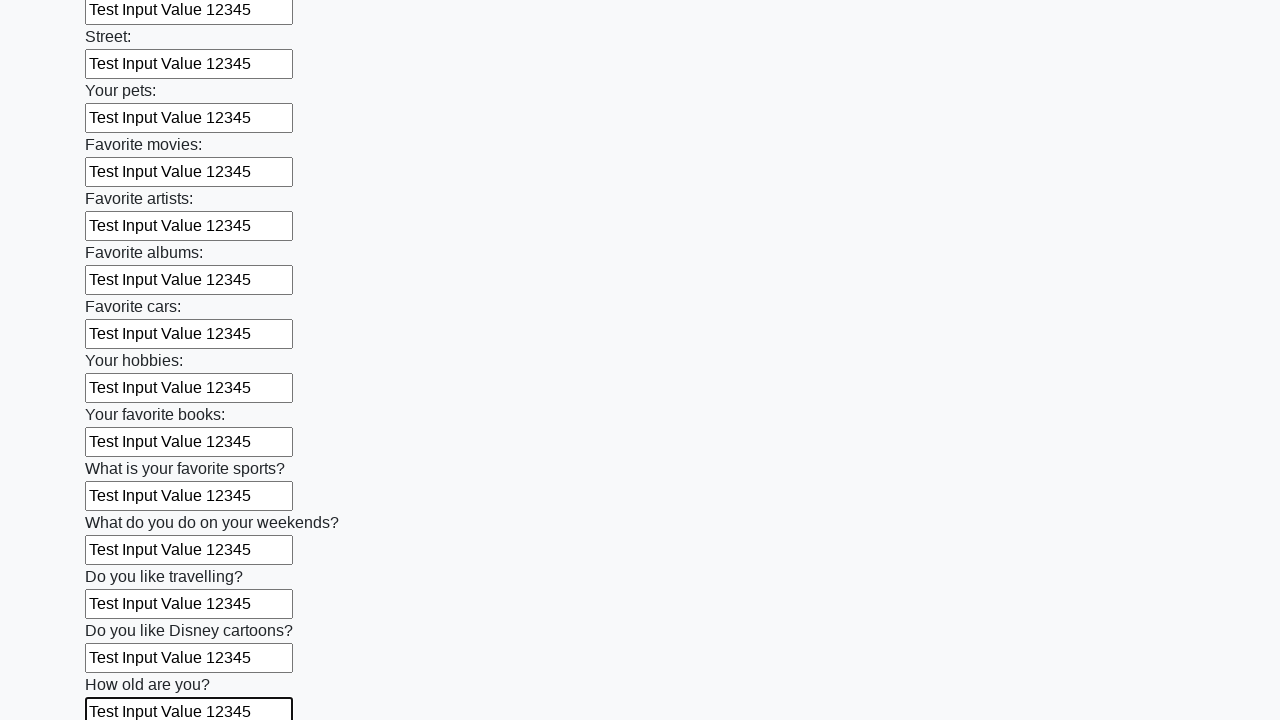

Filled input field with test data on input >> nth=18
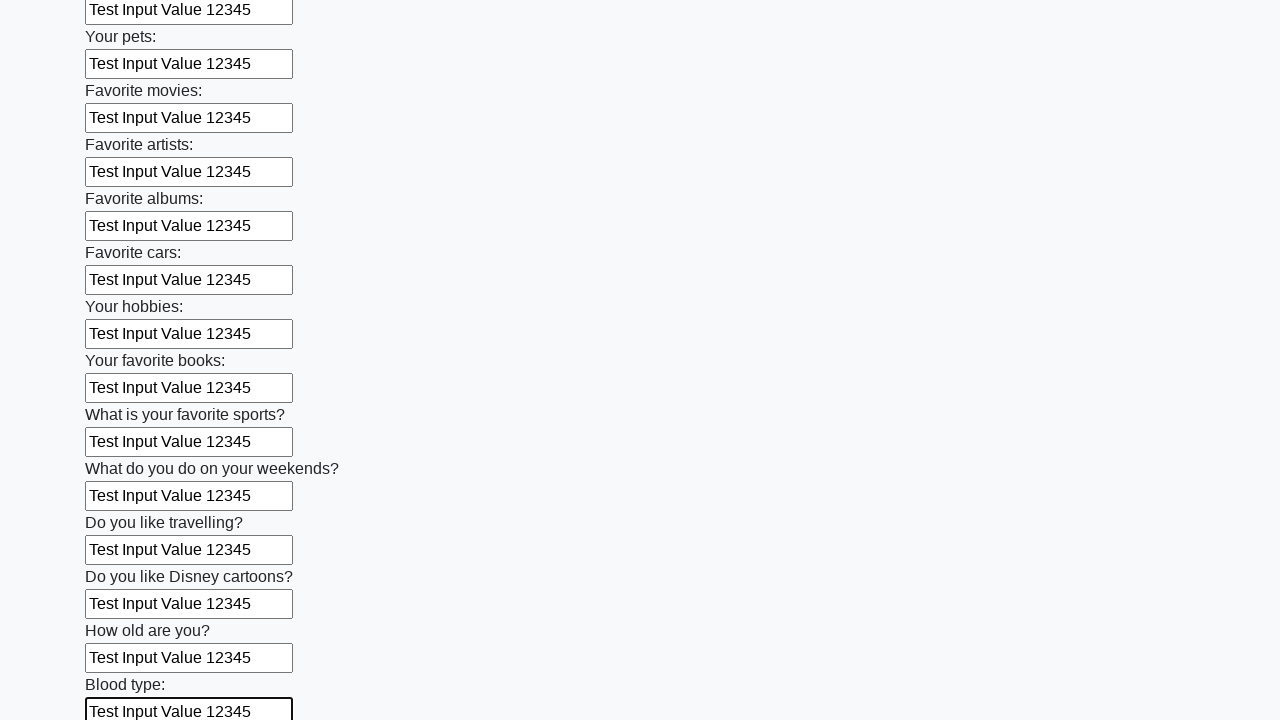

Filled input field with test data on input >> nth=19
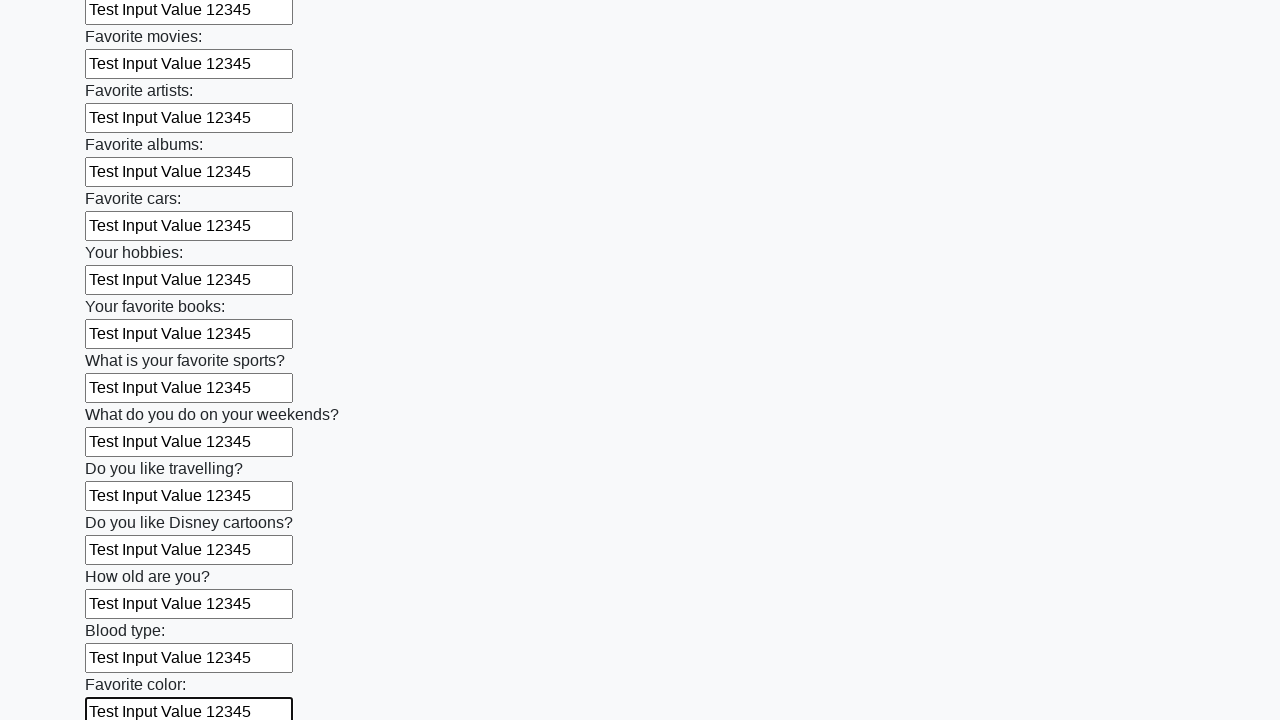

Filled input field with test data on input >> nth=20
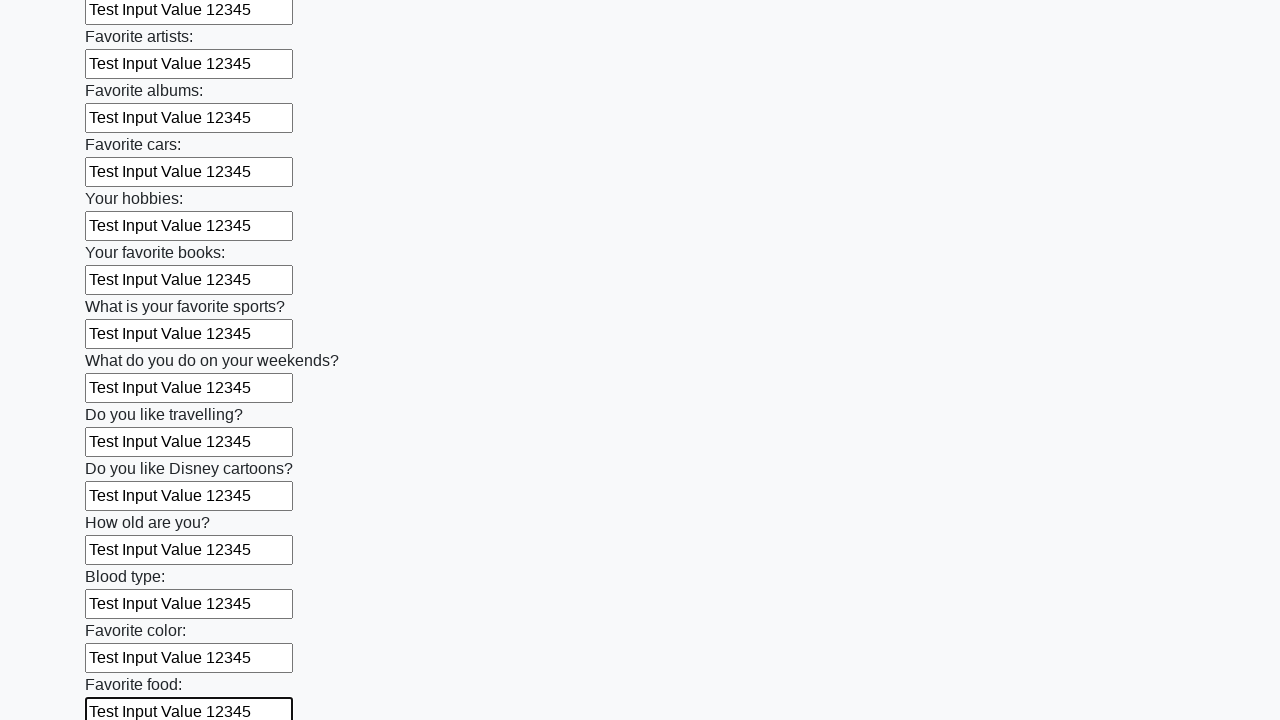

Filled input field with test data on input >> nth=21
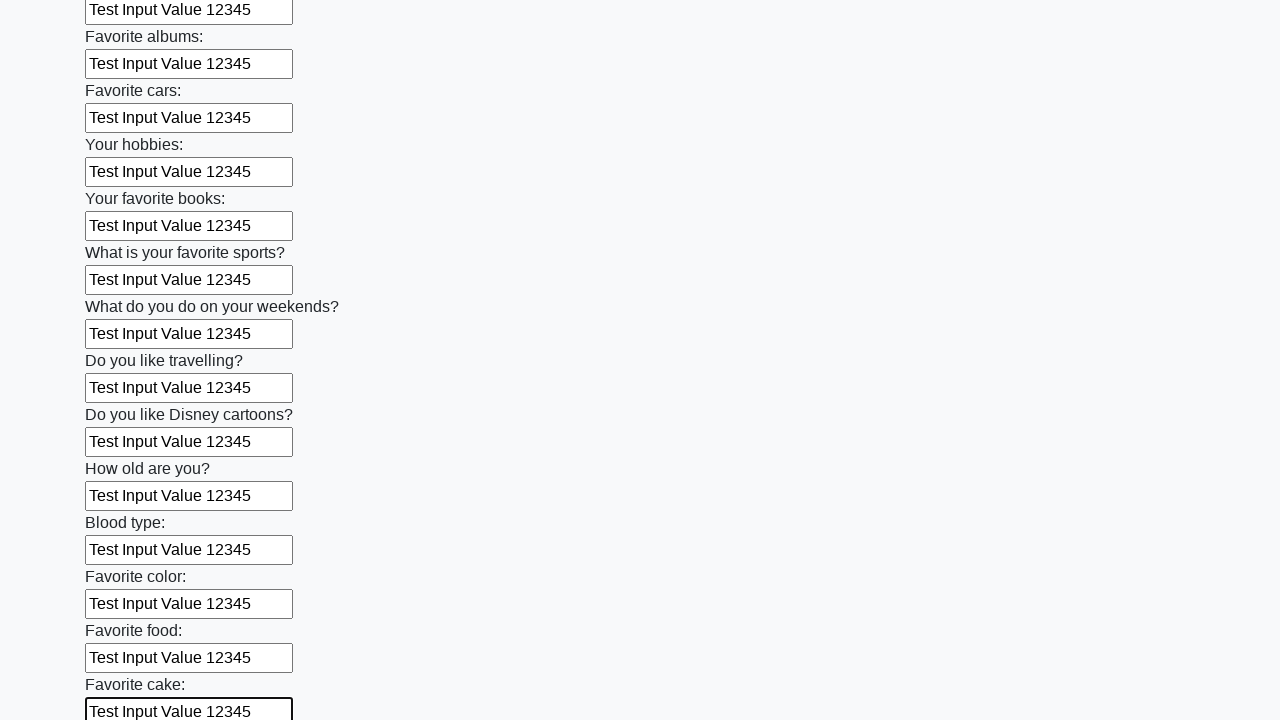

Filled input field with test data on input >> nth=22
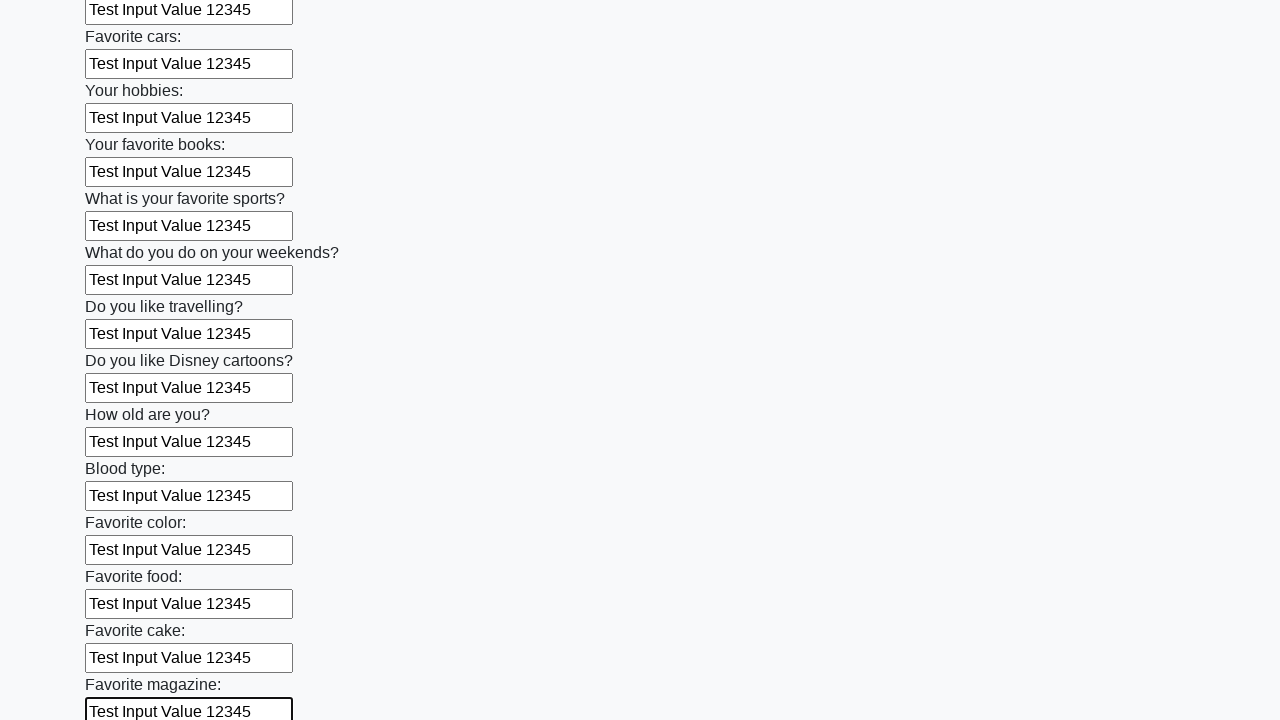

Filled input field with test data on input >> nth=23
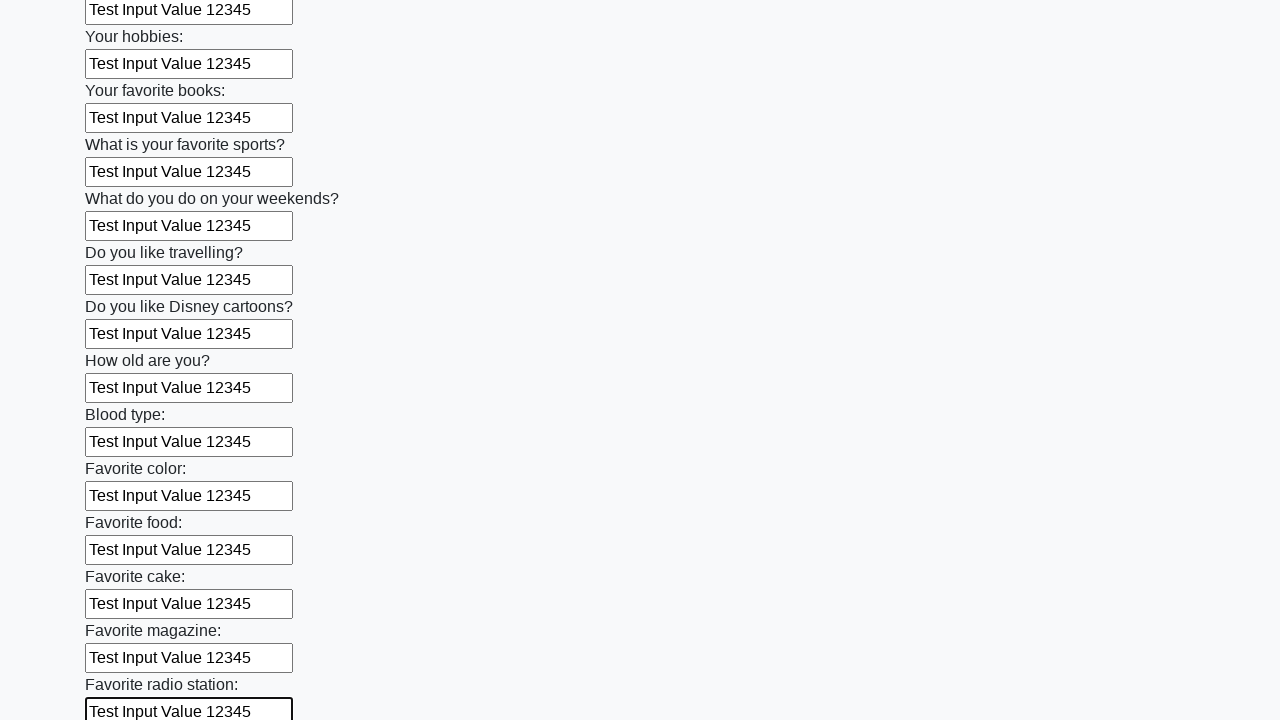

Filled input field with test data on input >> nth=24
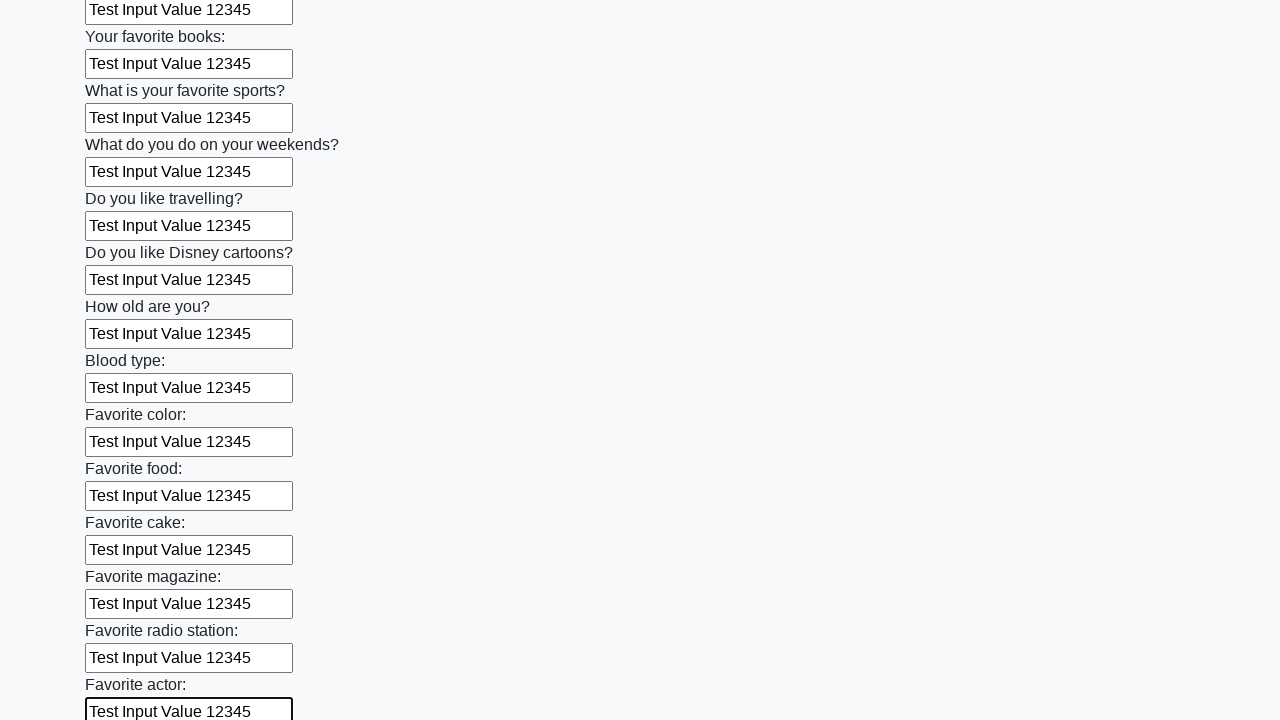

Filled input field with test data on input >> nth=25
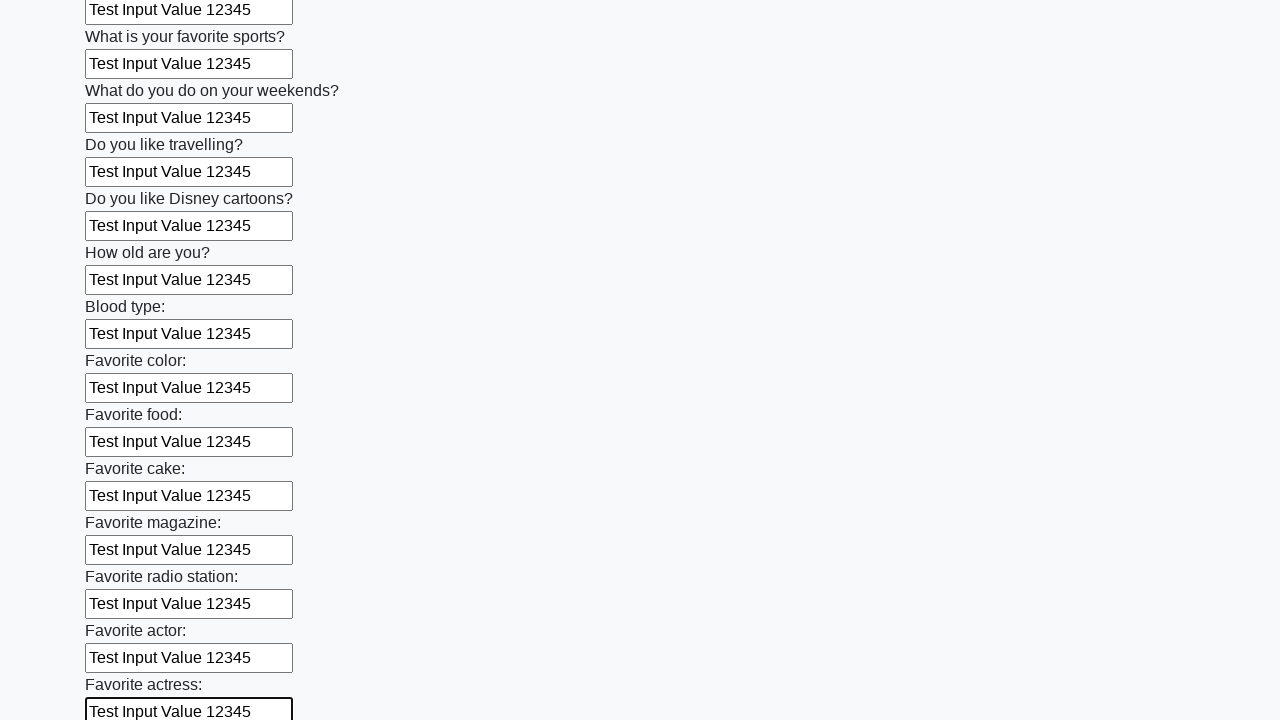

Filled input field with test data on input >> nth=26
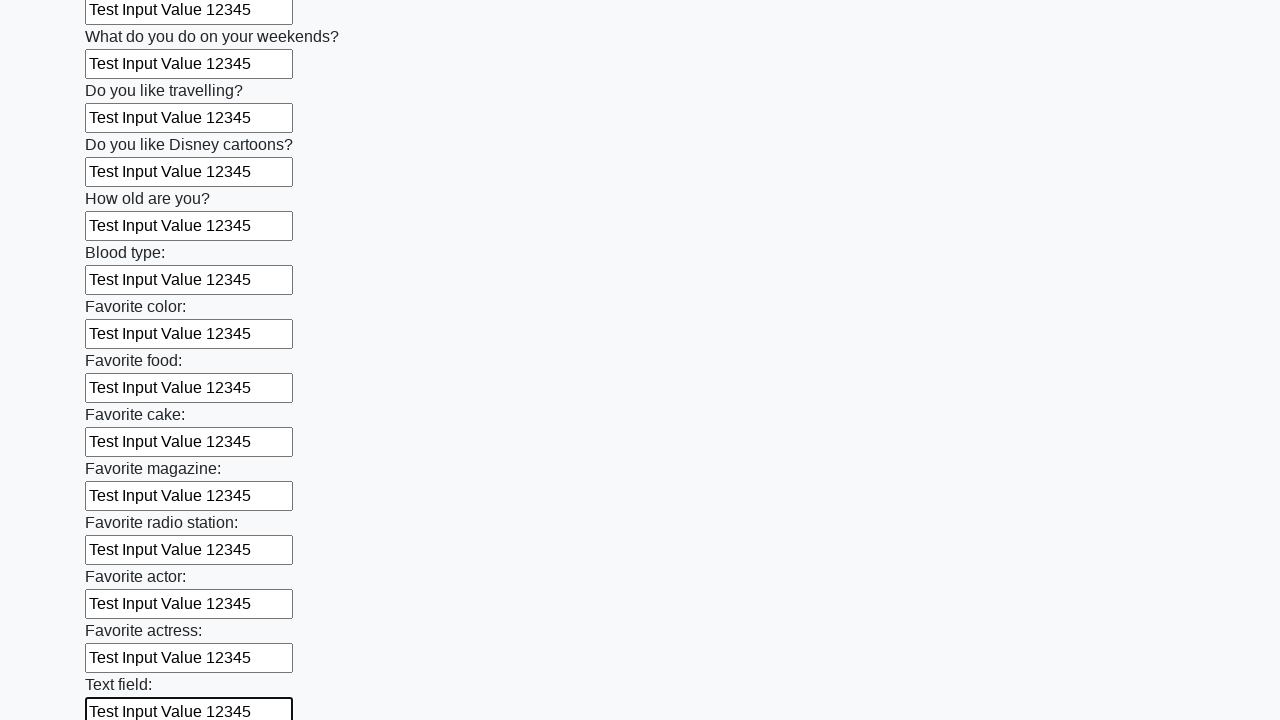

Filled input field with test data on input >> nth=27
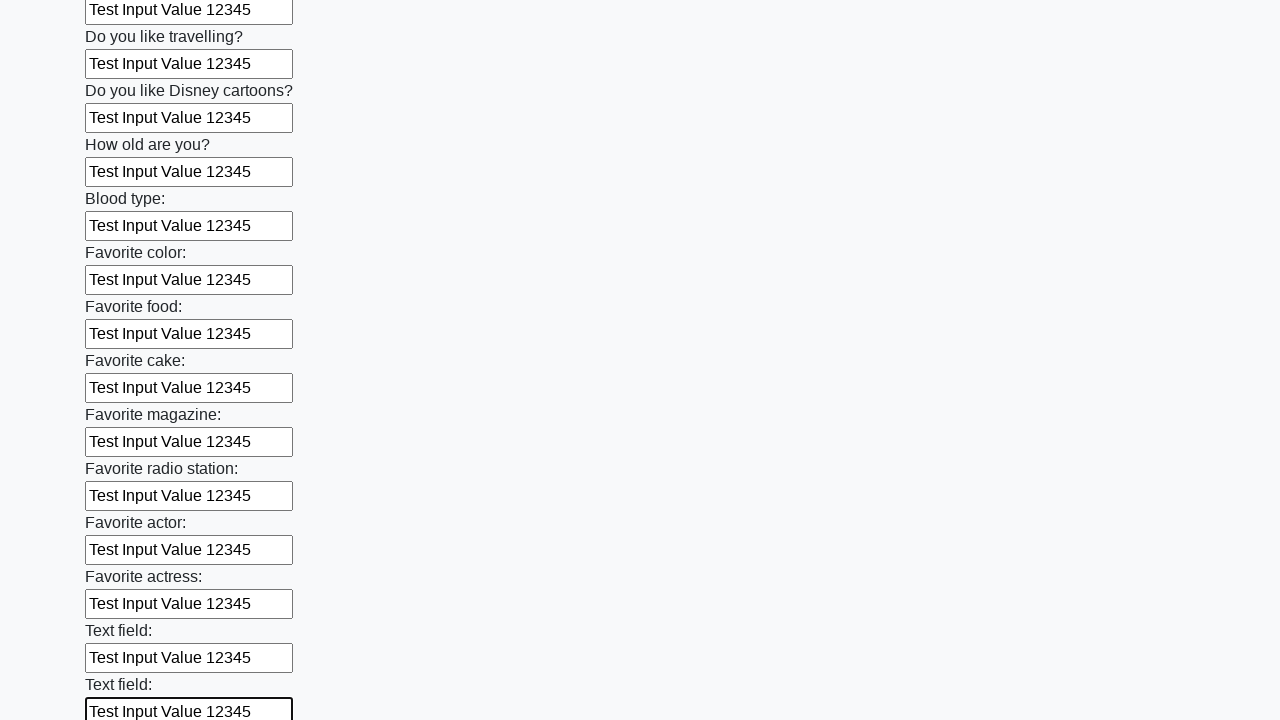

Filled input field with test data on input >> nth=28
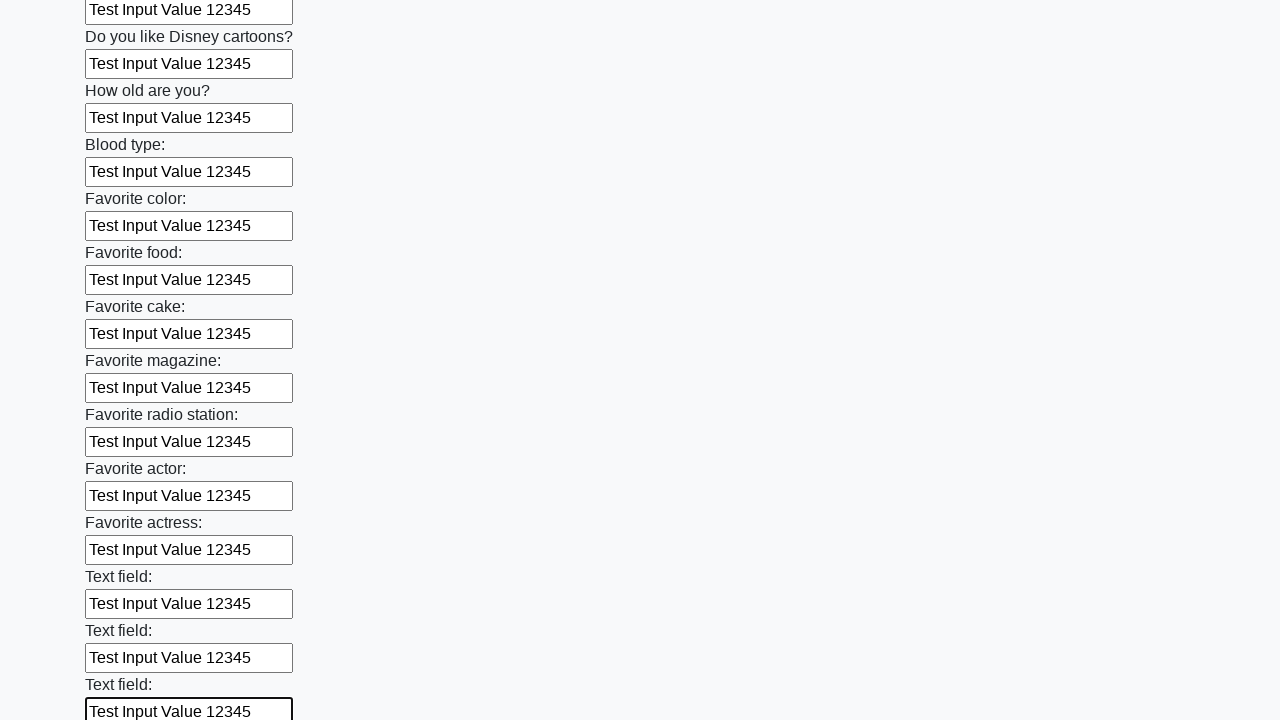

Filled input field with test data on input >> nth=29
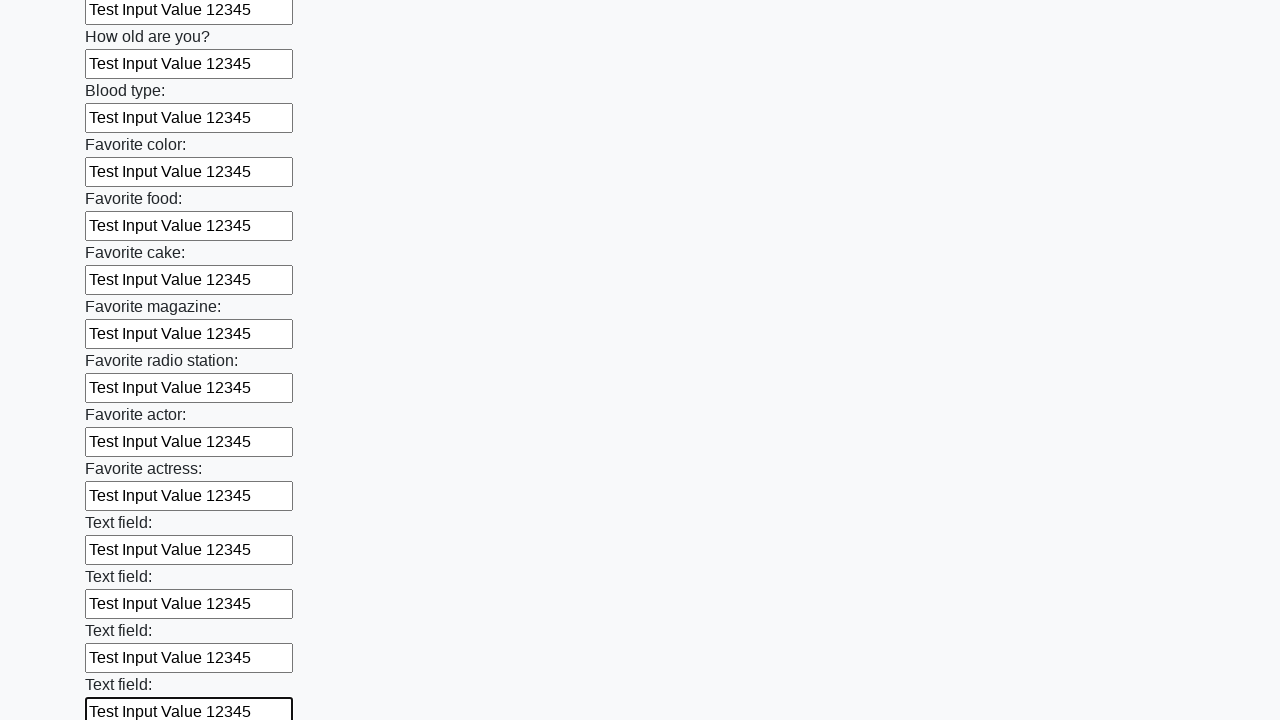

Filled input field with test data on input >> nth=30
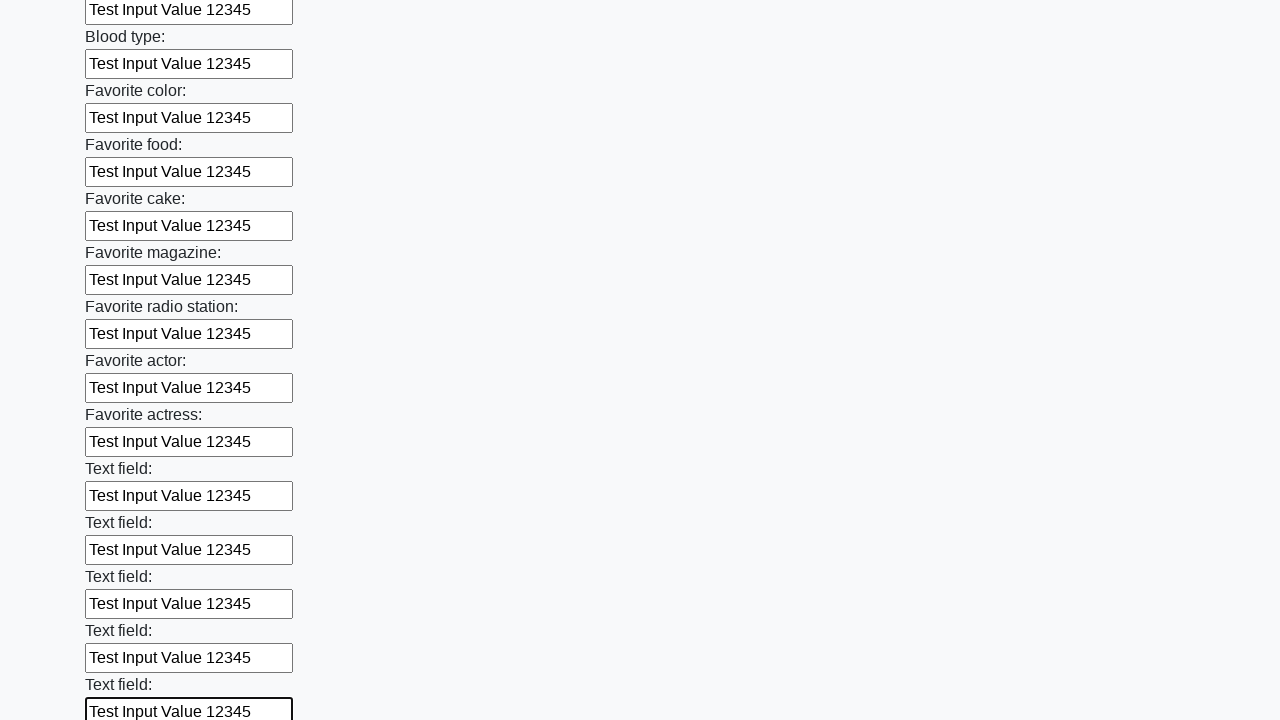

Filled input field with test data on input >> nth=31
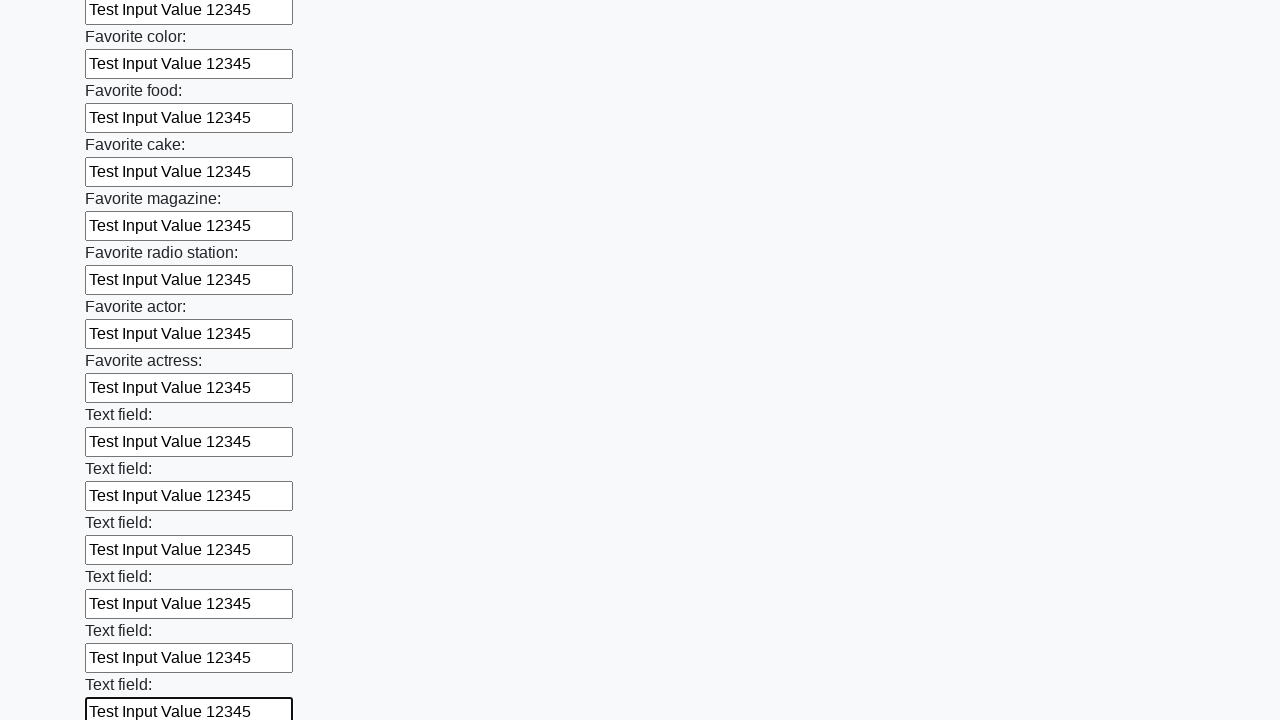

Filled input field with test data on input >> nth=32
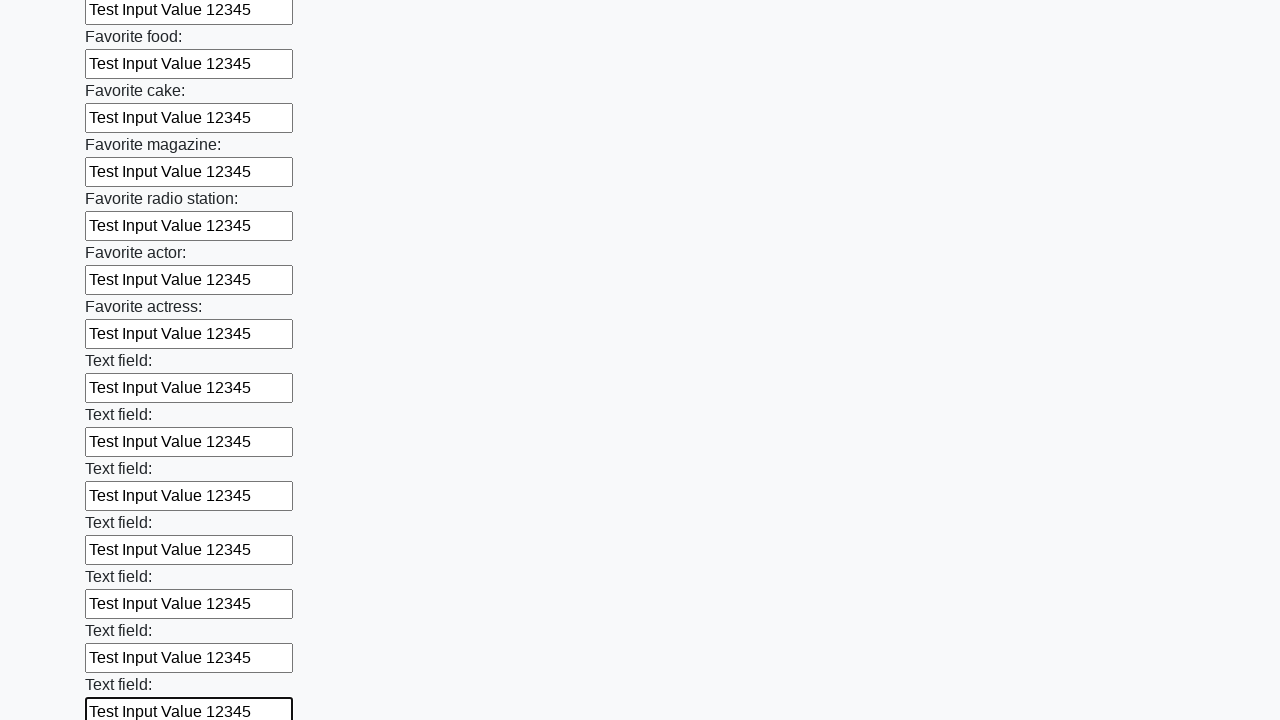

Filled input field with test data on input >> nth=33
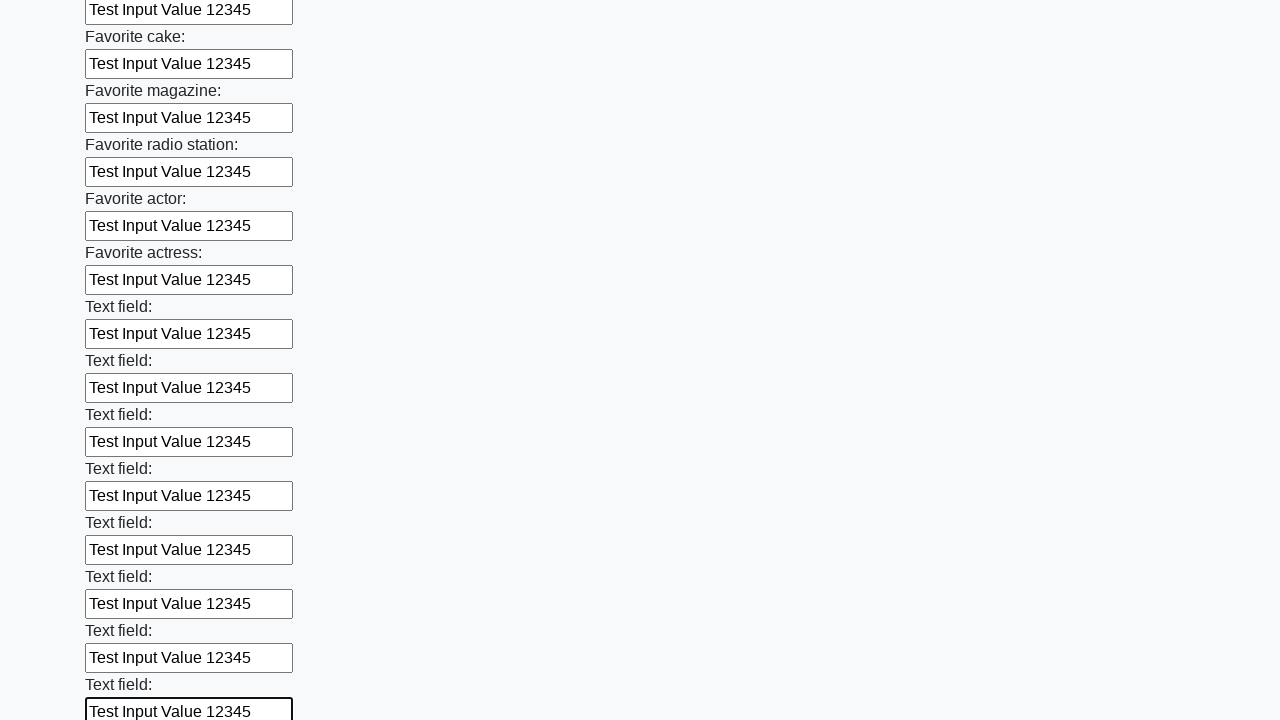

Filled input field with test data on input >> nth=34
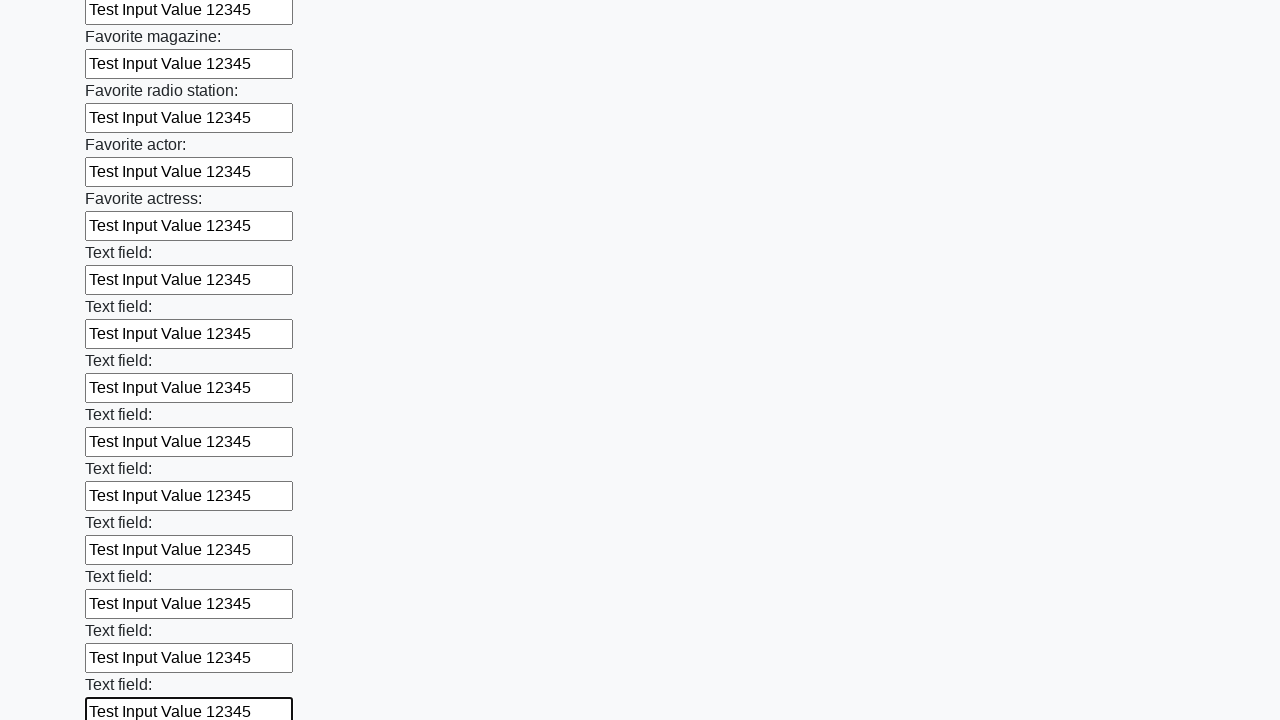

Filled input field with test data on input >> nth=35
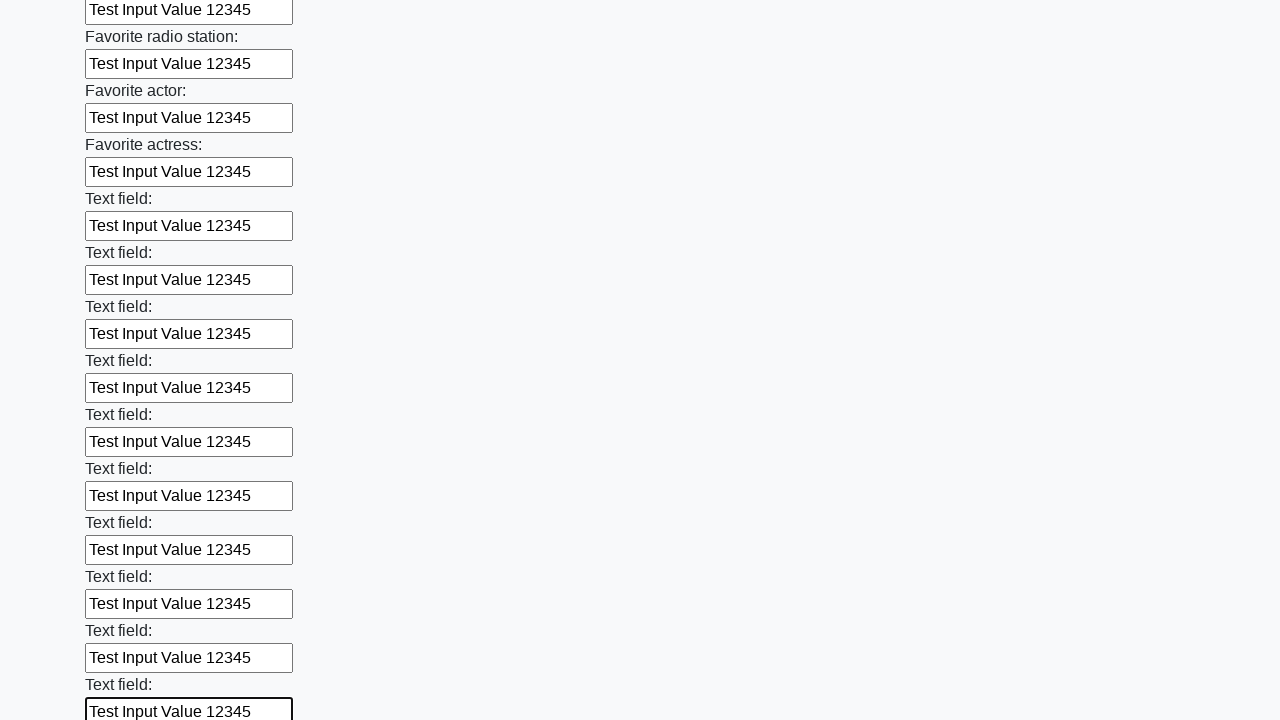

Filled input field with test data on input >> nth=36
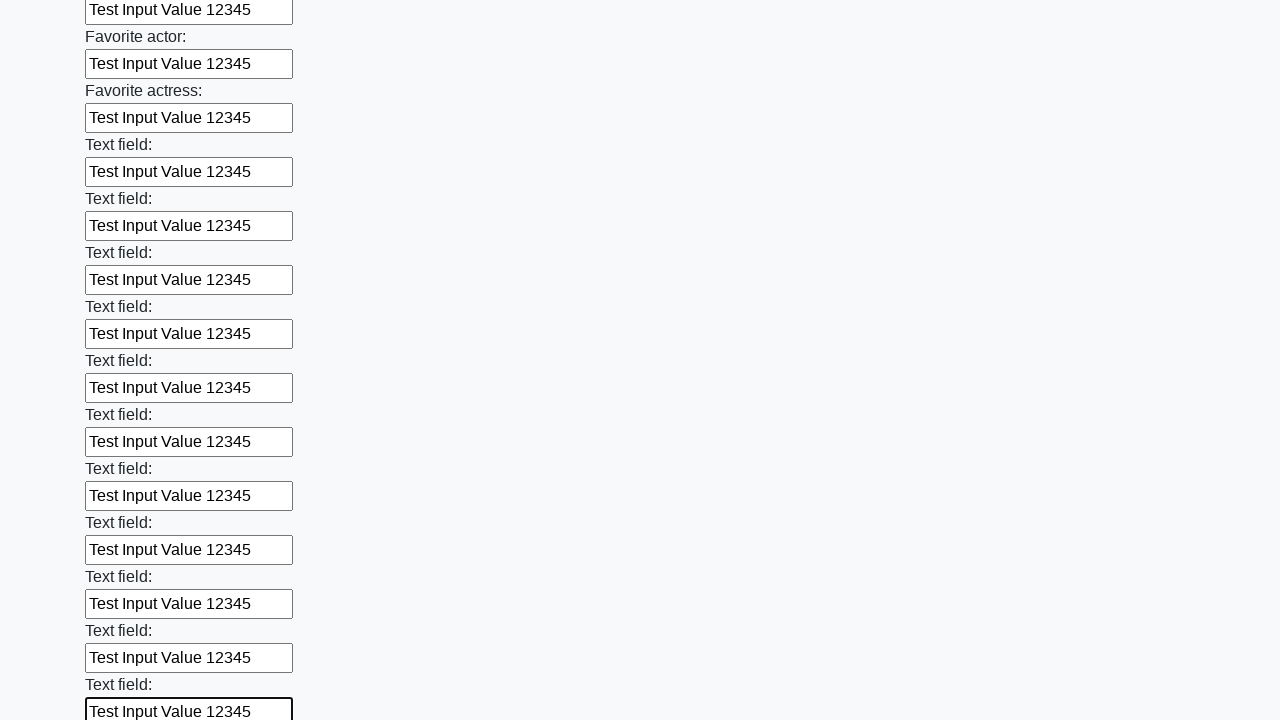

Filled input field with test data on input >> nth=37
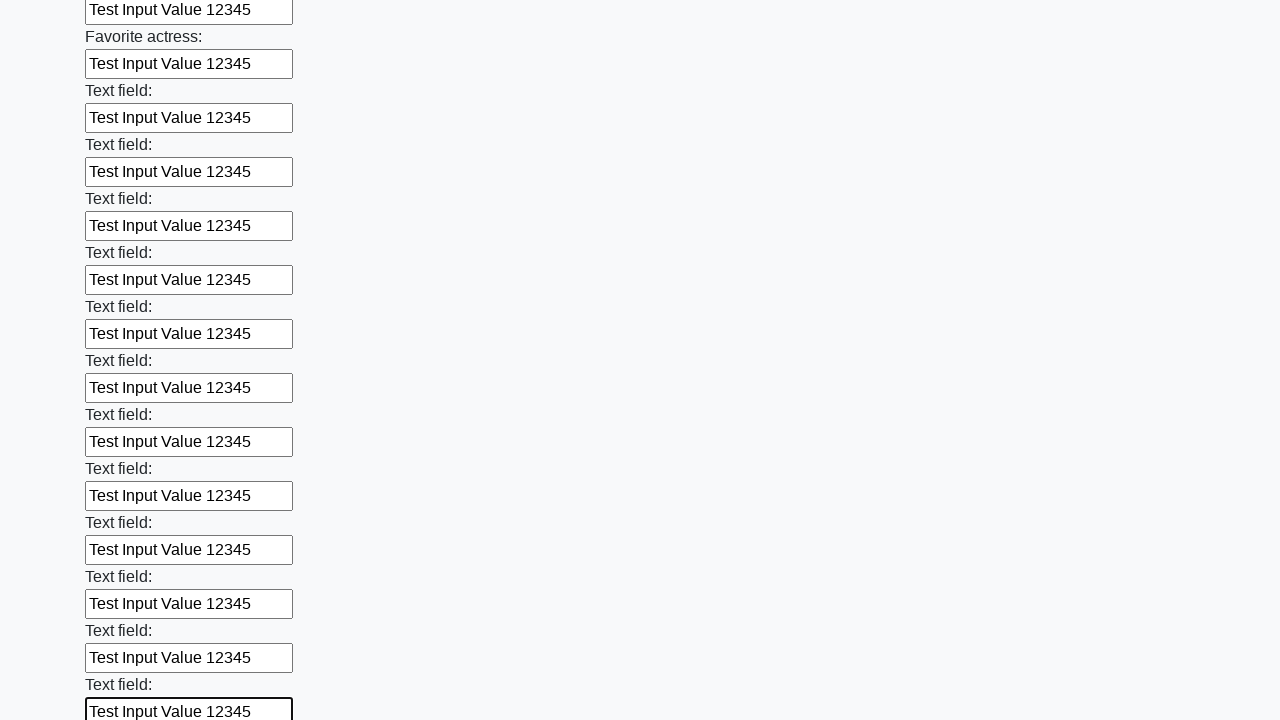

Filled input field with test data on input >> nth=38
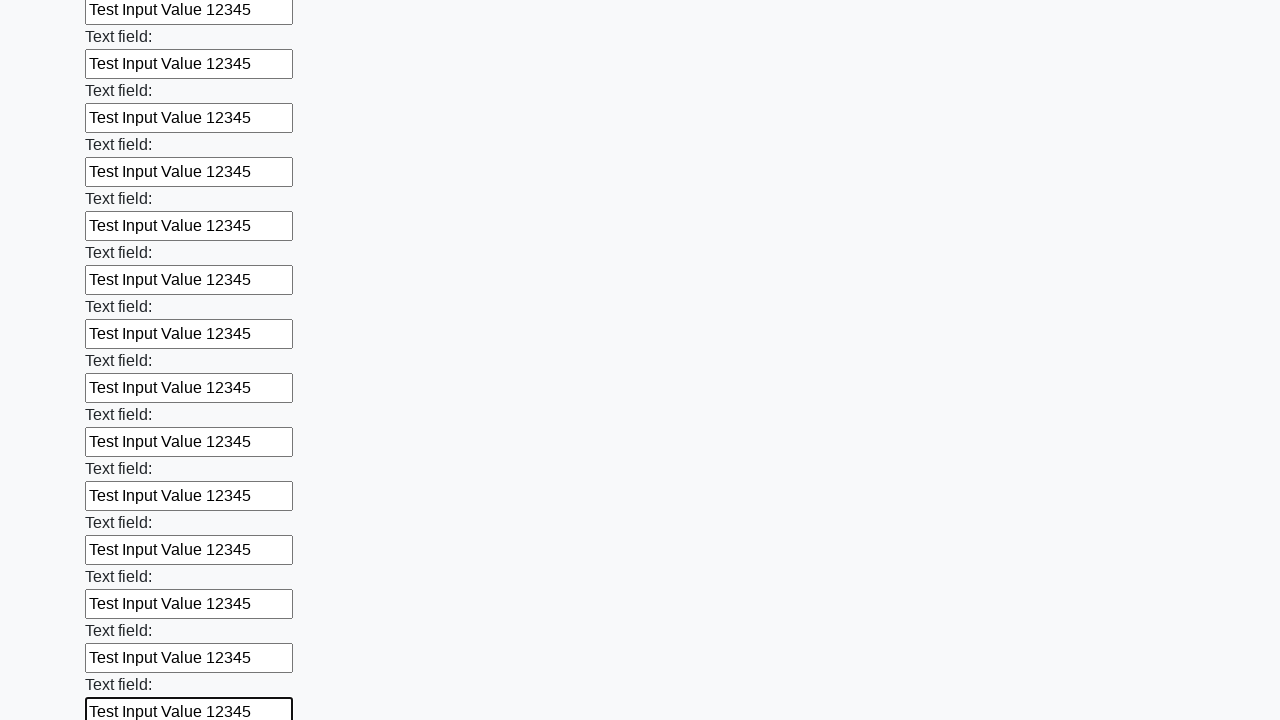

Filled input field with test data on input >> nth=39
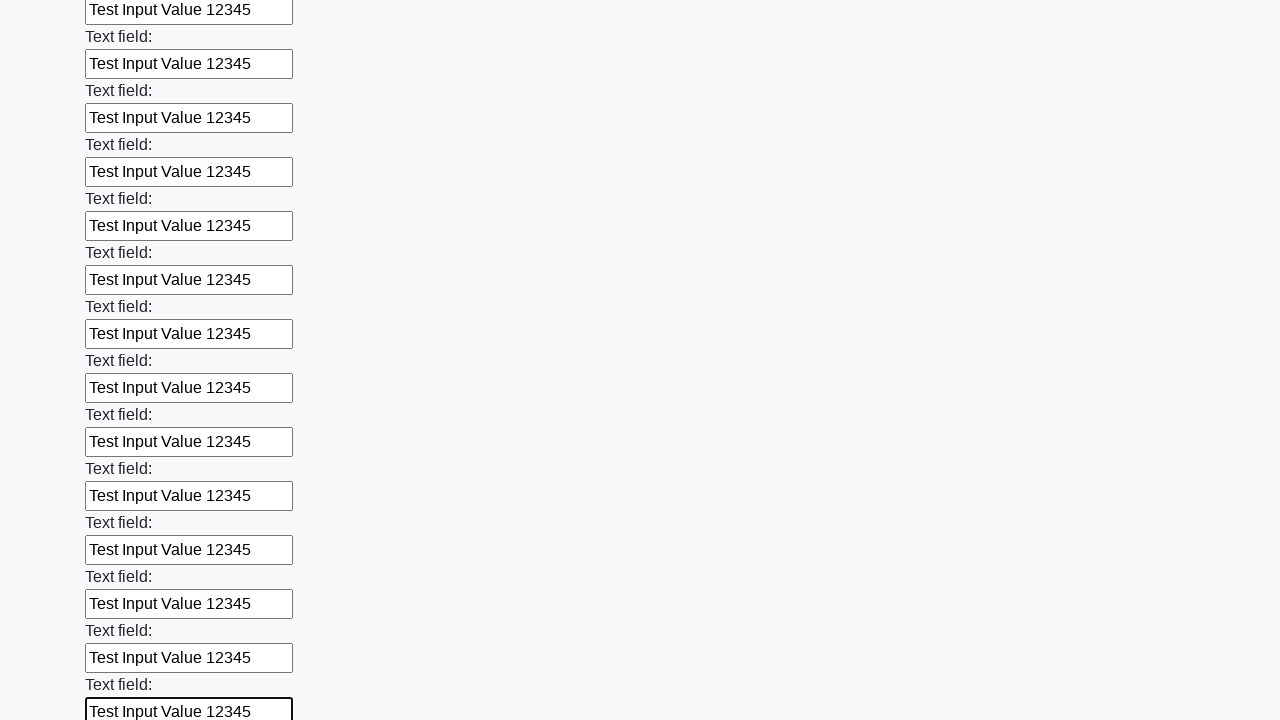

Filled input field with test data on input >> nth=40
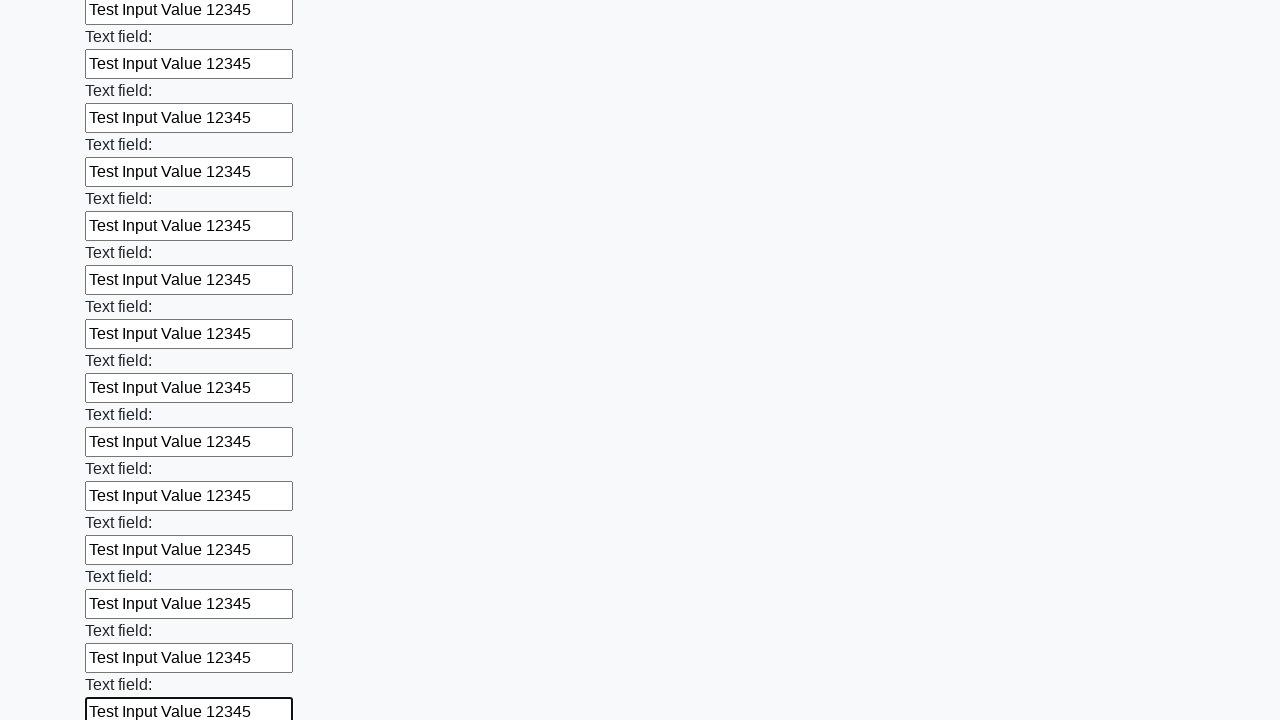

Filled input field with test data on input >> nth=41
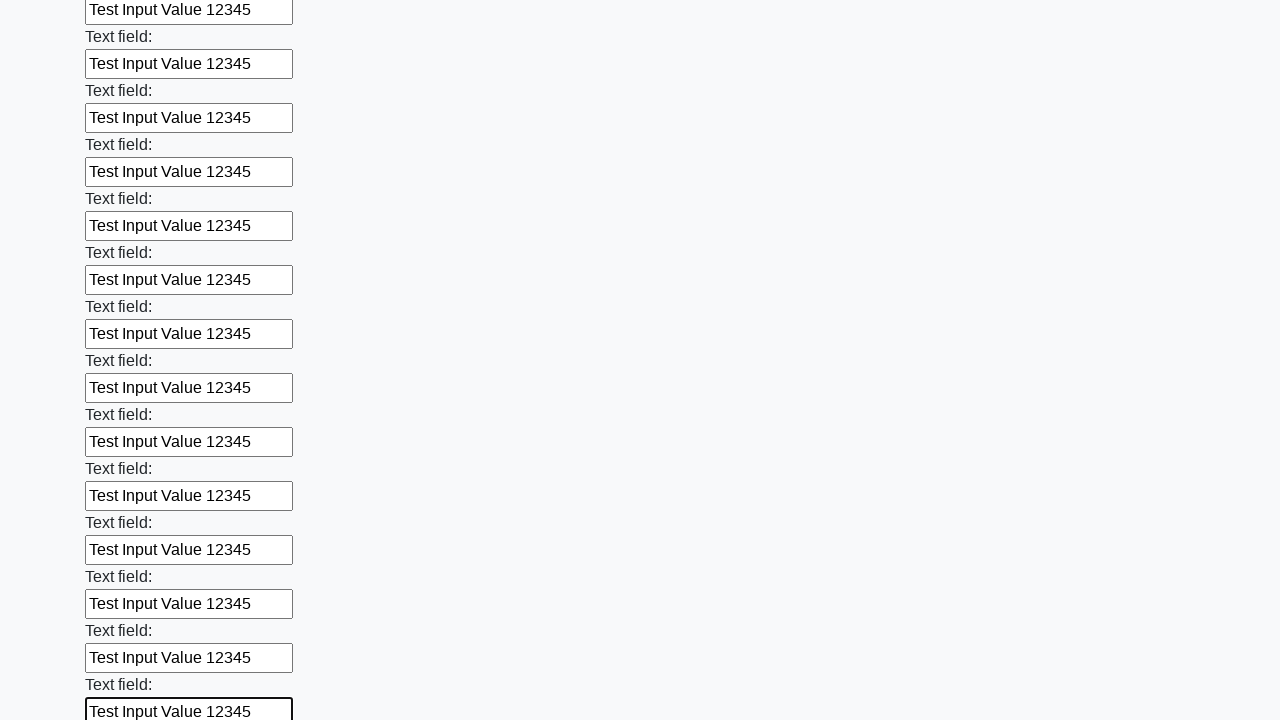

Filled input field with test data on input >> nth=42
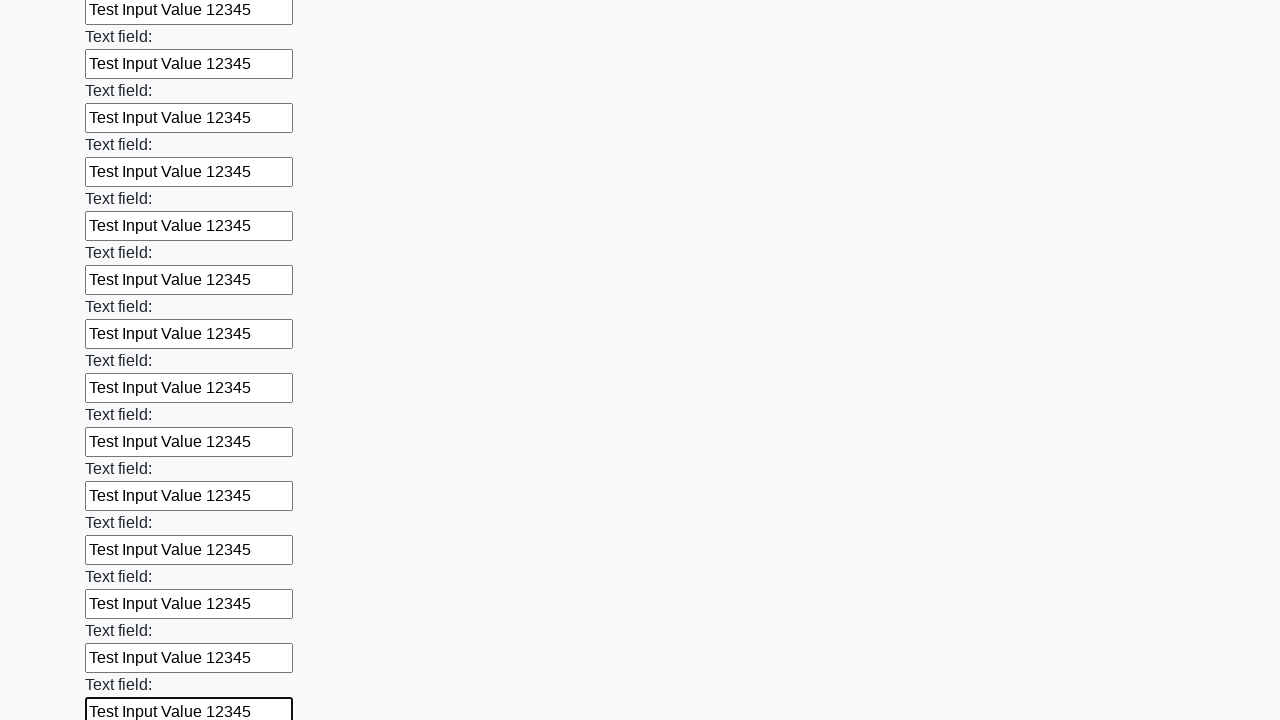

Filled input field with test data on input >> nth=43
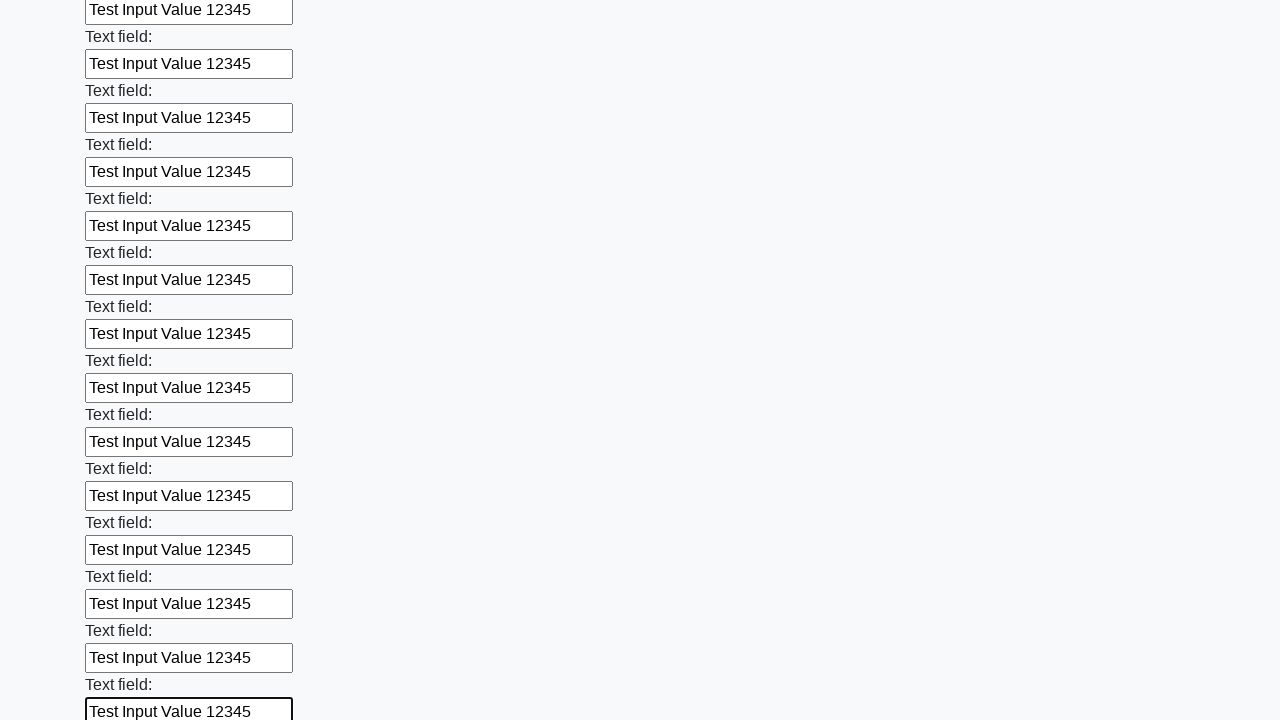

Filled input field with test data on input >> nth=44
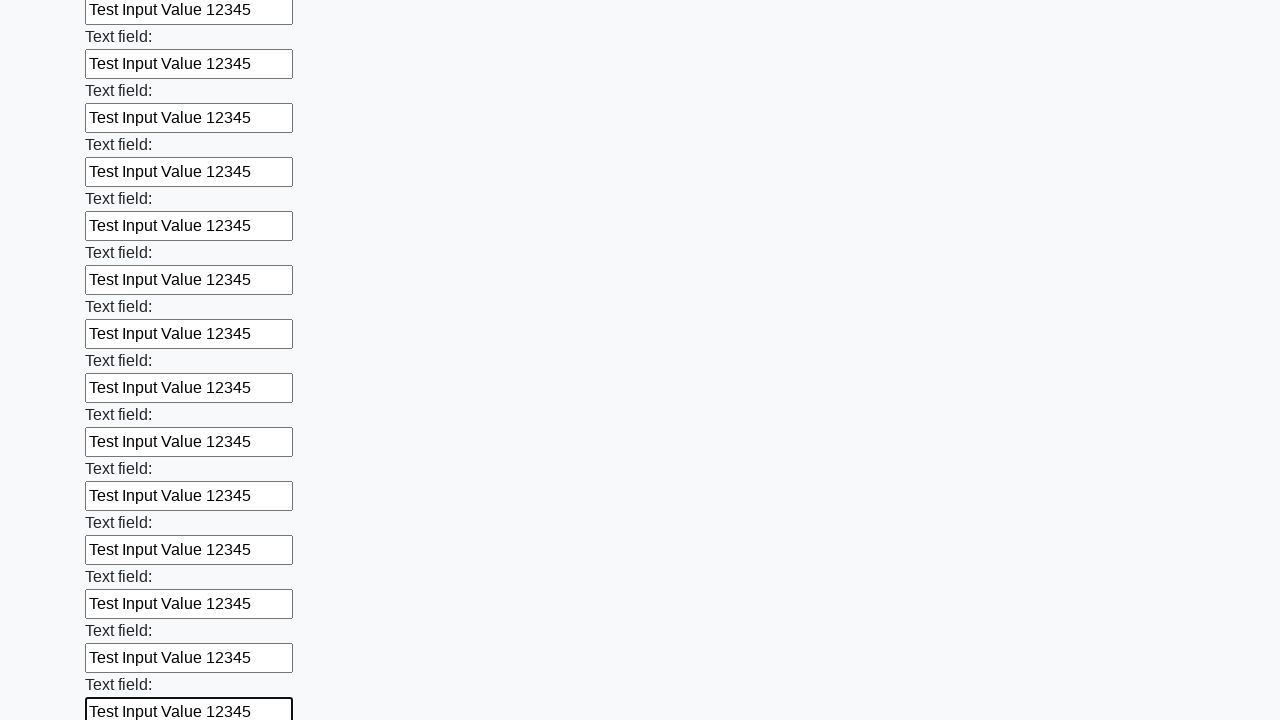

Filled input field with test data on input >> nth=45
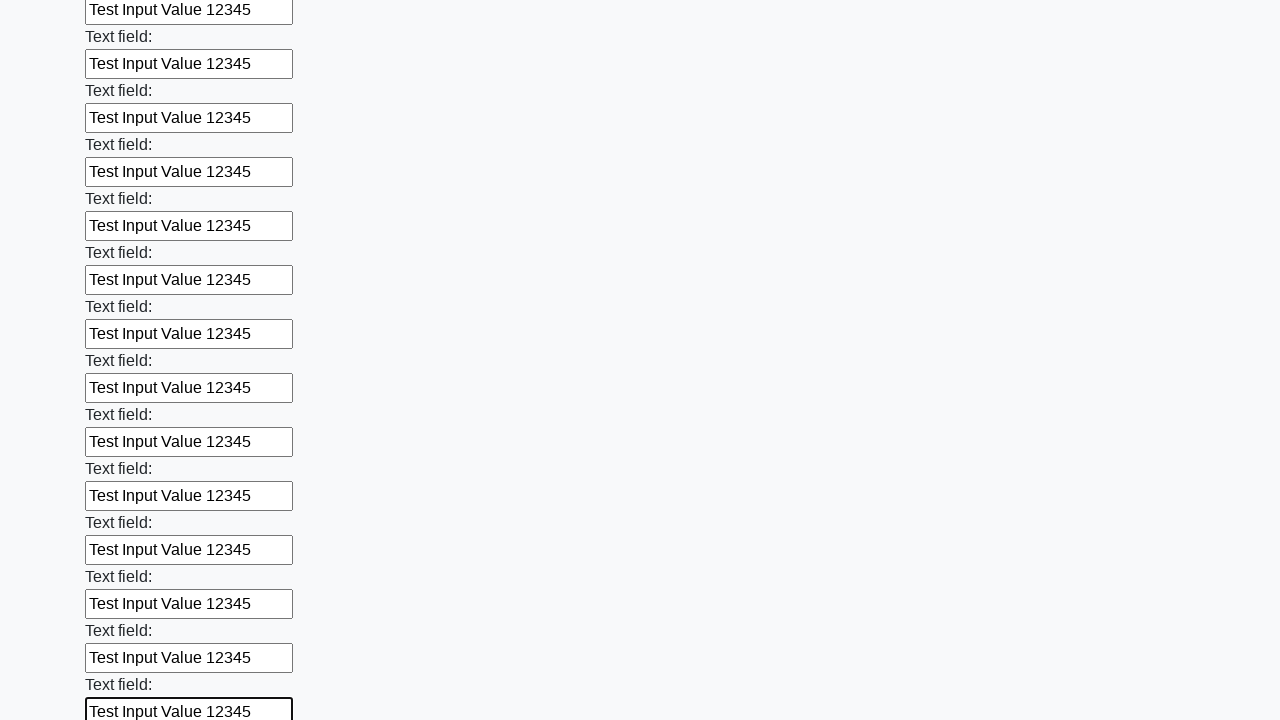

Filled input field with test data on input >> nth=46
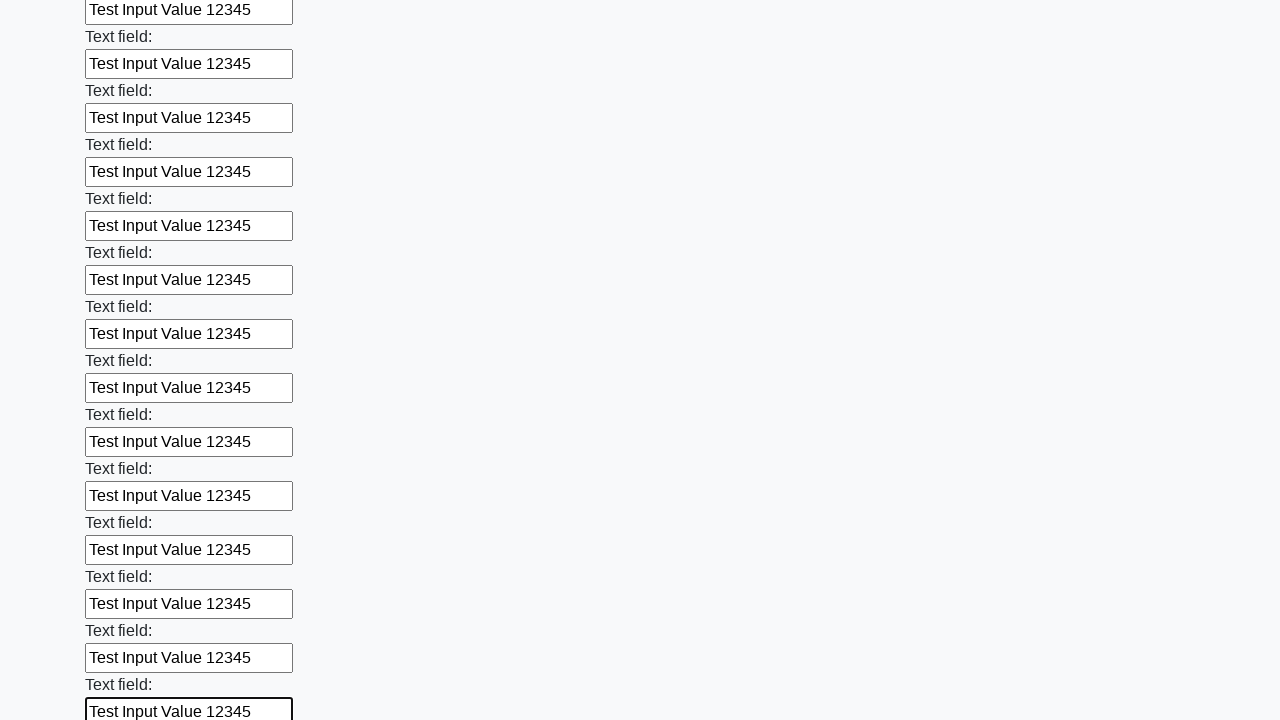

Filled input field with test data on input >> nth=47
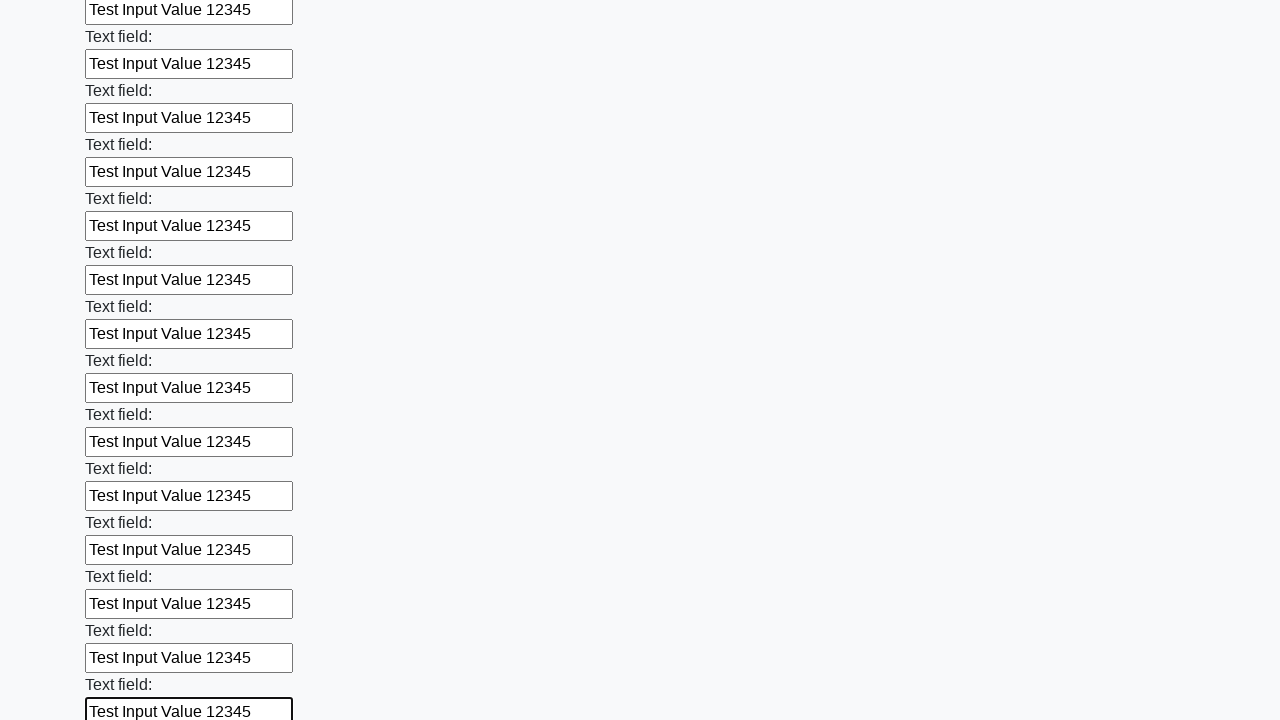

Filled input field with test data on input >> nth=48
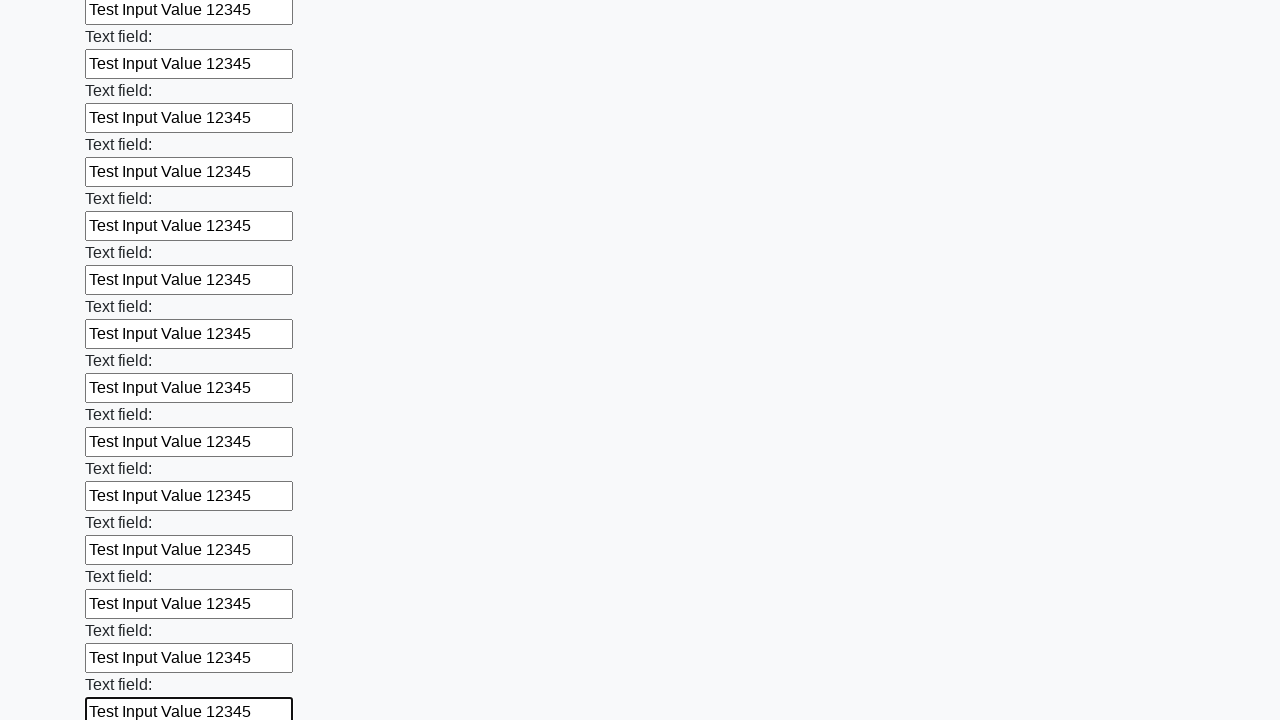

Filled input field with test data on input >> nth=49
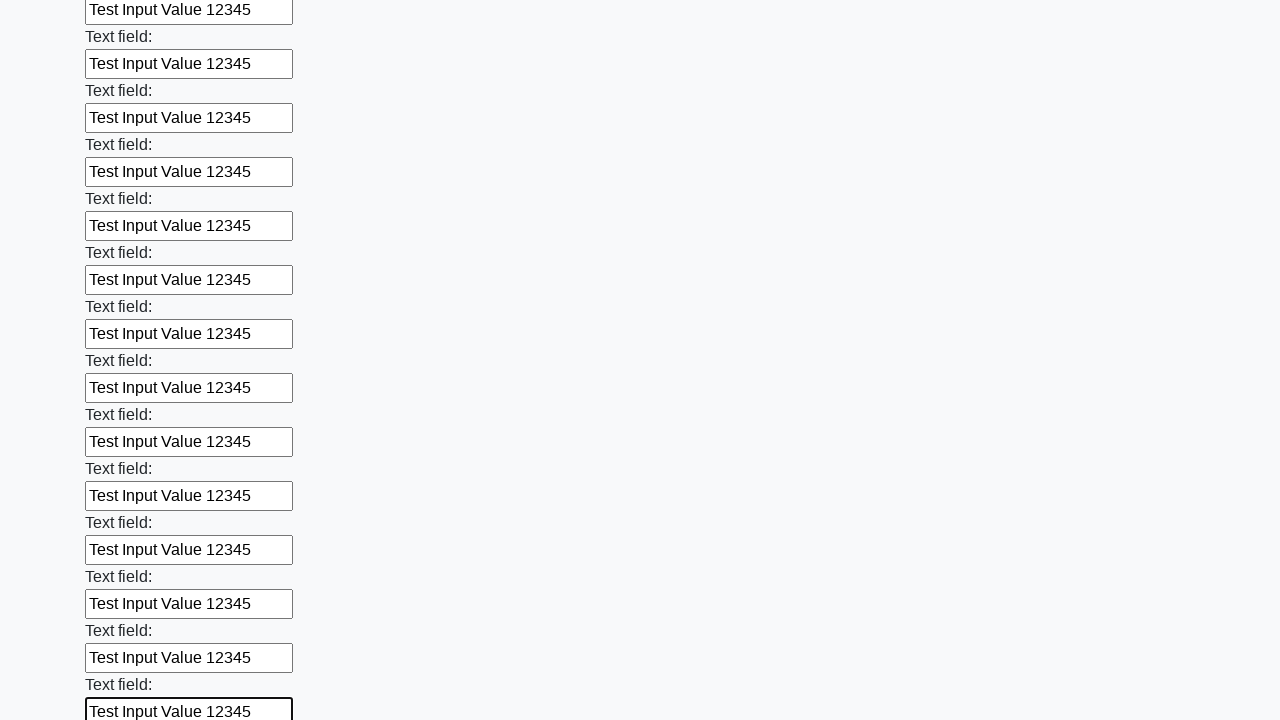

Filled input field with test data on input >> nth=50
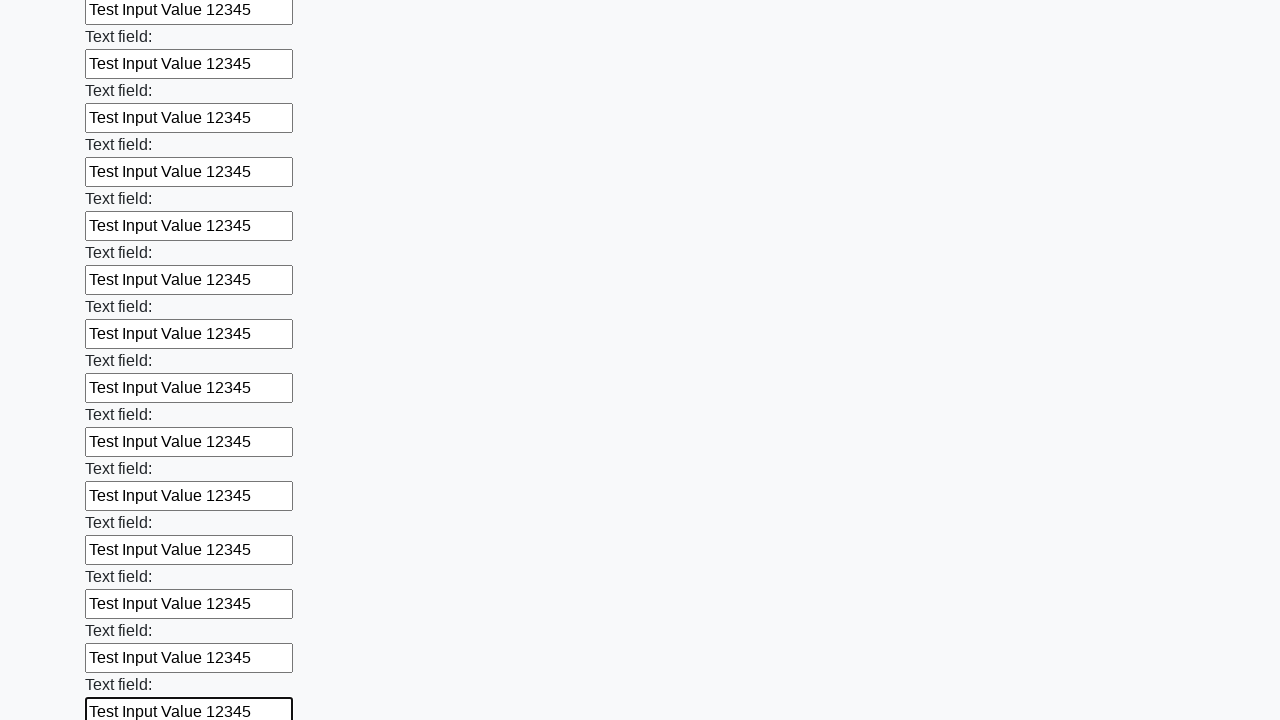

Filled input field with test data on input >> nth=51
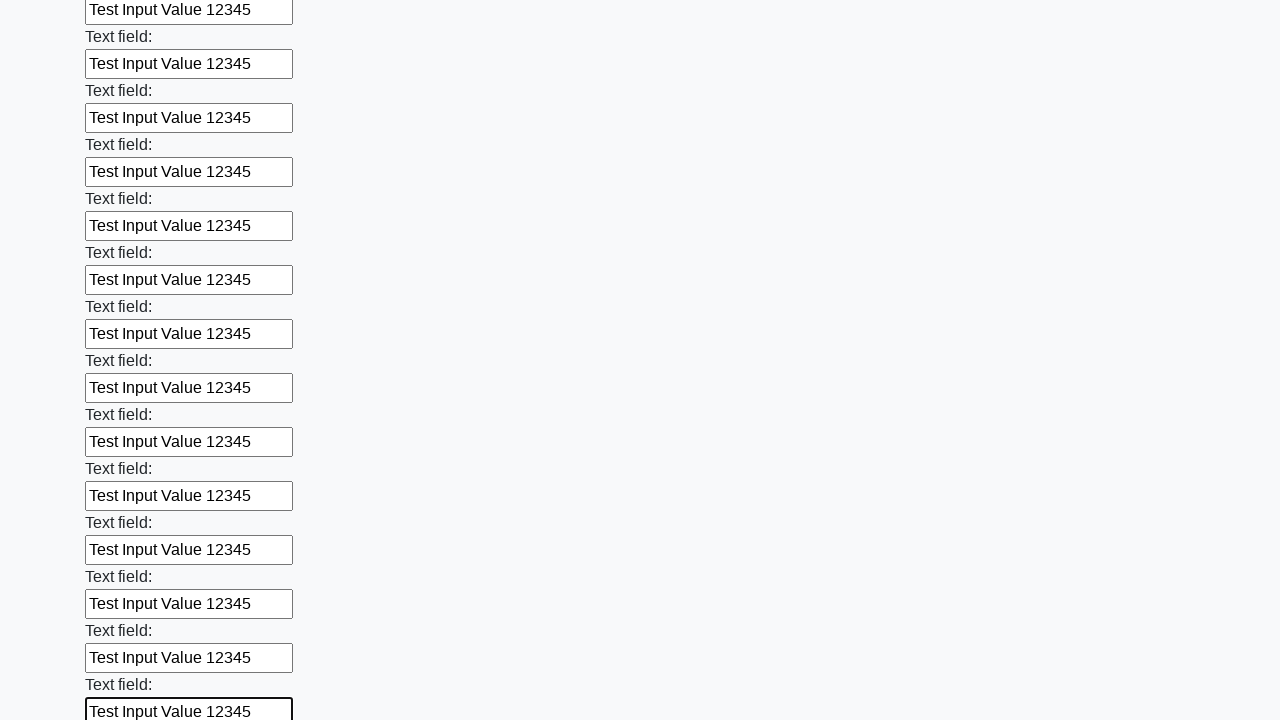

Filled input field with test data on input >> nth=52
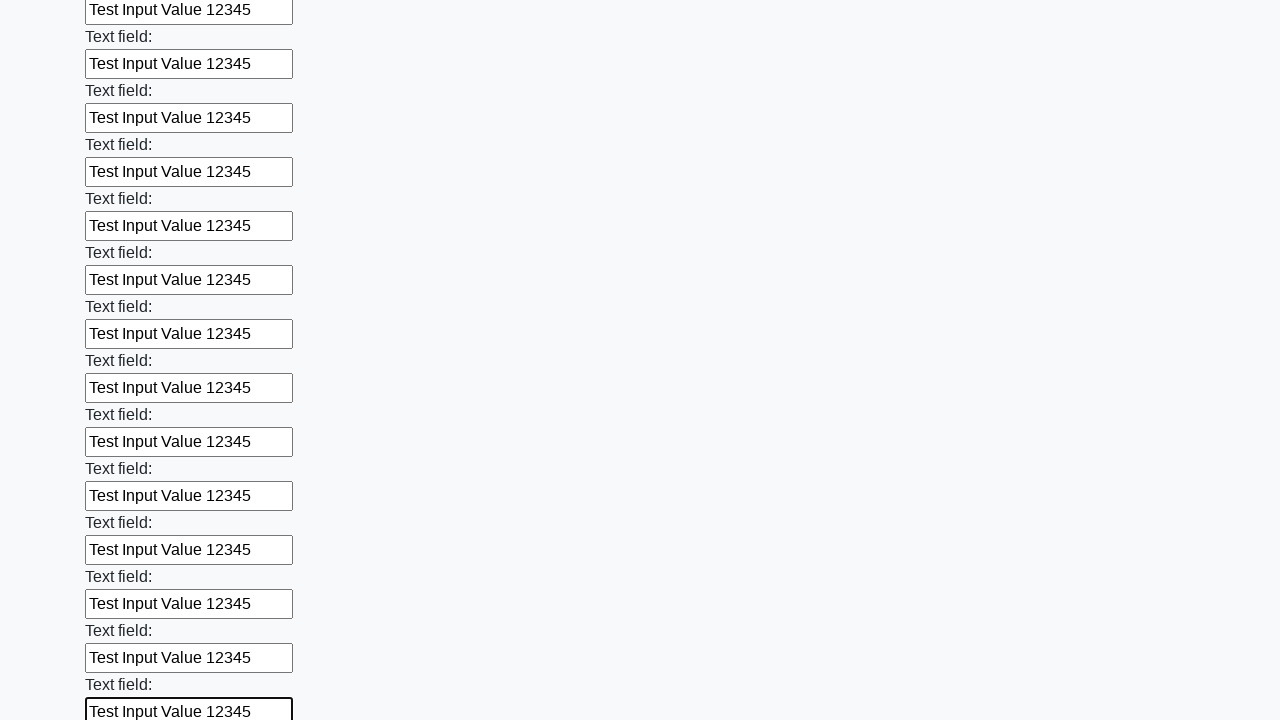

Filled input field with test data on input >> nth=53
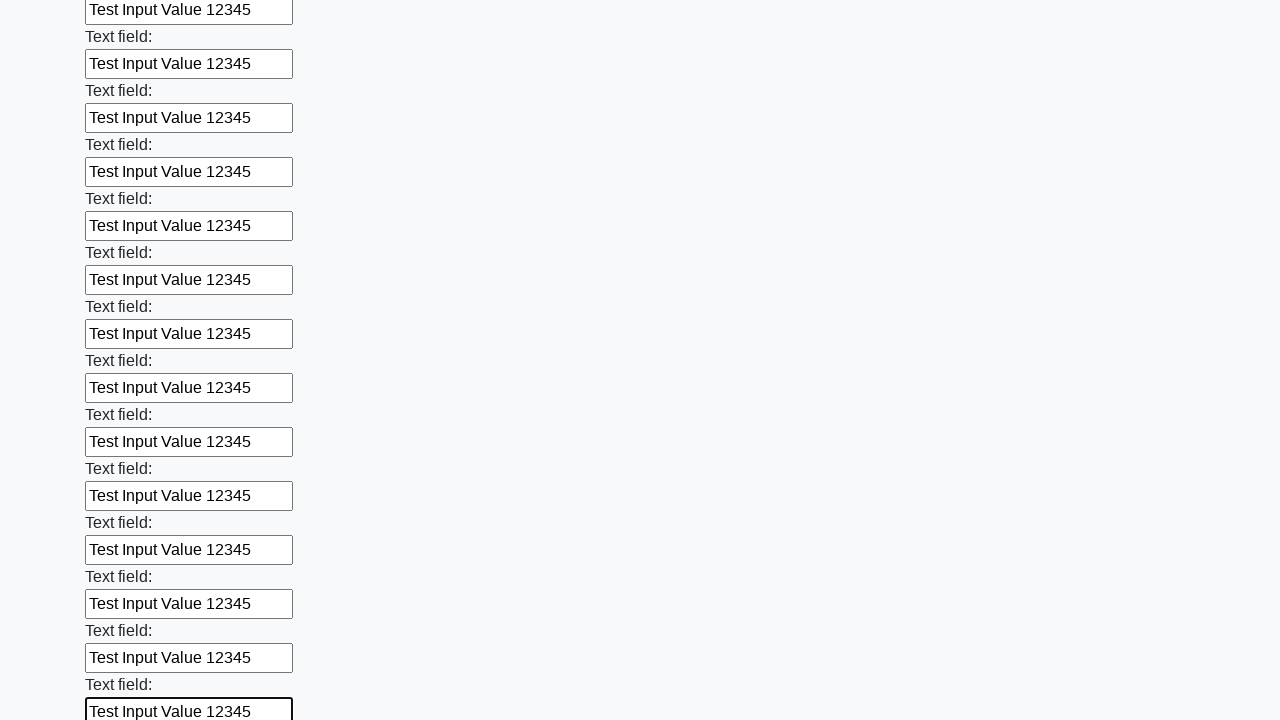

Filled input field with test data on input >> nth=54
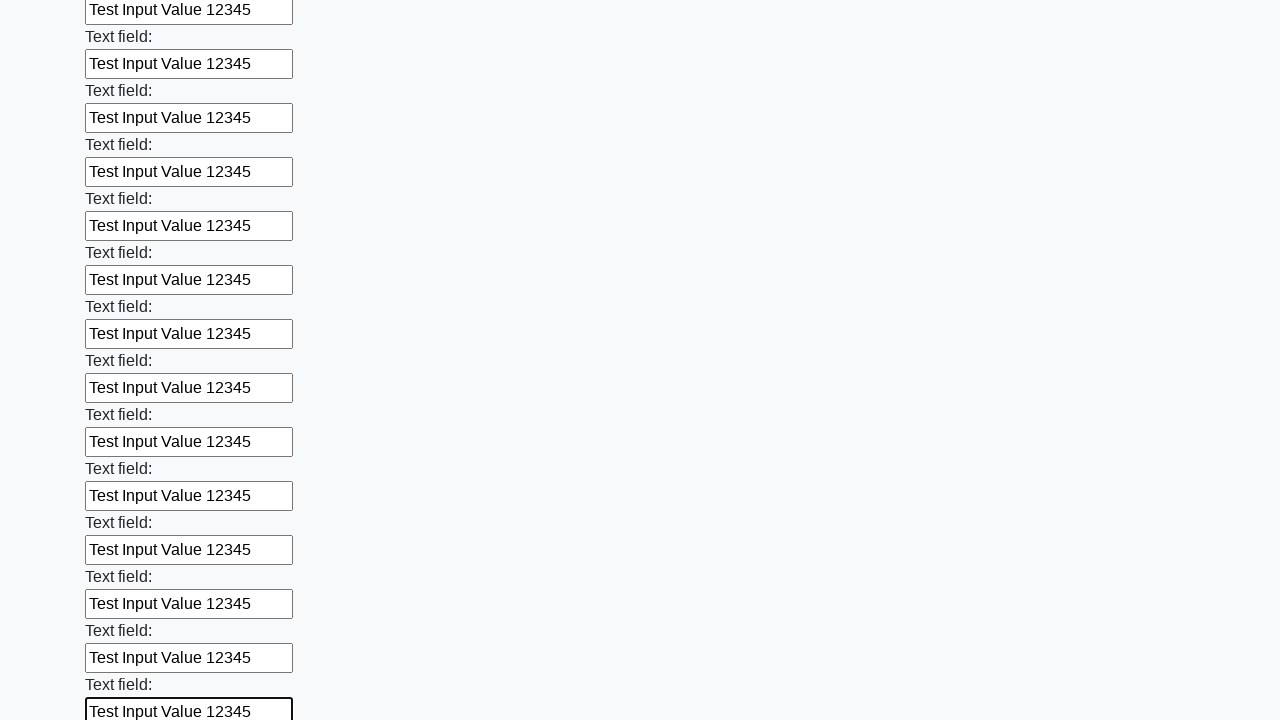

Filled input field with test data on input >> nth=55
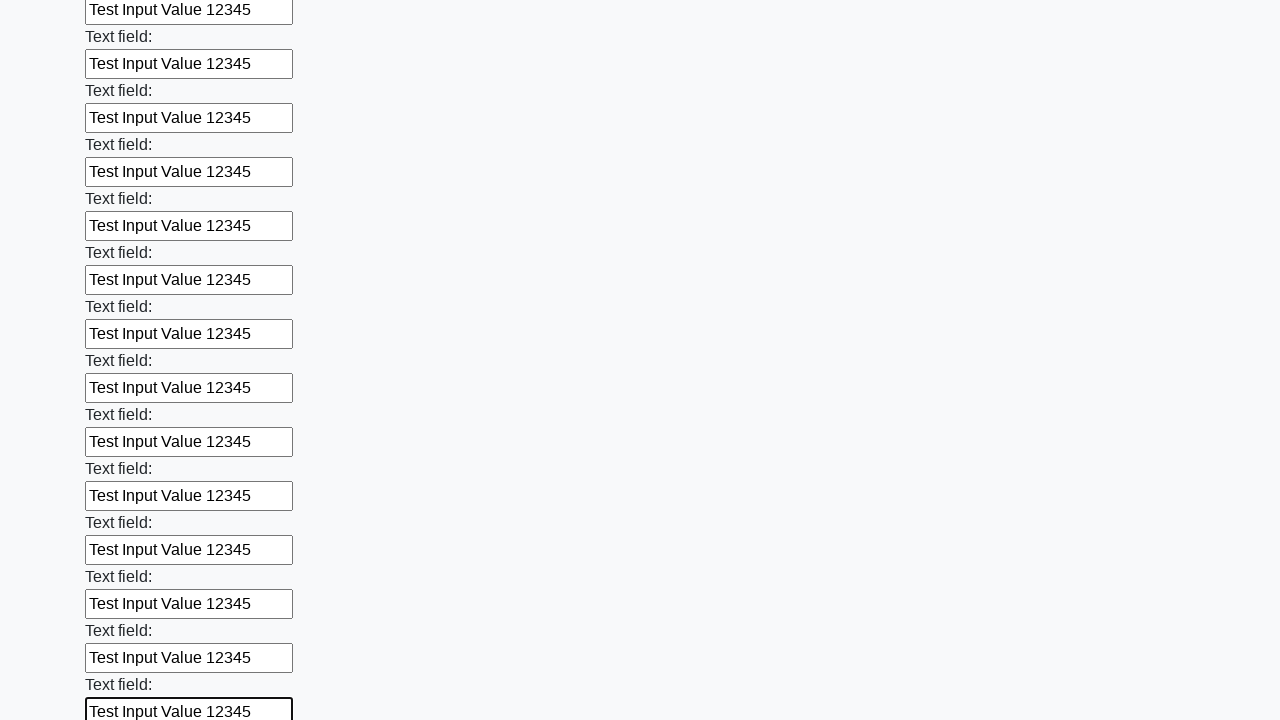

Filled input field with test data on input >> nth=56
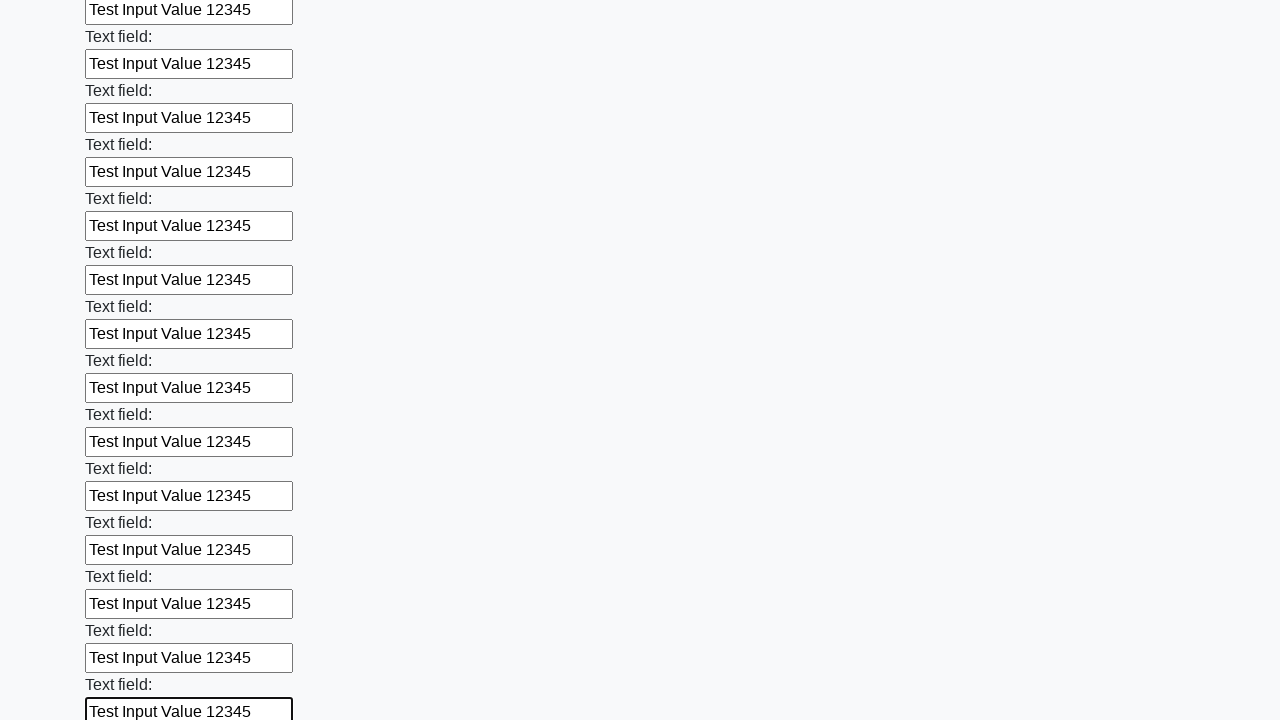

Filled input field with test data on input >> nth=57
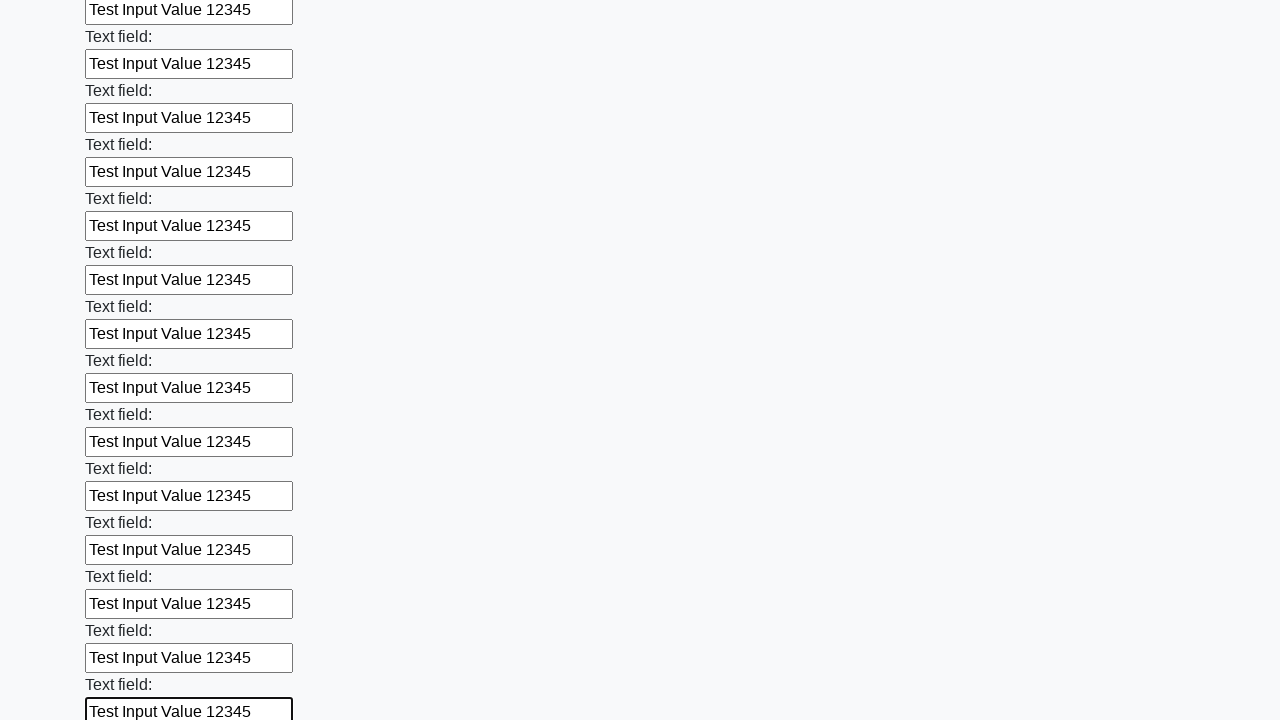

Filled input field with test data on input >> nth=58
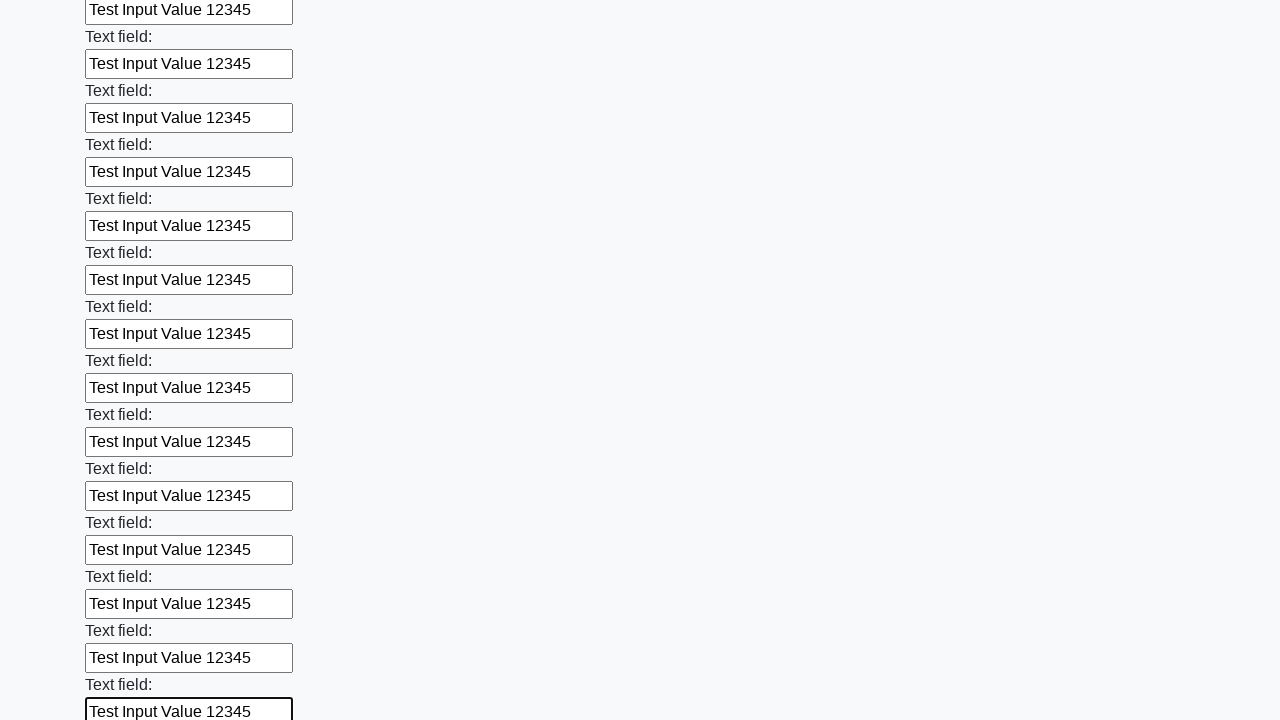

Filled input field with test data on input >> nth=59
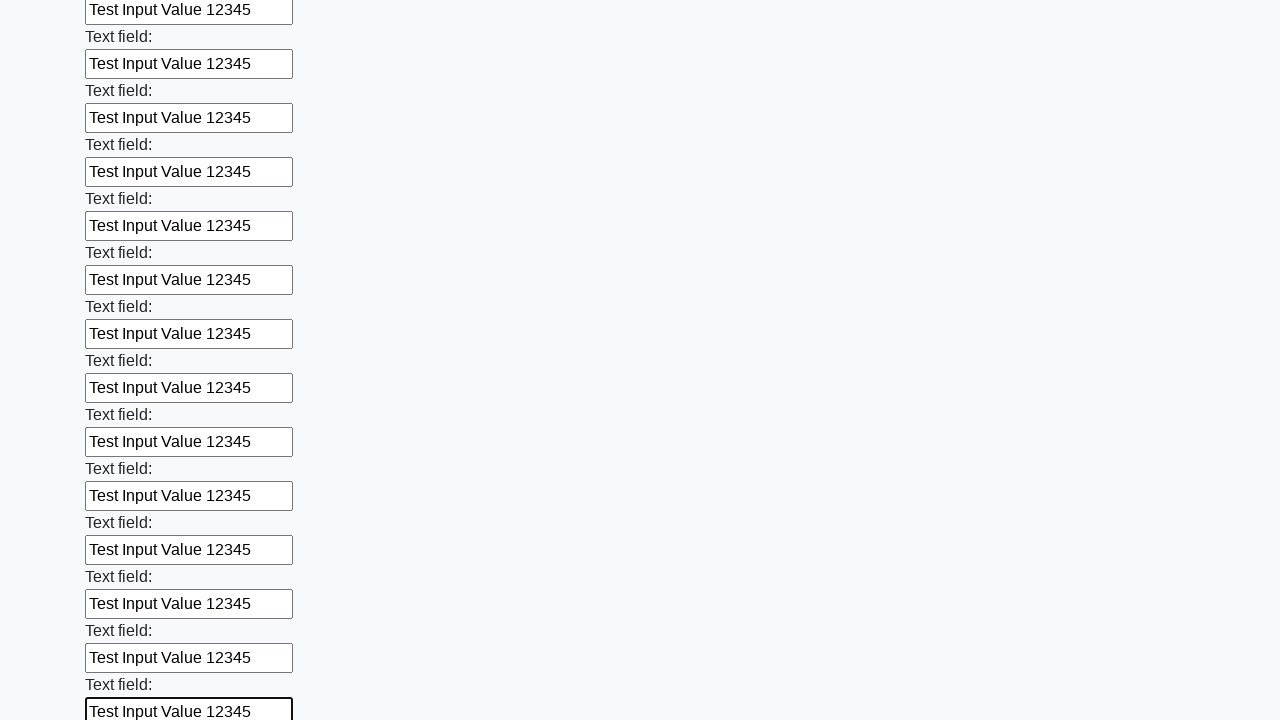

Filled input field with test data on input >> nth=60
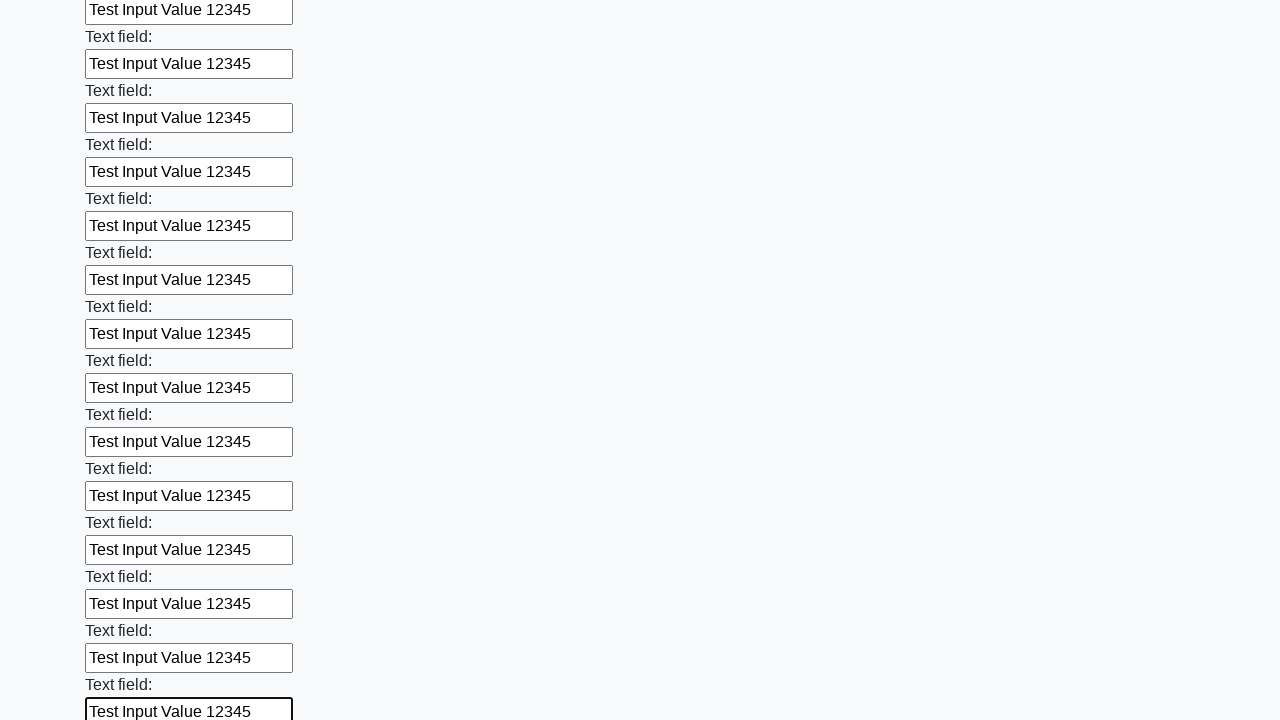

Filled input field with test data on input >> nth=61
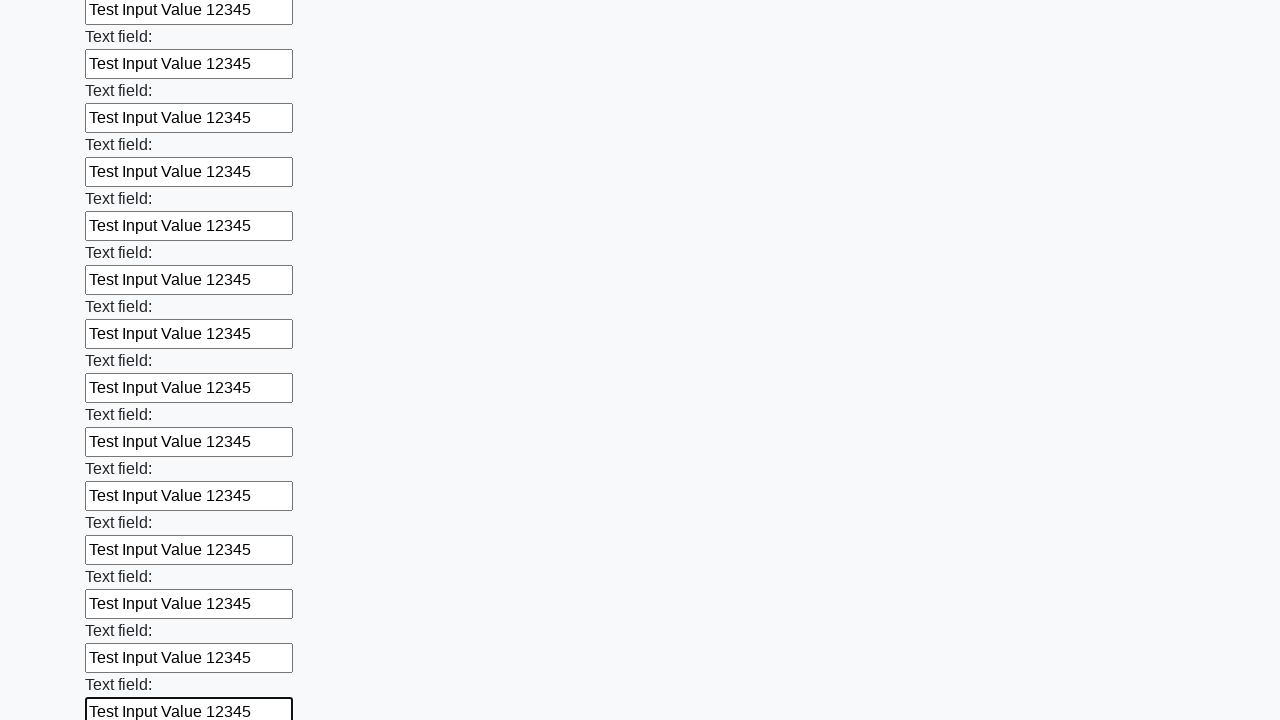

Filled input field with test data on input >> nth=62
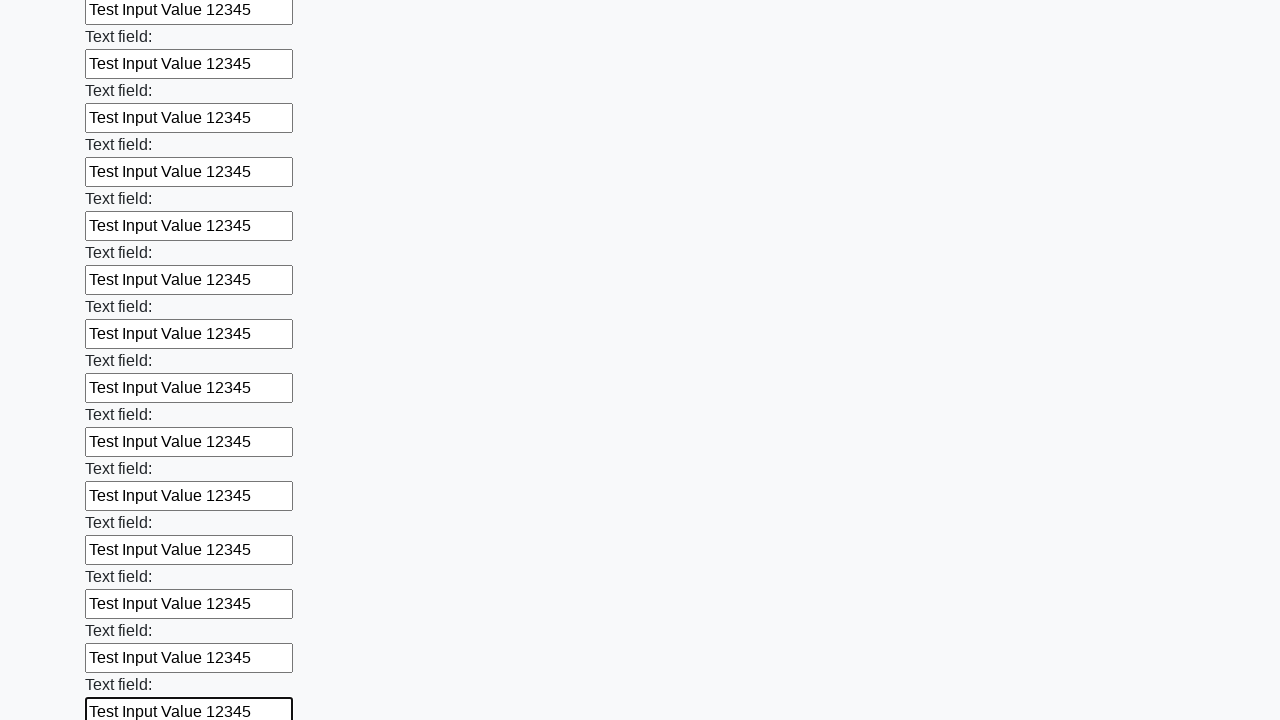

Filled input field with test data on input >> nth=63
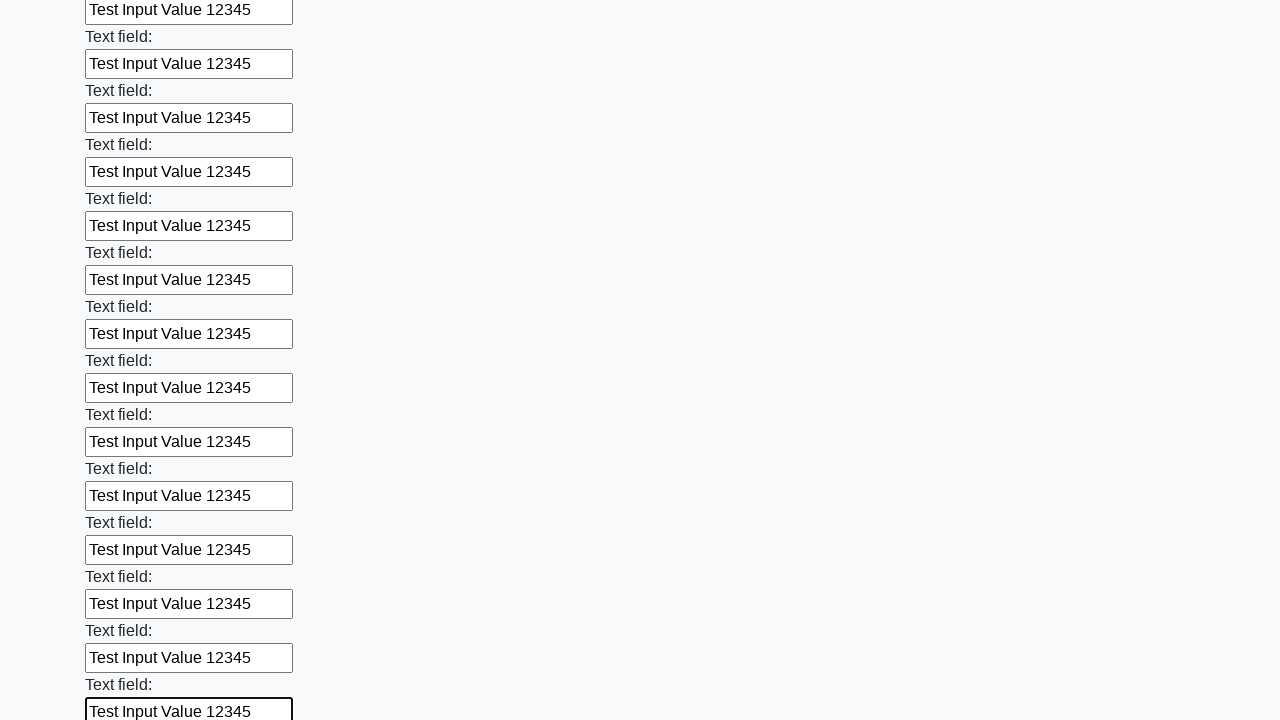

Filled input field with test data on input >> nth=64
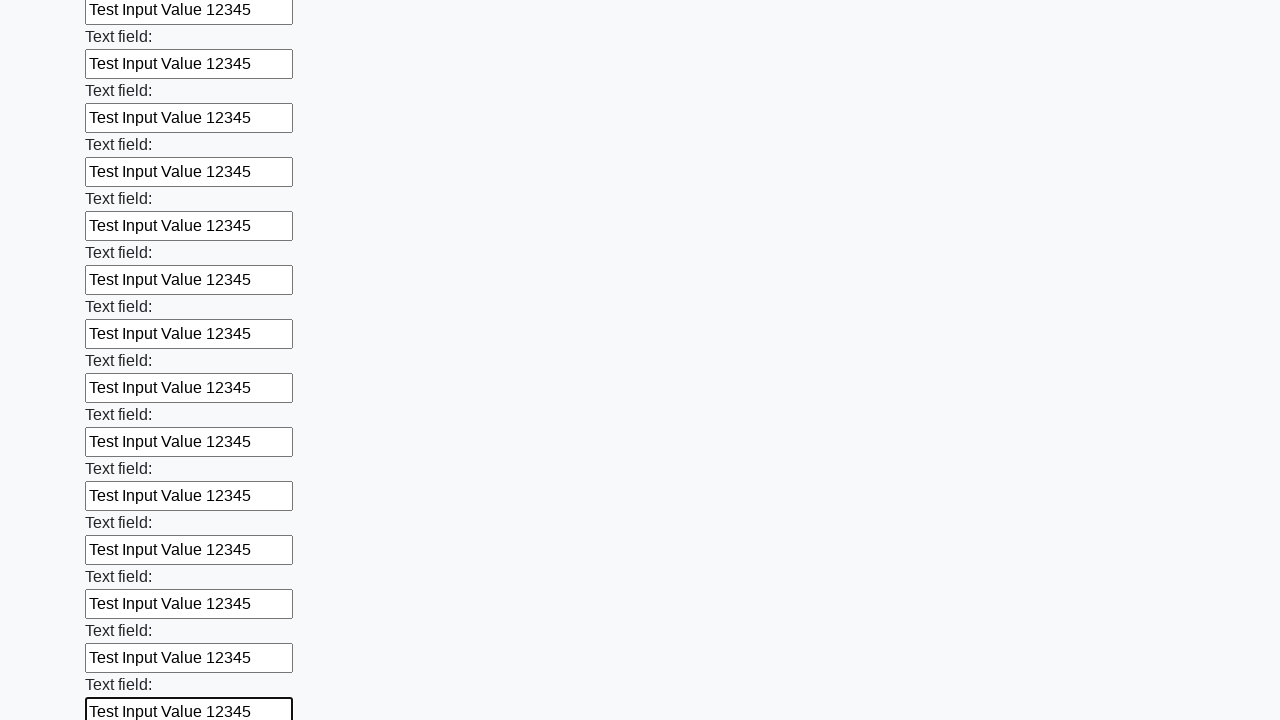

Filled input field with test data on input >> nth=65
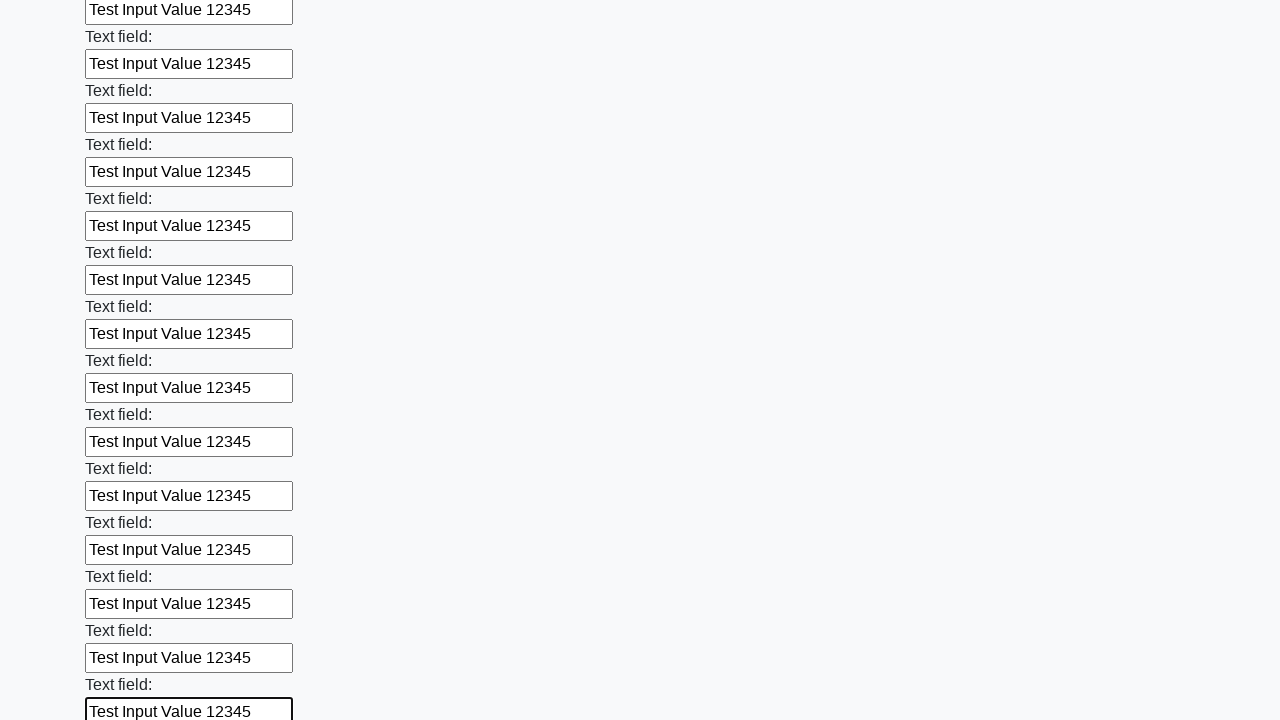

Filled input field with test data on input >> nth=66
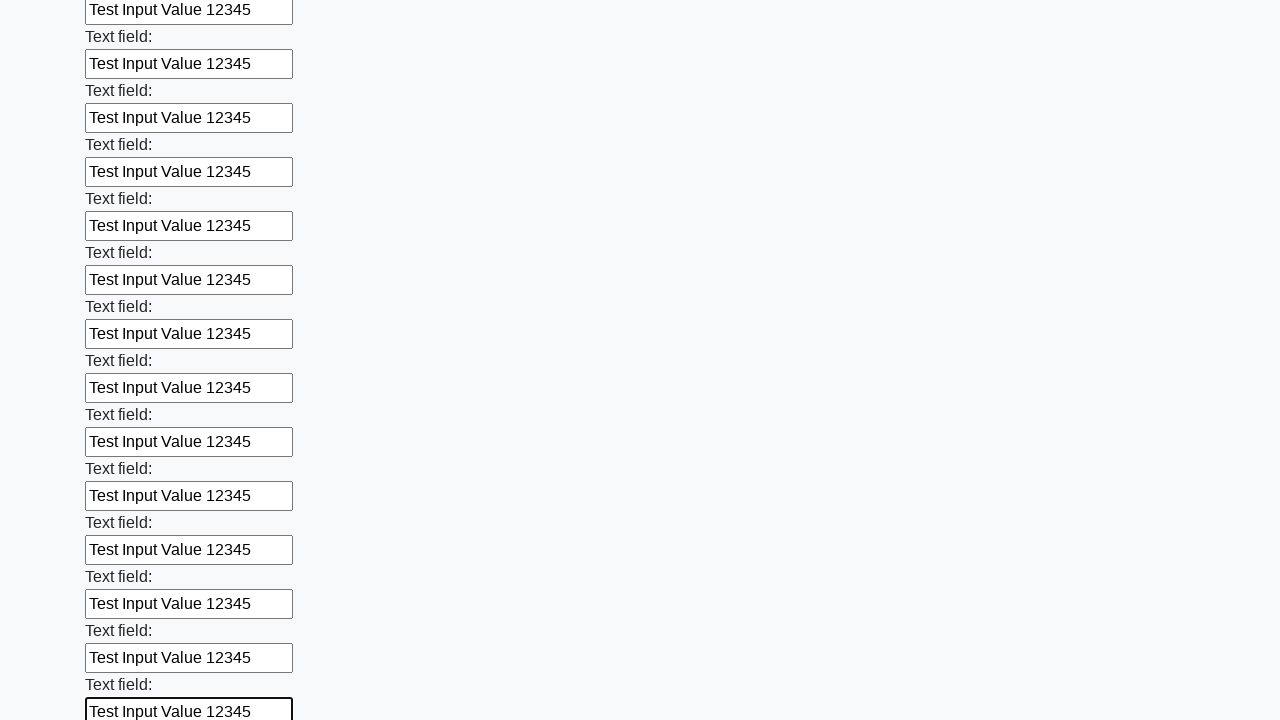

Filled input field with test data on input >> nth=67
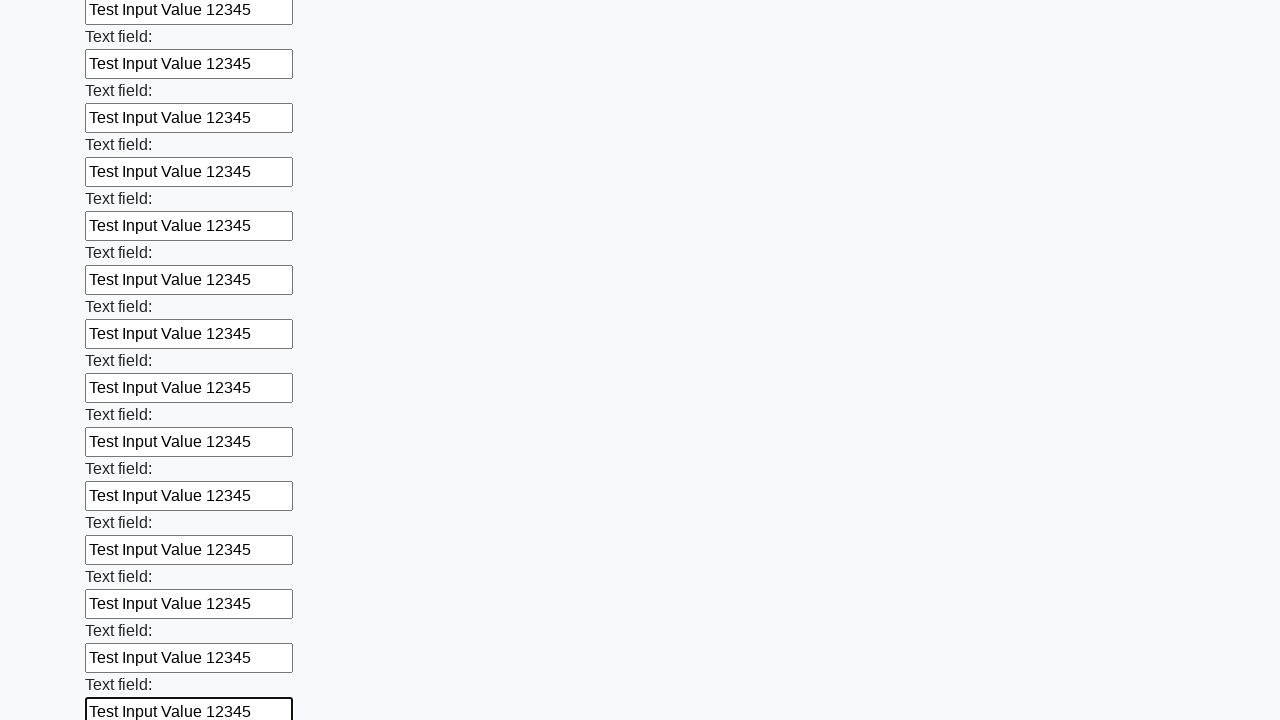

Filled input field with test data on input >> nth=68
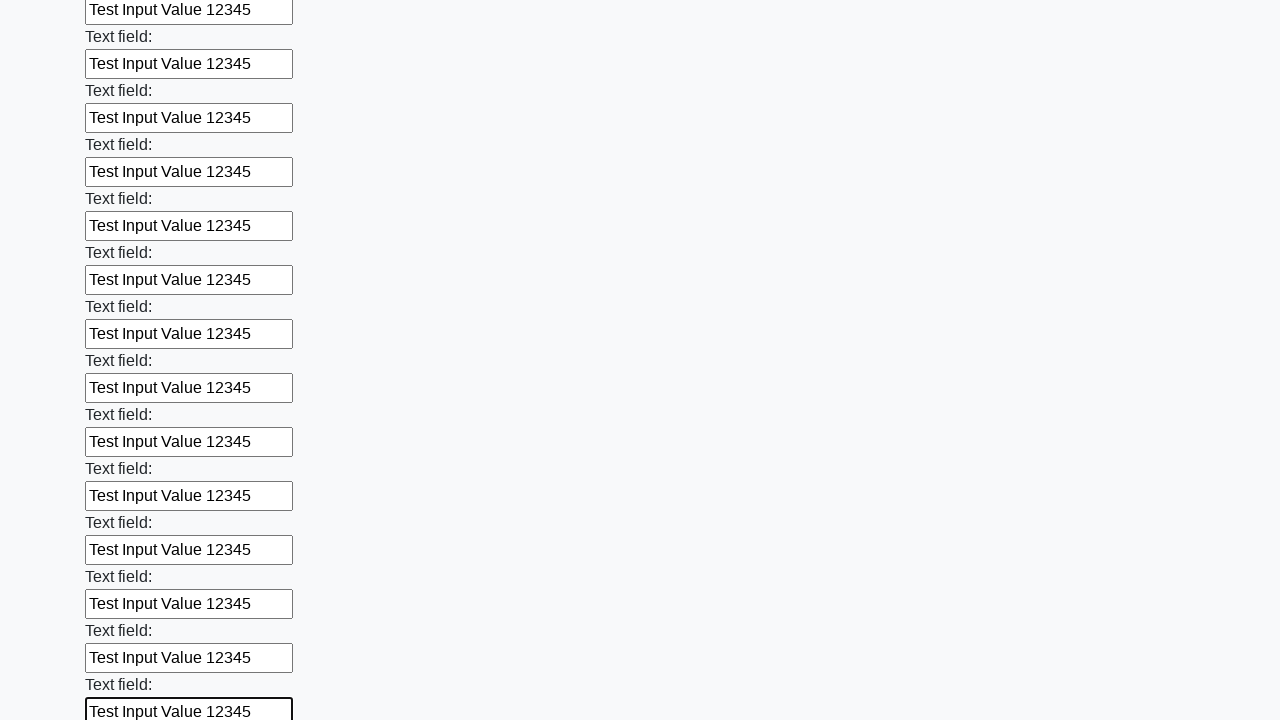

Filled input field with test data on input >> nth=69
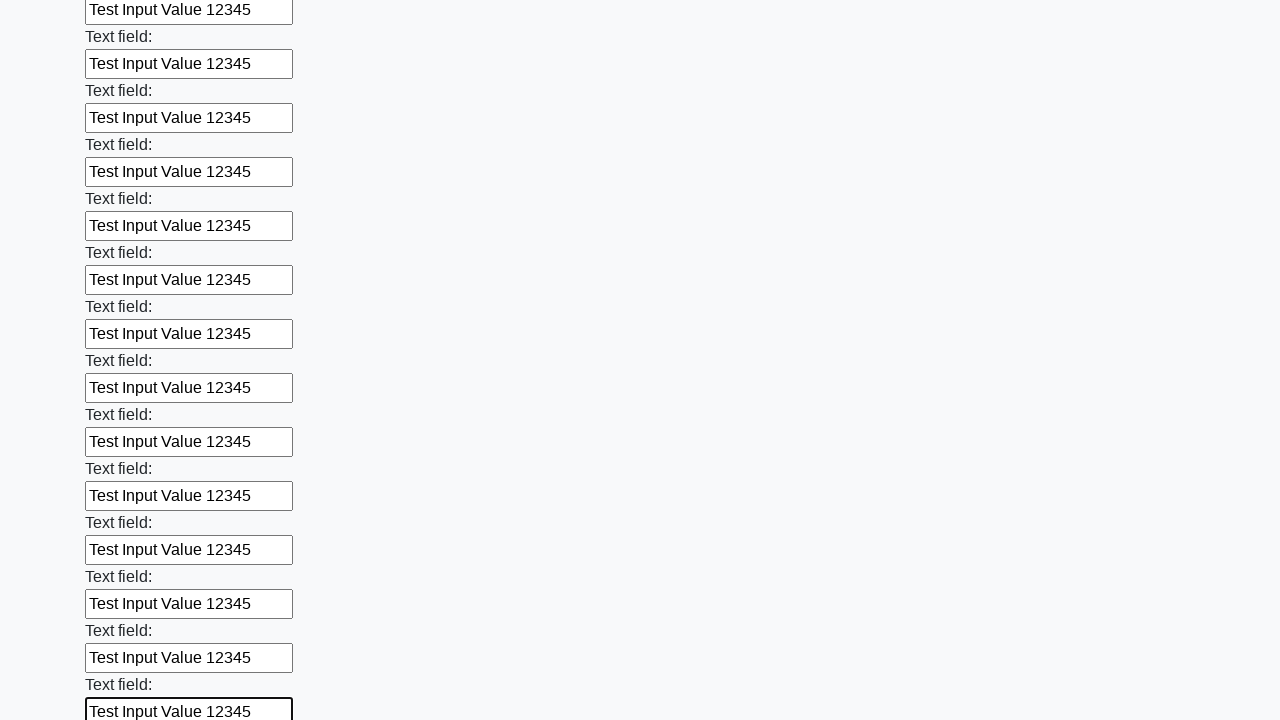

Filled input field with test data on input >> nth=70
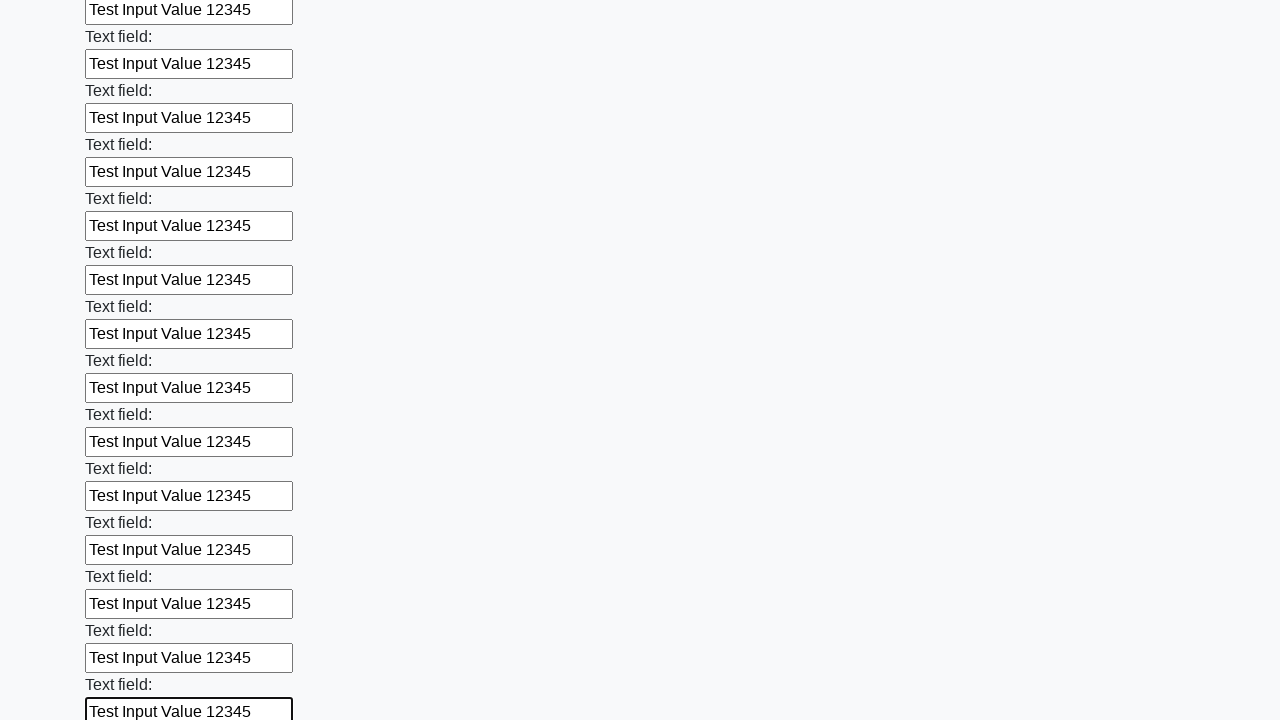

Filled input field with test data on input >> nth=71
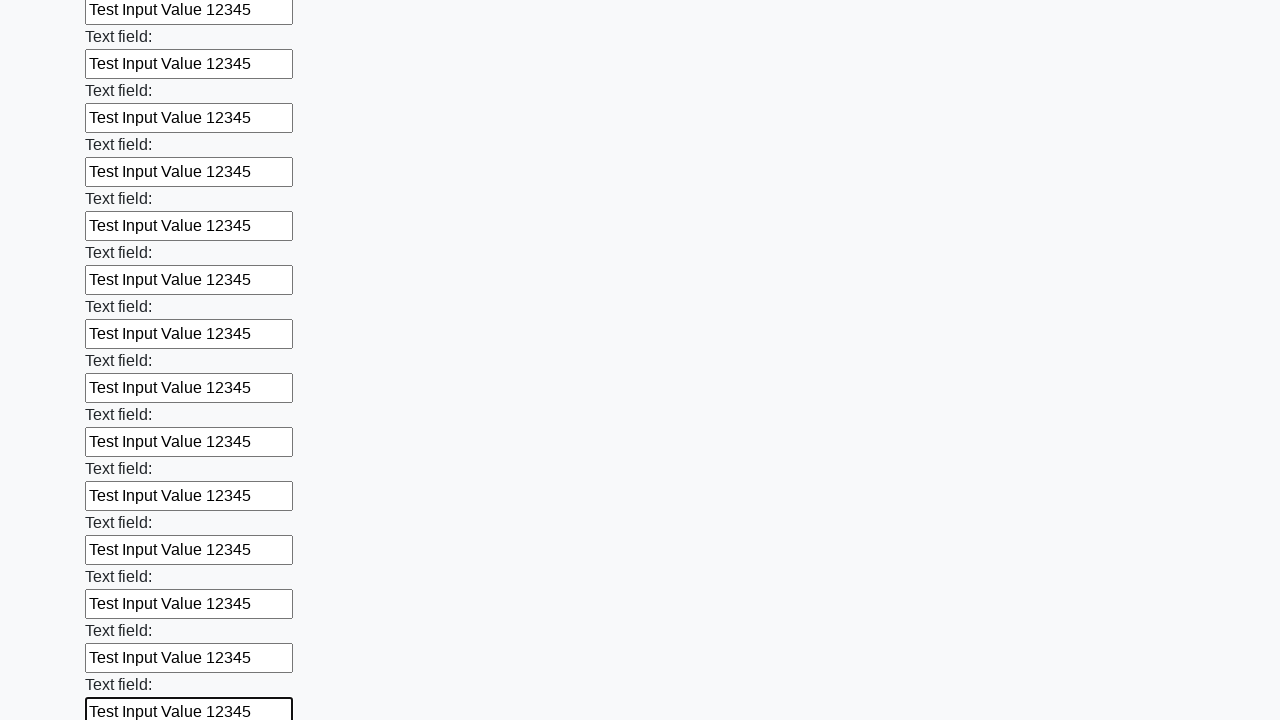

Filled input field with test data on input >> nth=72
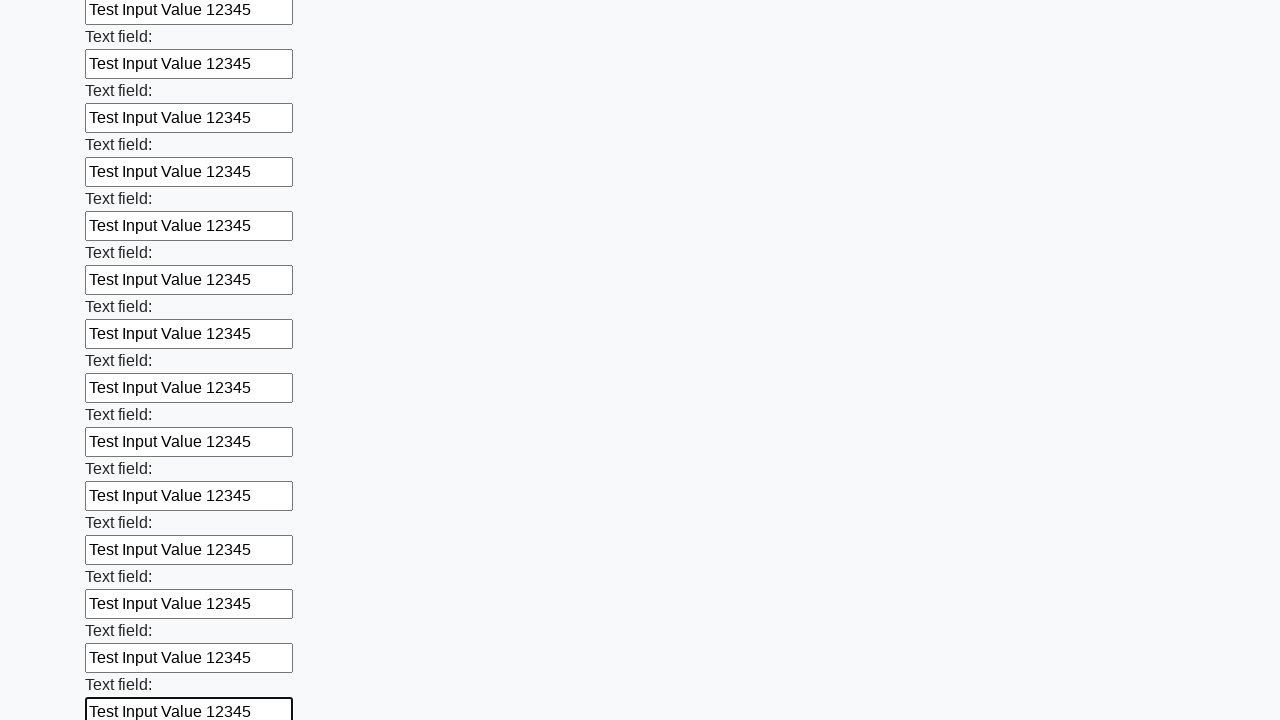

Filled input field with test data on input >> nth=73
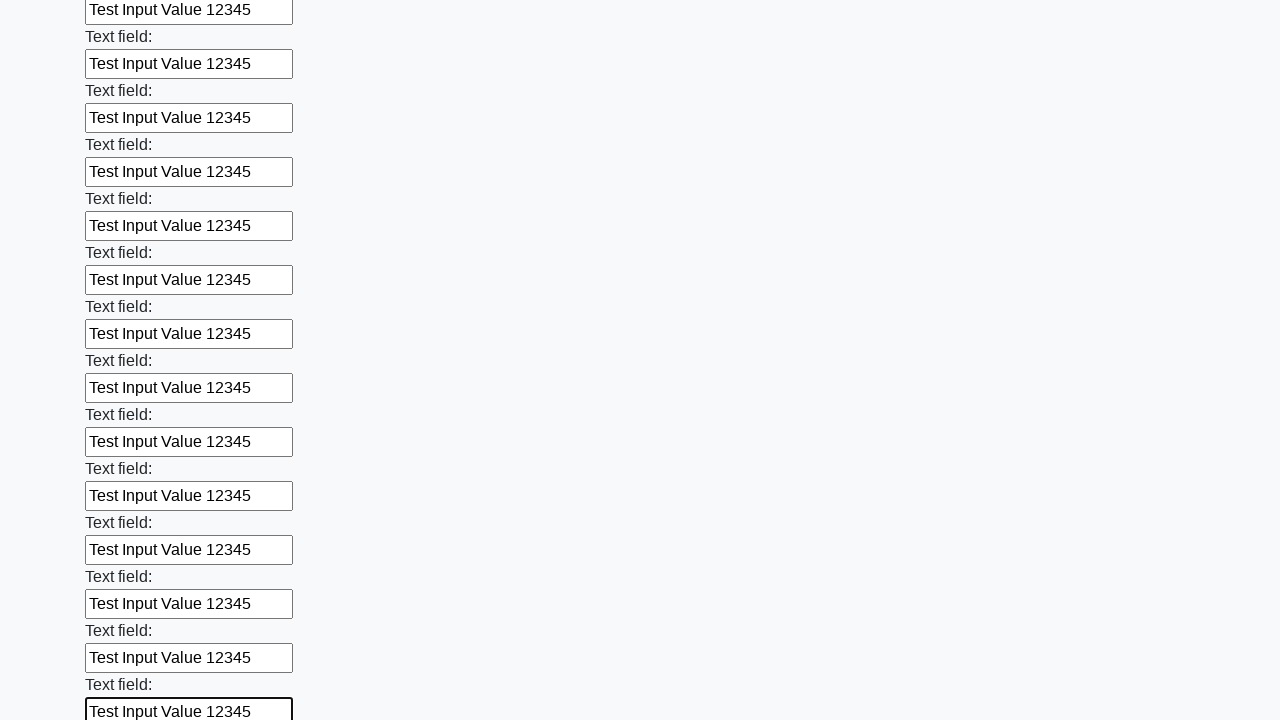

Filled input field with test data on input >> nth=74
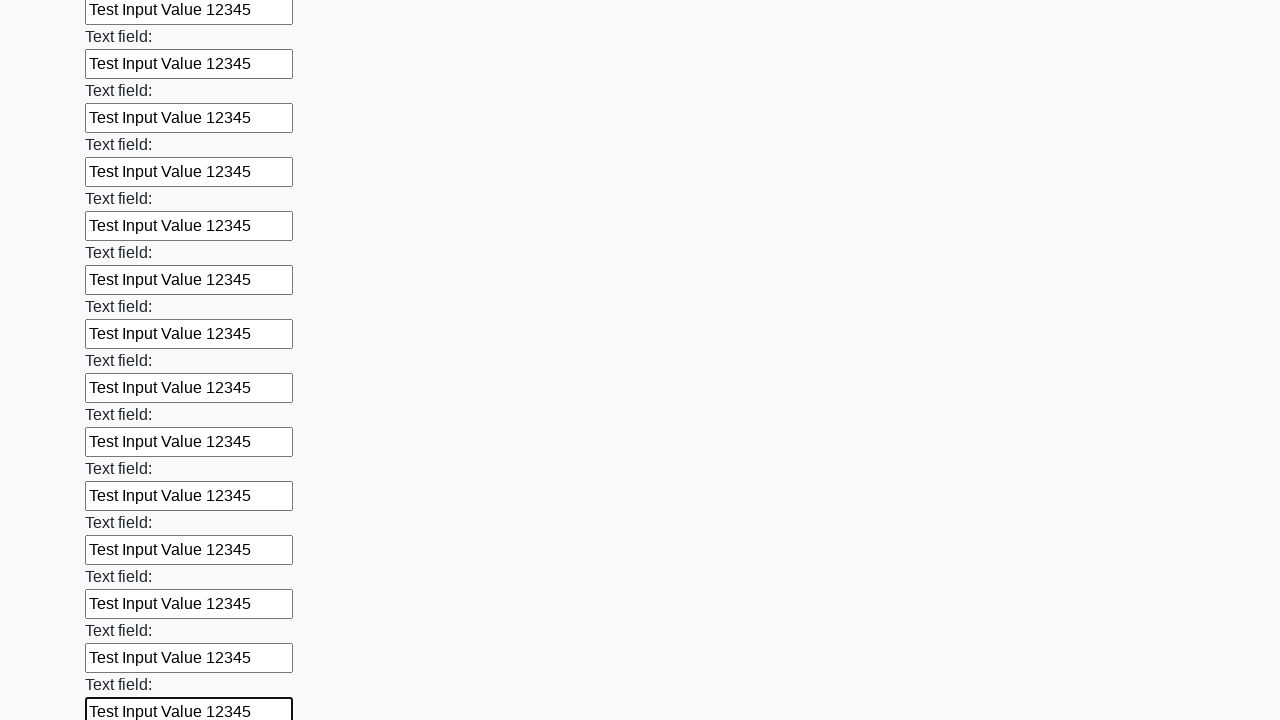

Filled input field with test data on input >> nth=75
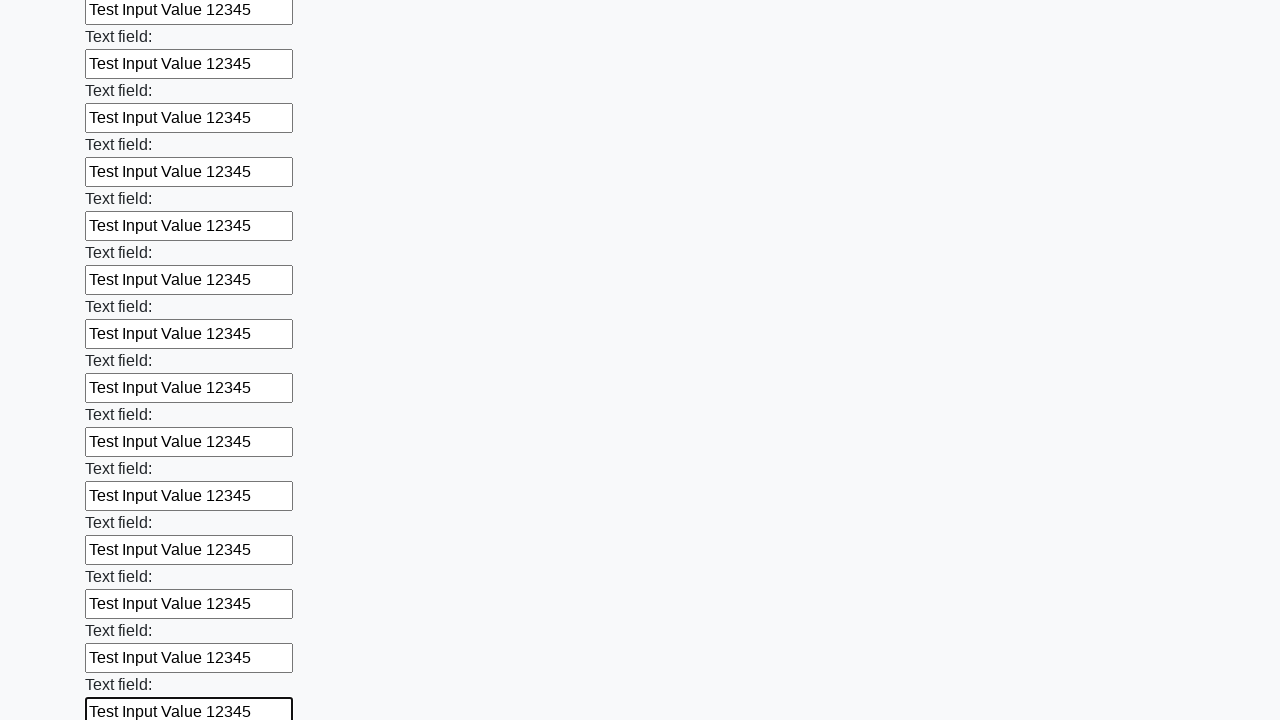

Filled input field with test data on input >> nth=76
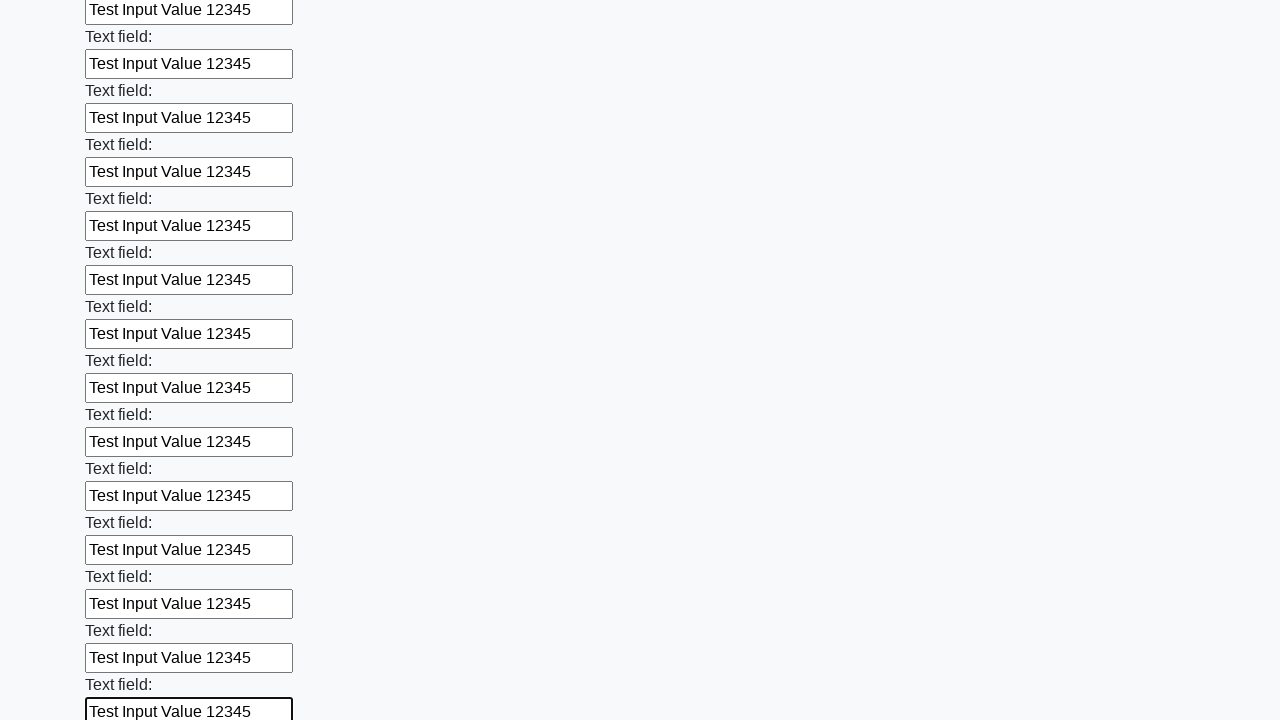

Filled input field with test data on input >> nth=77
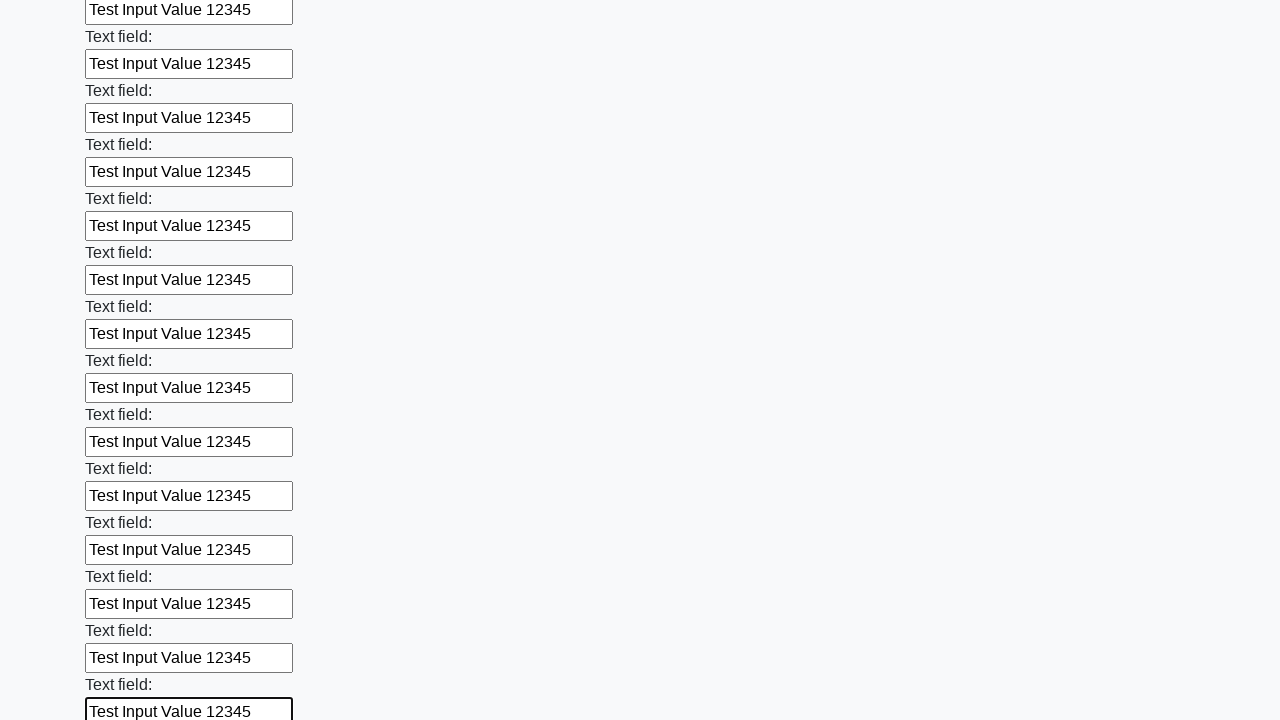

Filled input field with test data on input >> nth=78
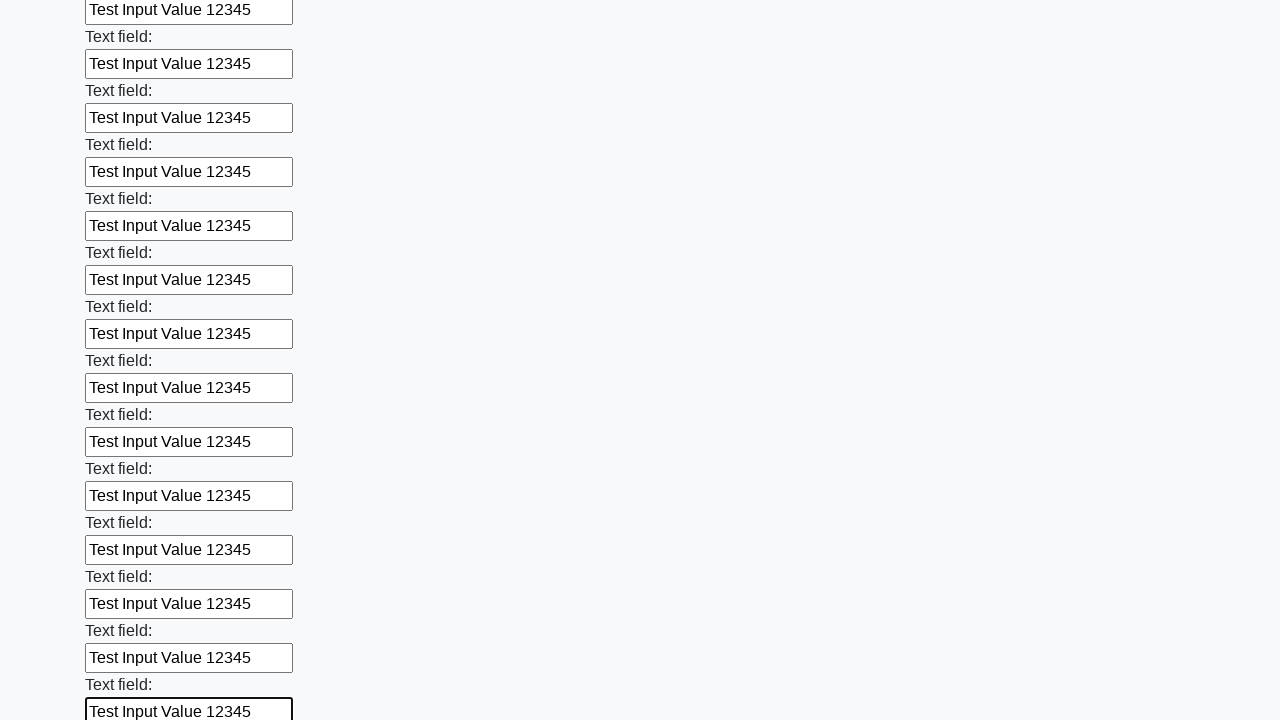

Filled input field with test data on input >> nth=79
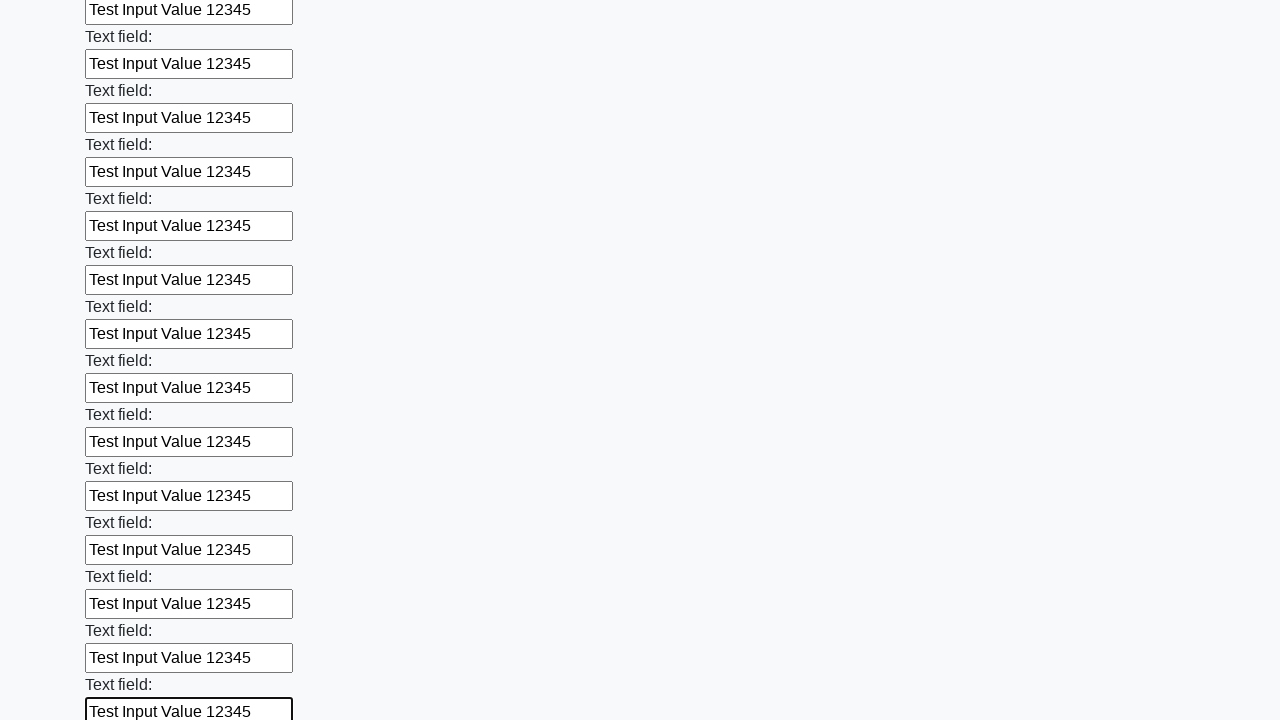

Filled input field with test data on input >> nth=80
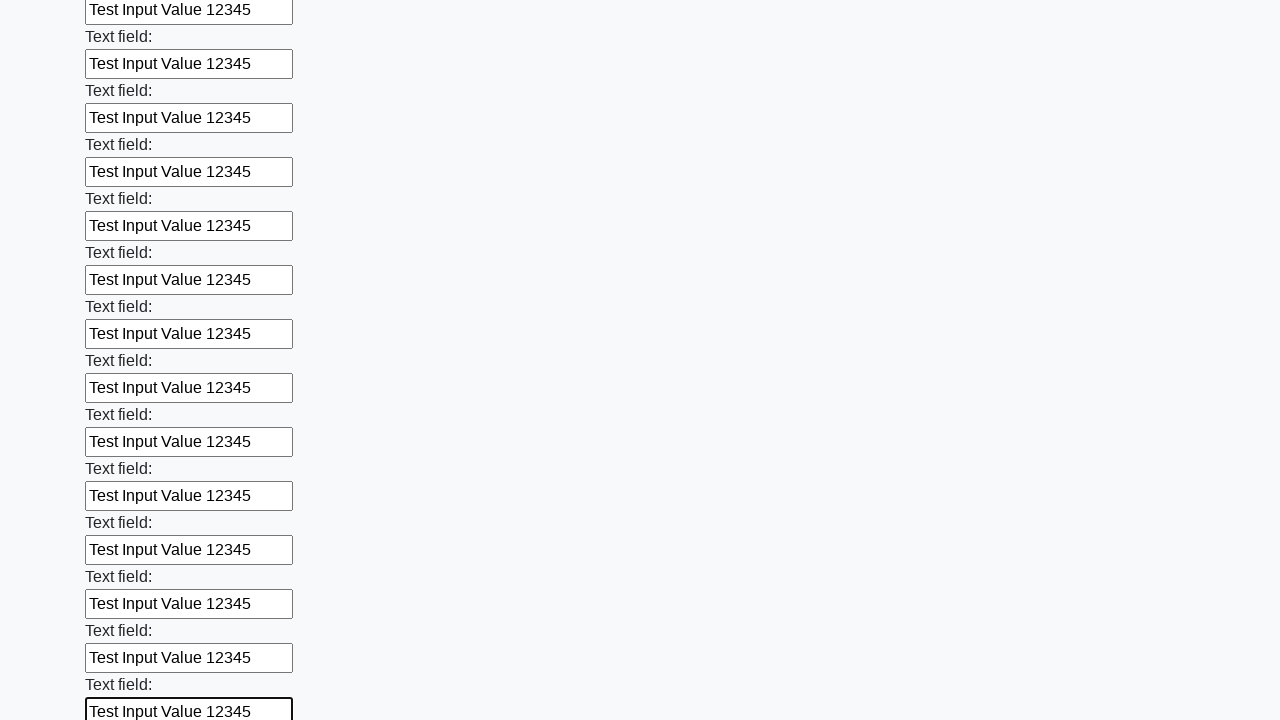

Filled input field with test data on input >> nth=81
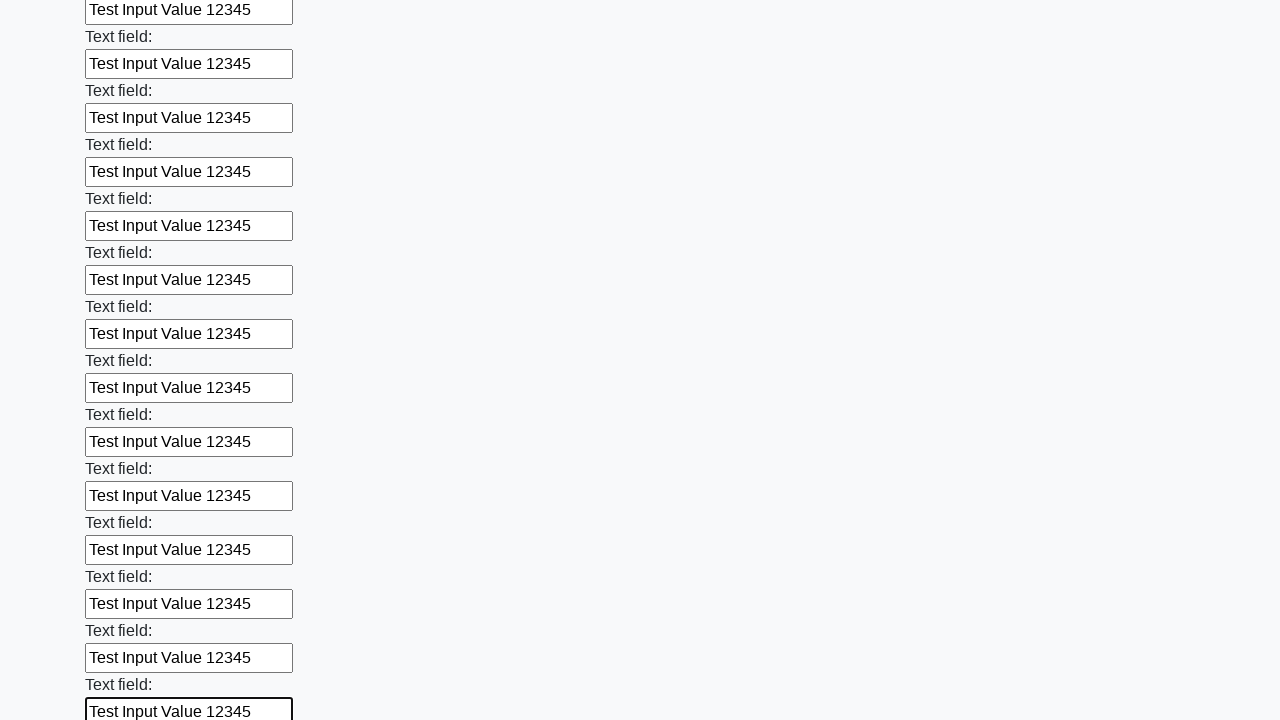

Filled input field with test data on input >> nth=82
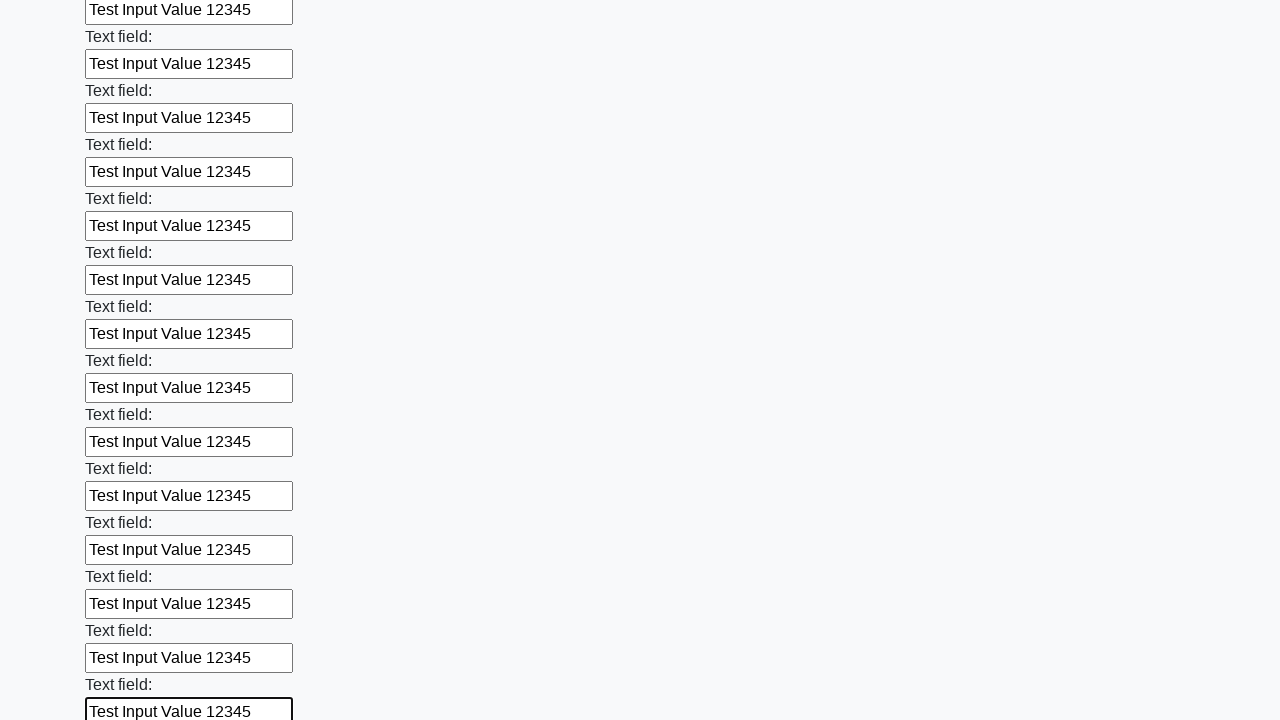

Filled input field with test data on input >> nth=83
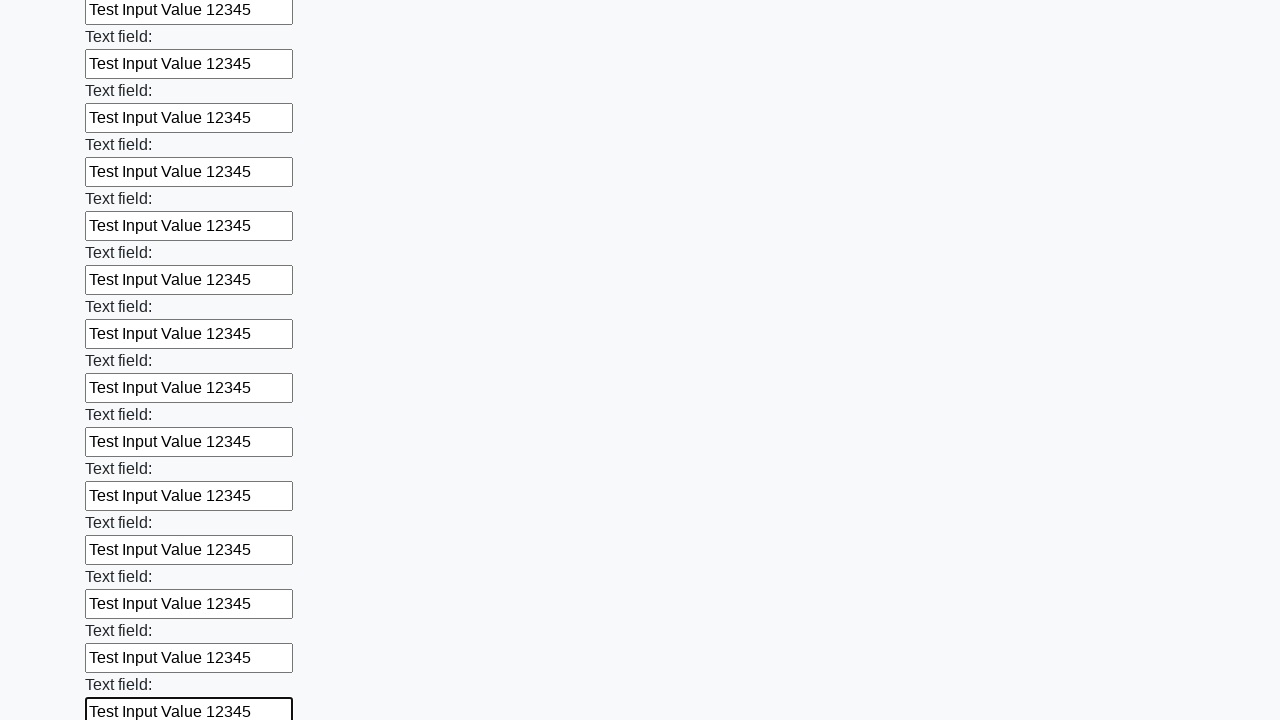

Filled input field with test data on input >> nth=84
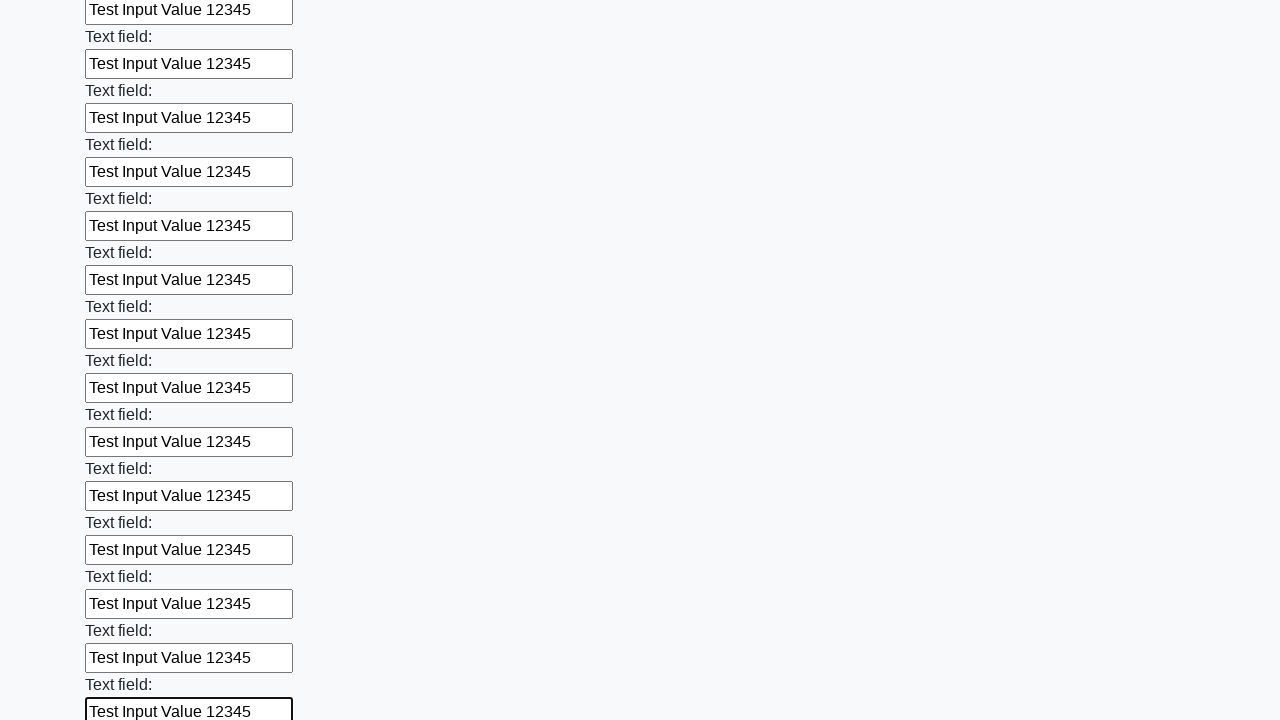

Filled input field with test data on input >> nth=85
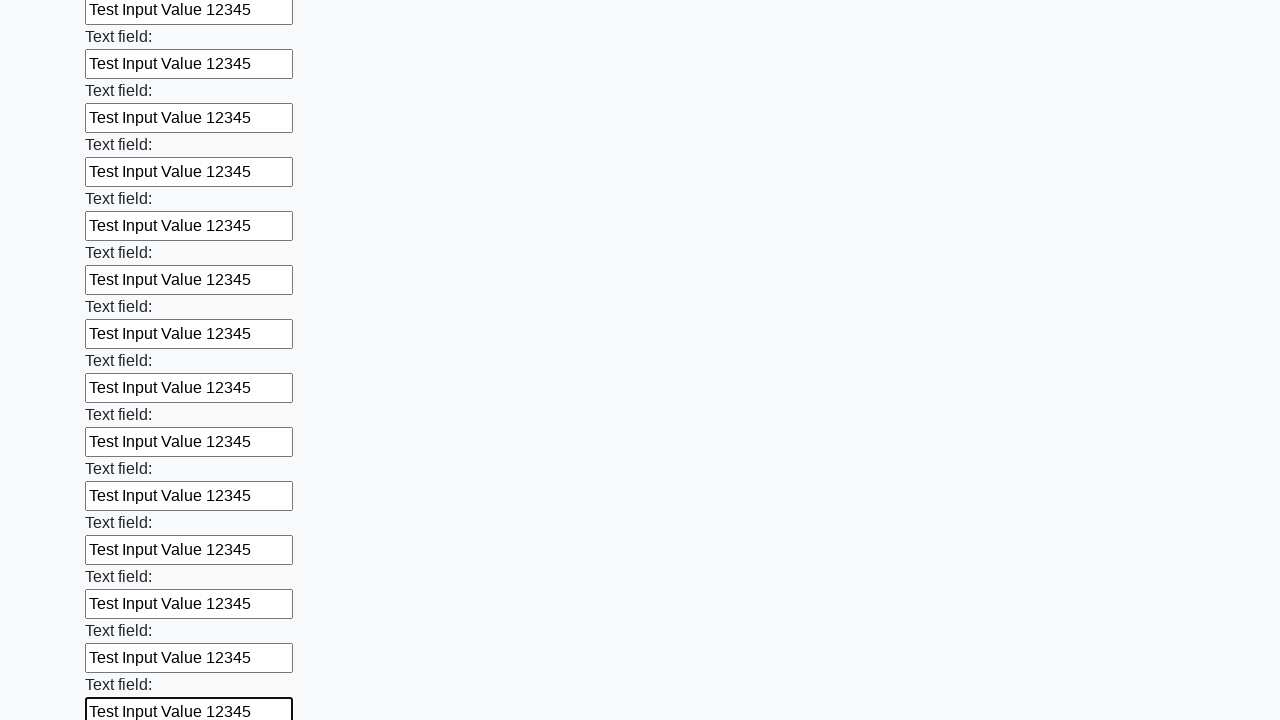

Filled input field with test data on input >> nth=86
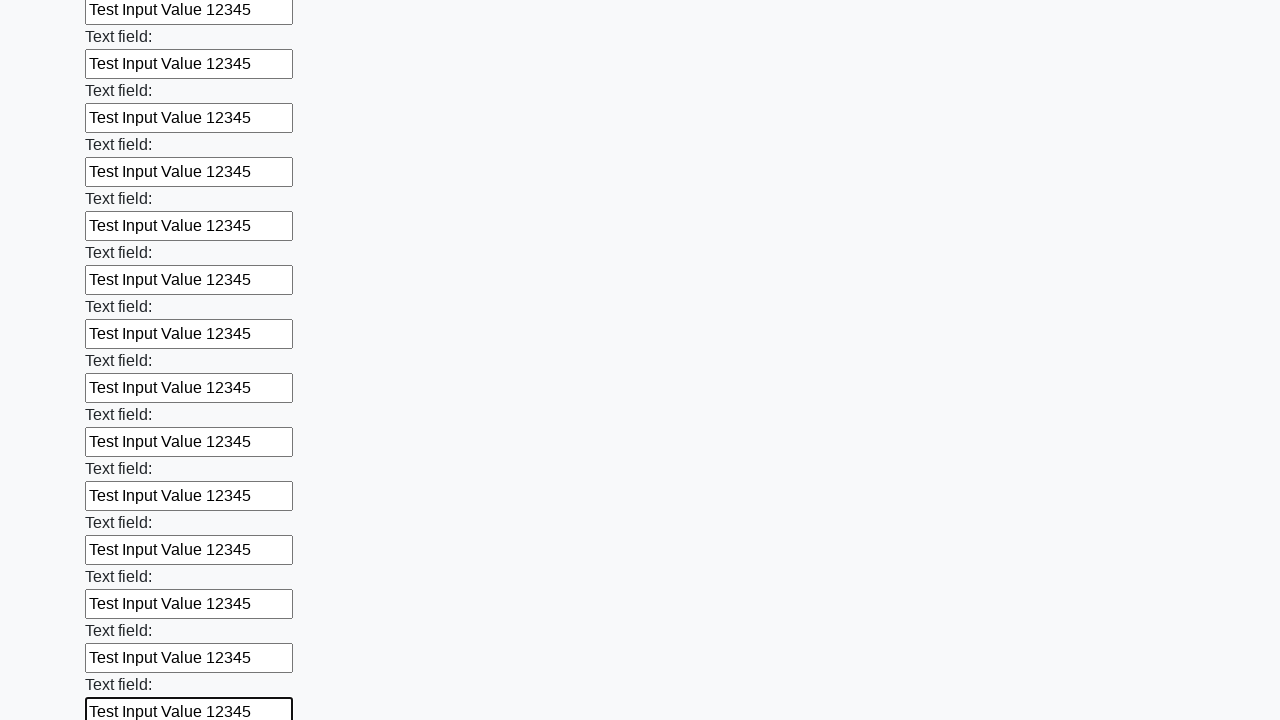

Filled input field with test data on input >> nth=87
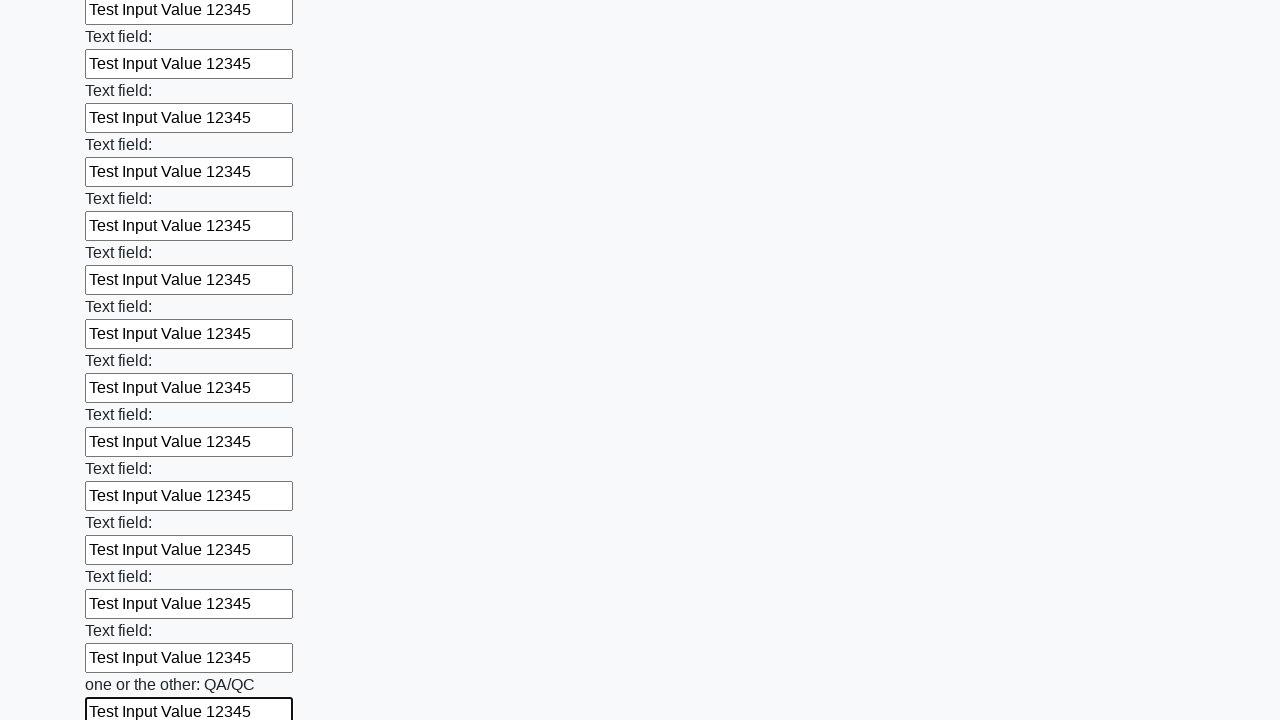

Filled input field with test data on input >> nth=88
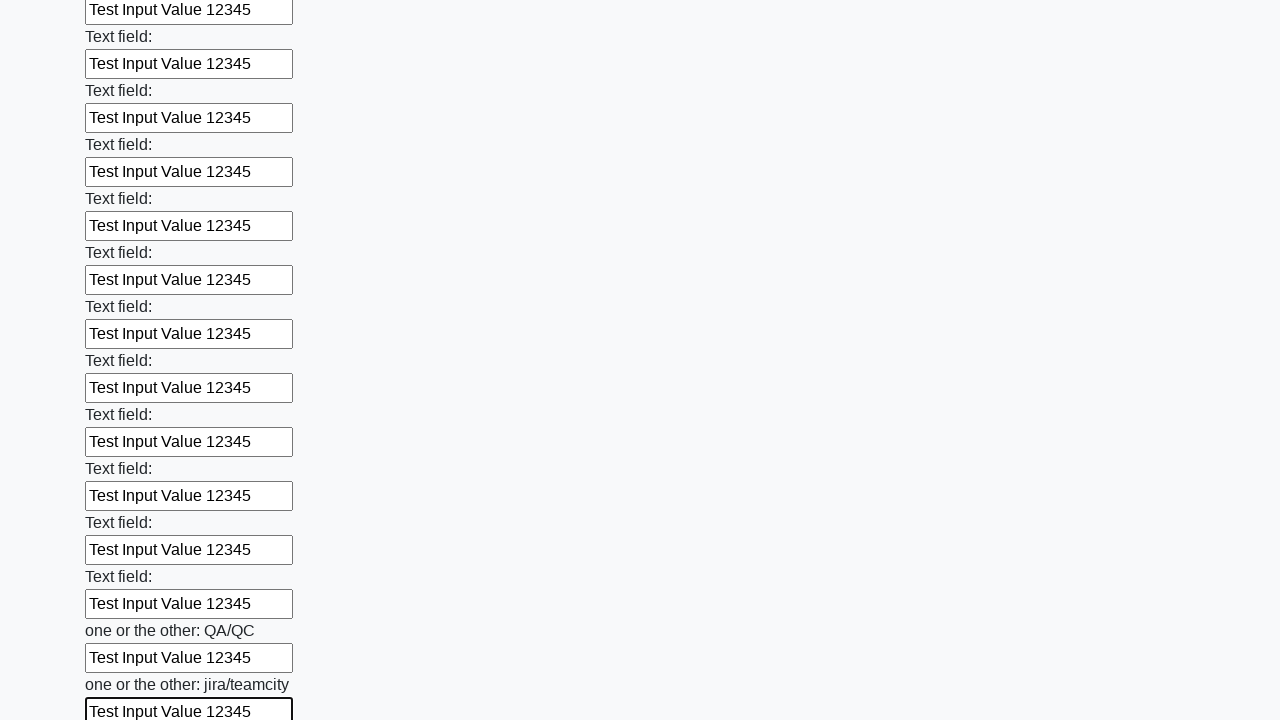

Filled input field with test data on input >> nth=89
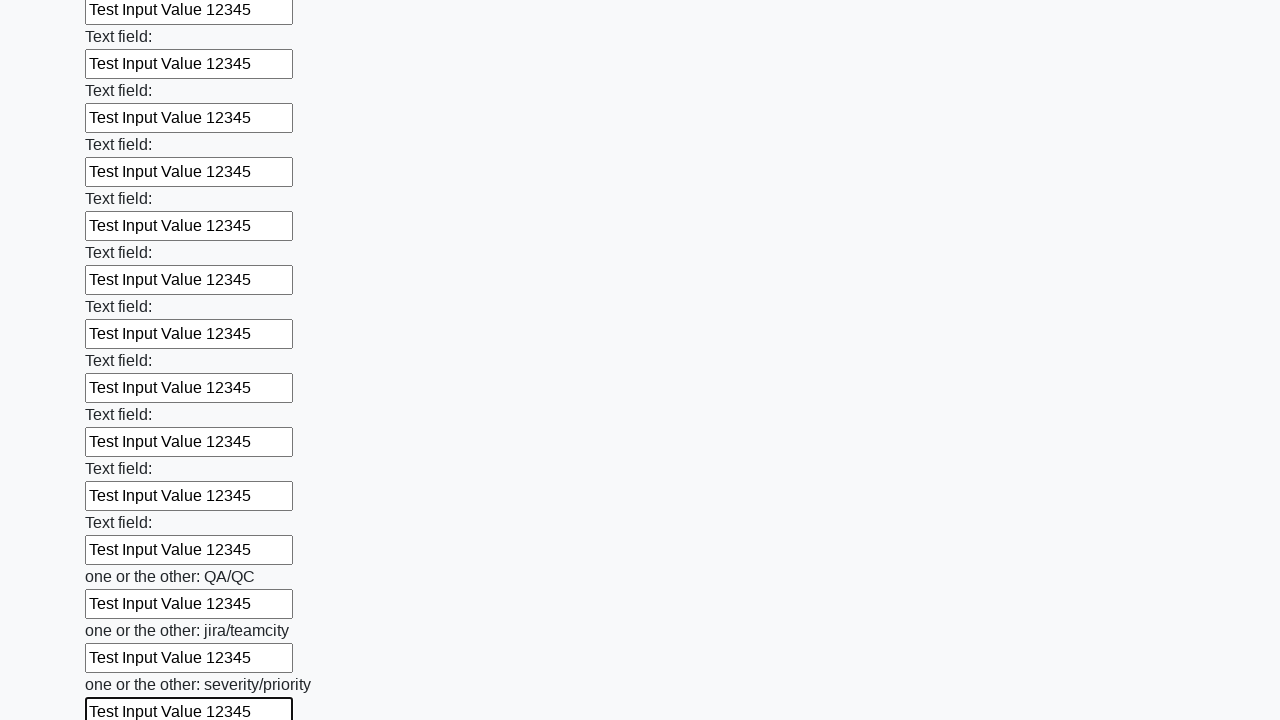

Filled input field with test data on input >> nth=90
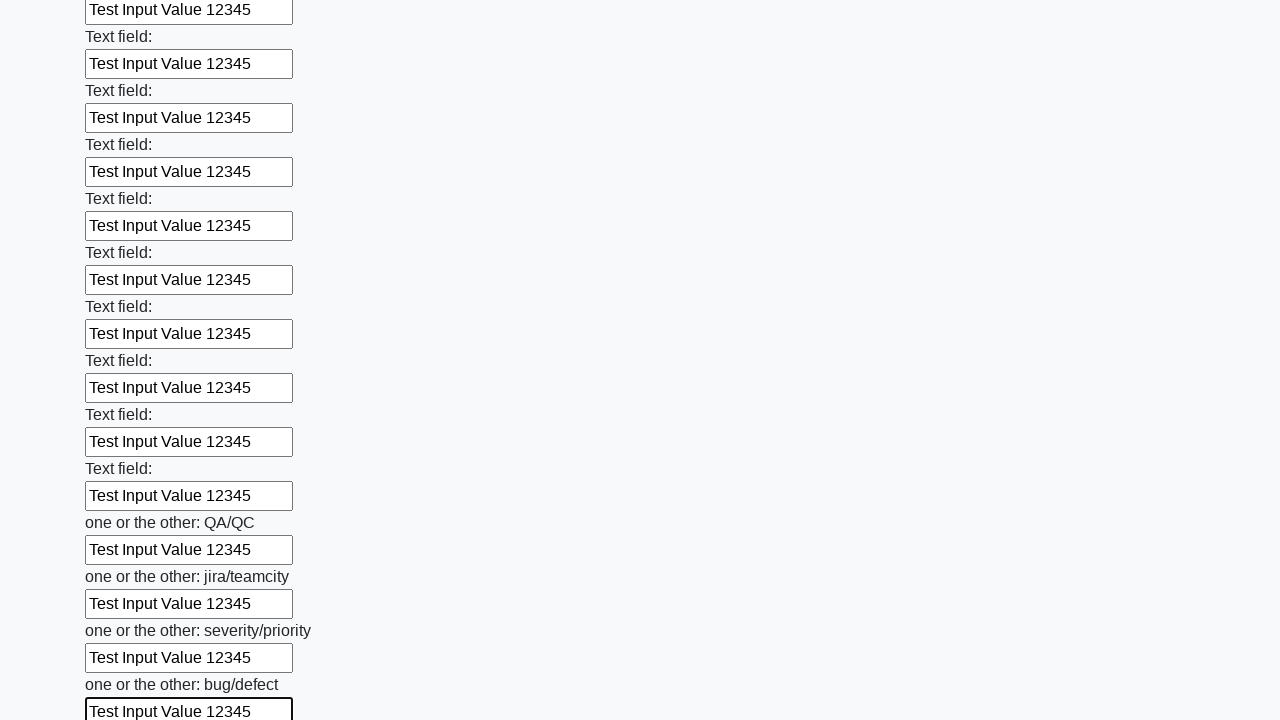

Filled input field with test data on input >> nth=91
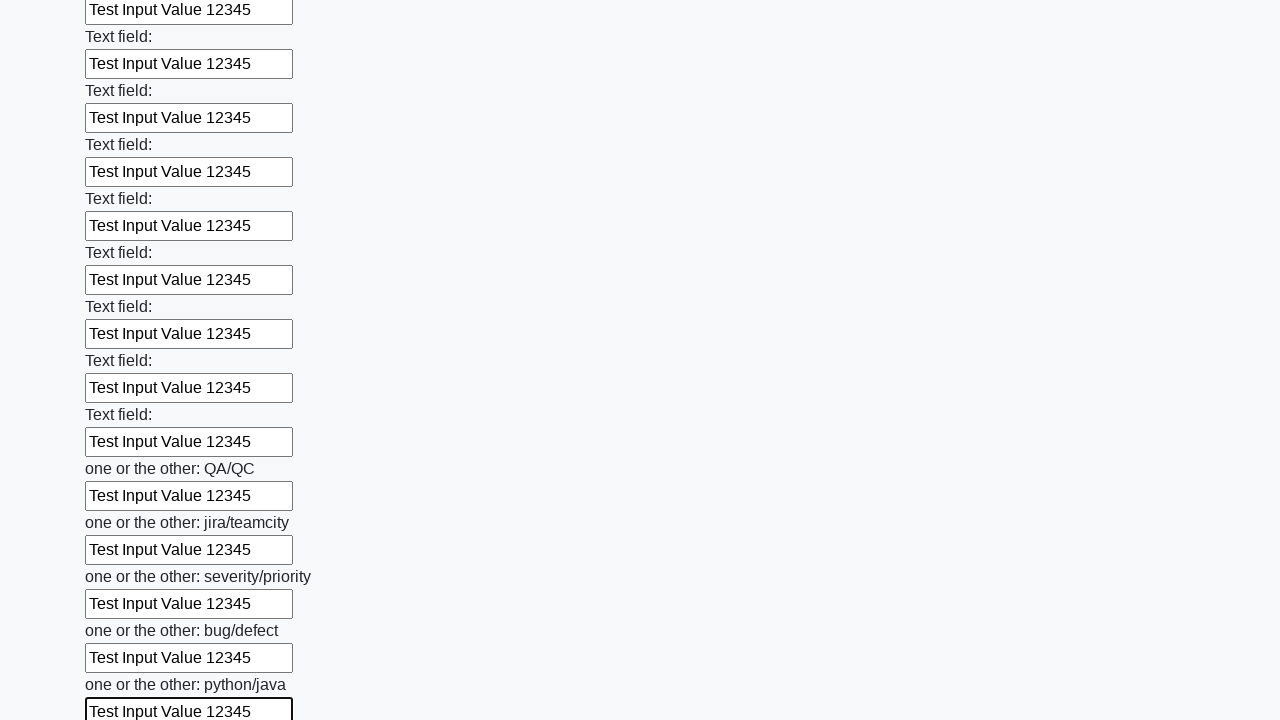

Filled input field with test data on input >> nth=92
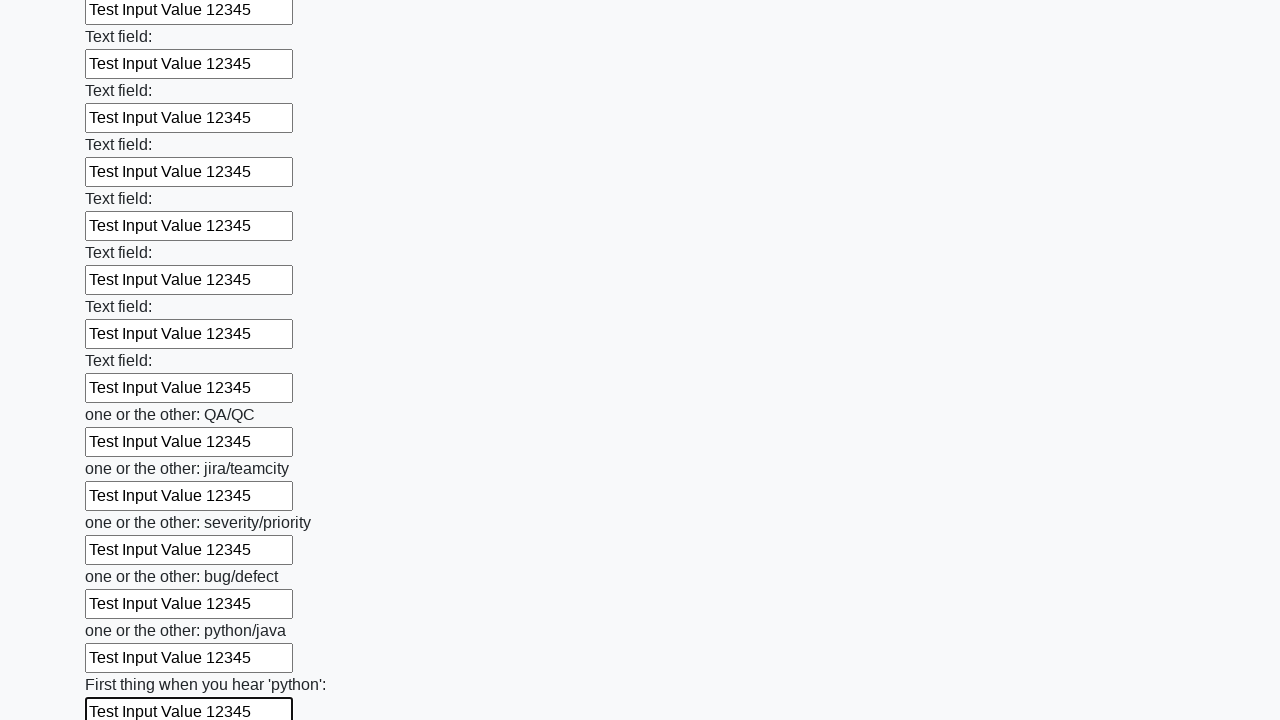

Filled input field with test data on input >> nth=93
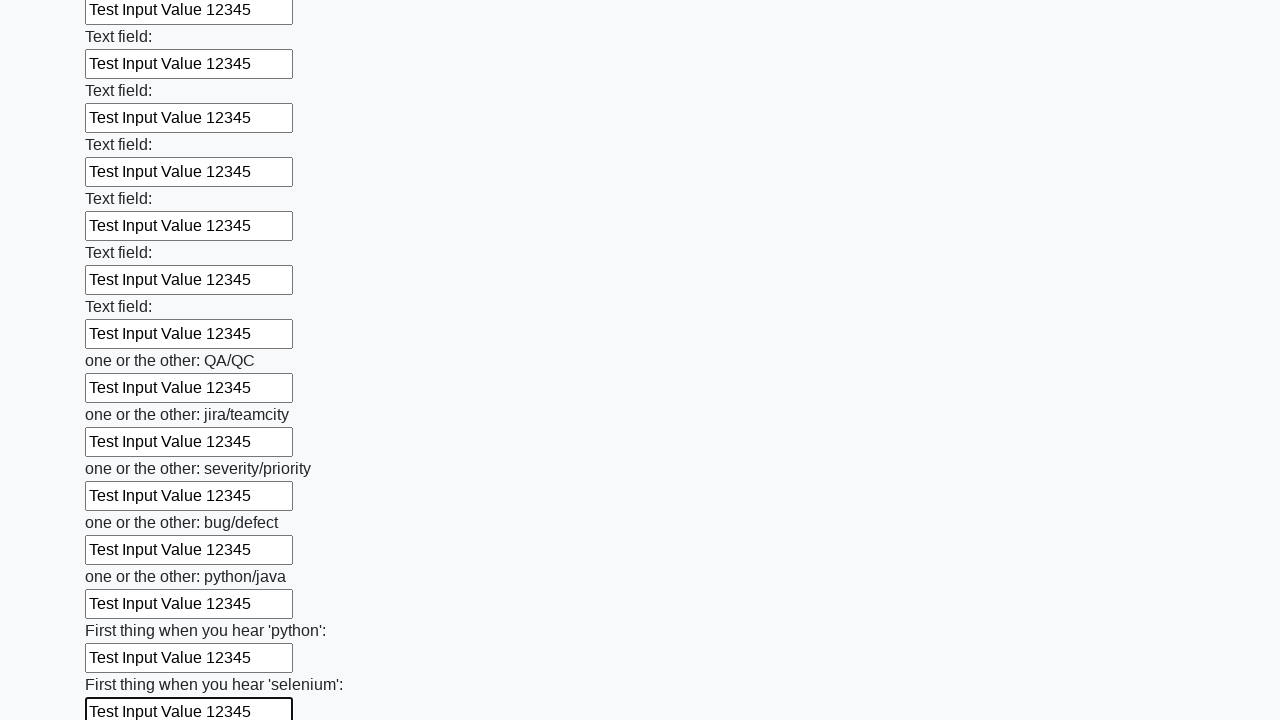

Filled input field with test data on input >> nth=94
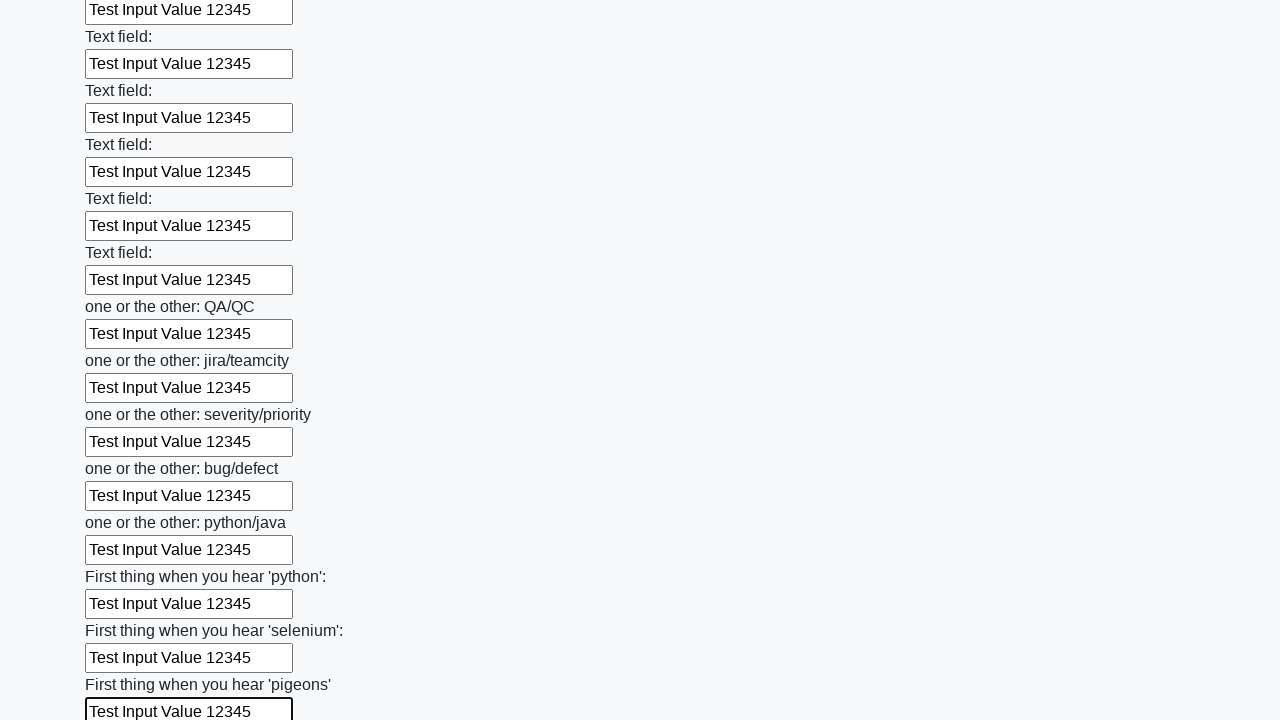

Filled input field with test data on input >> nth=95
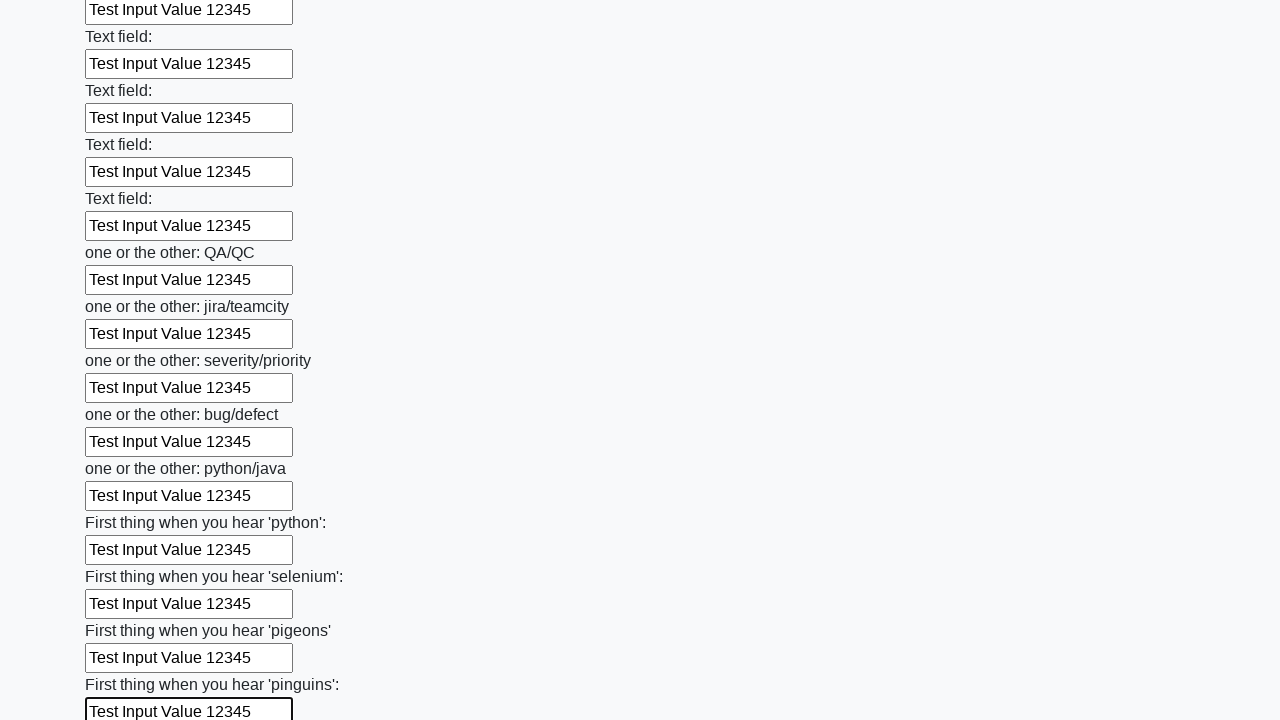

Filled input field with test data on input >> nth=96
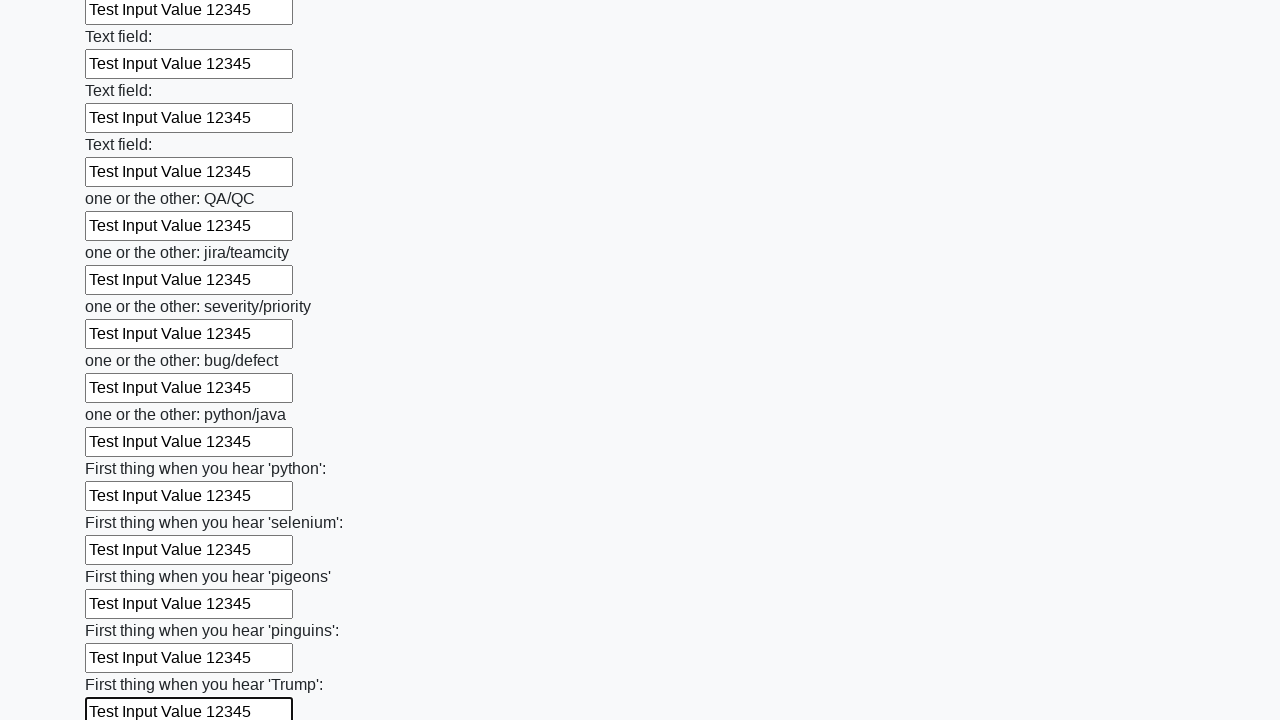

Filled input field with test data on input >> nth=97
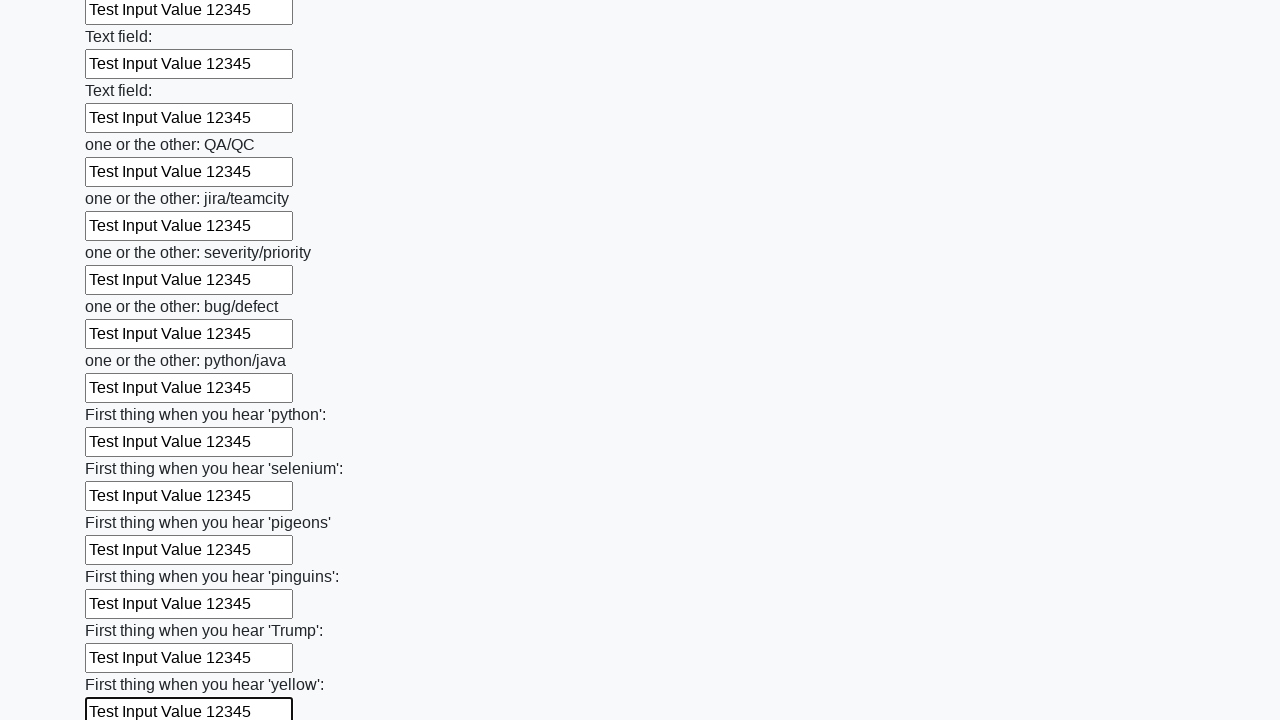

Filled input field with test data on input >> nth=98
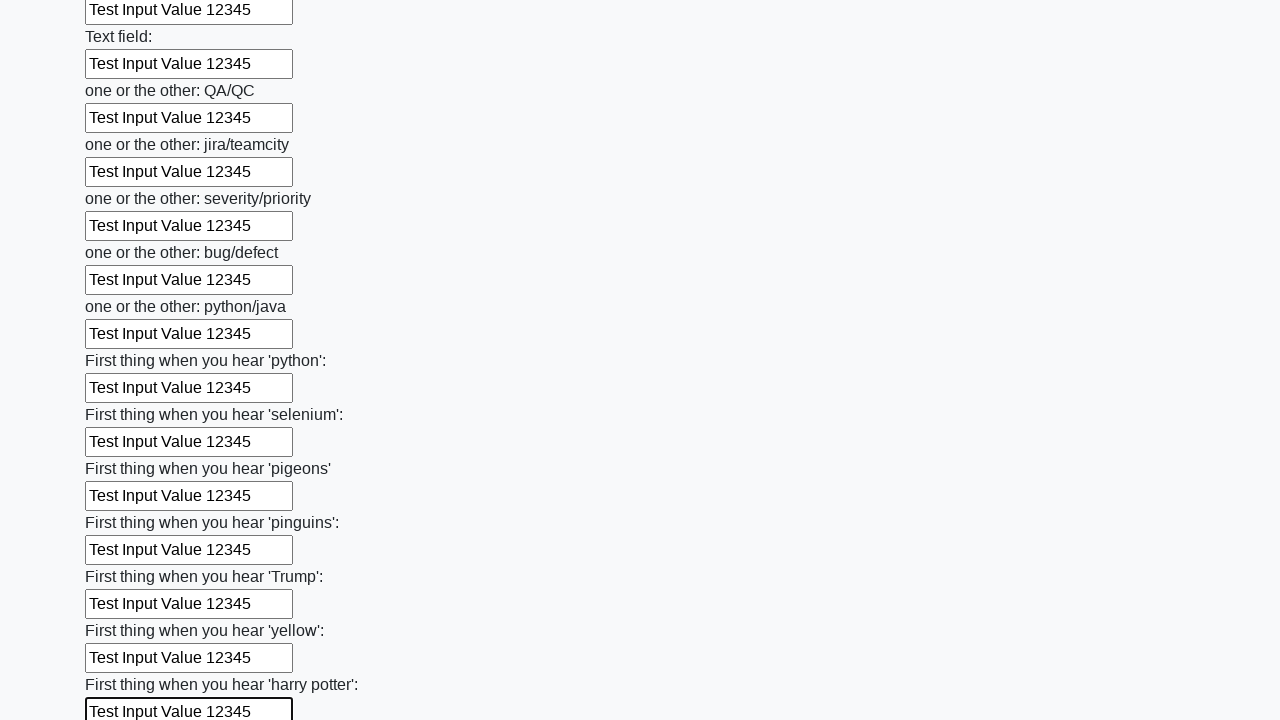

Filled input field with test data on input >> nth=99
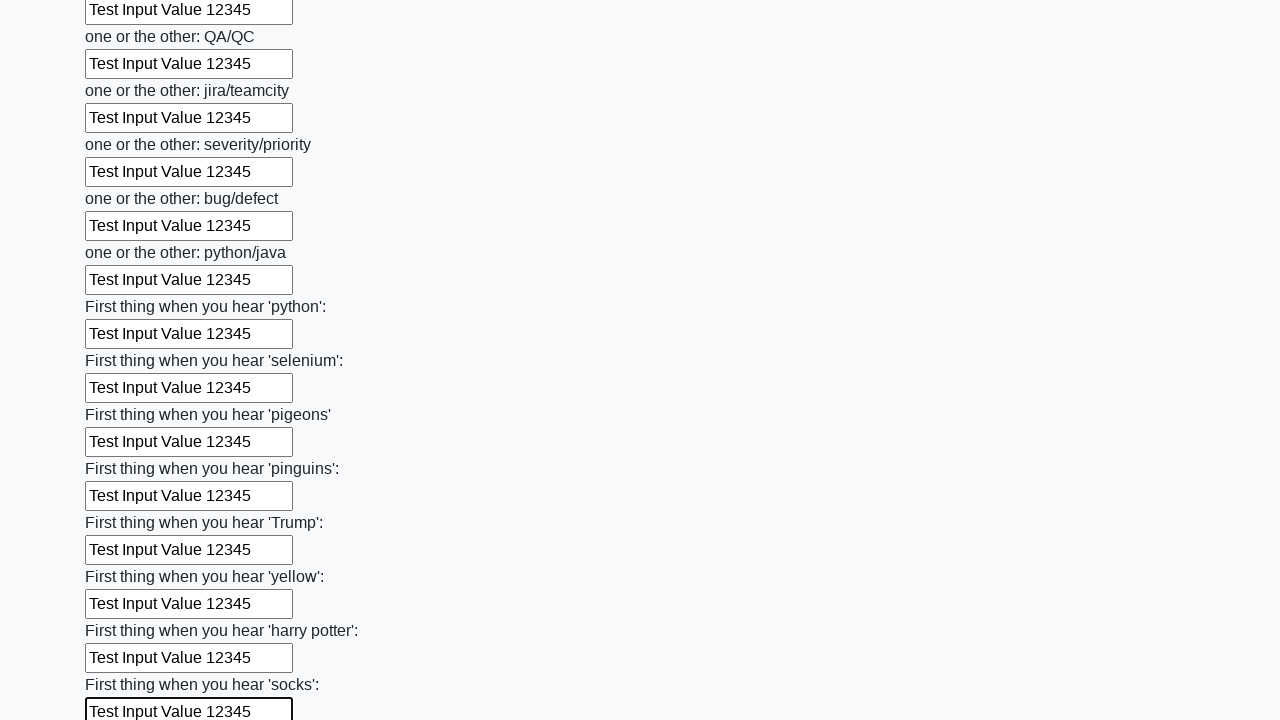

Clicked form submit button at (123, 611) on button.btn
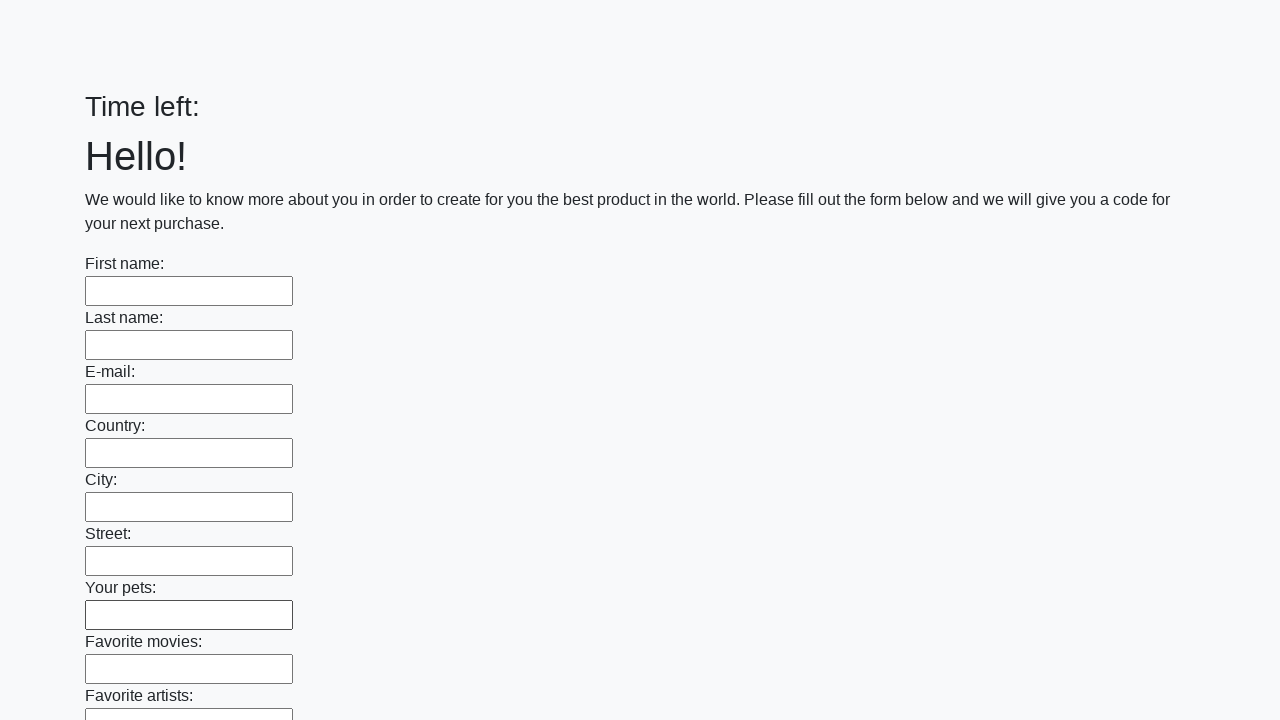

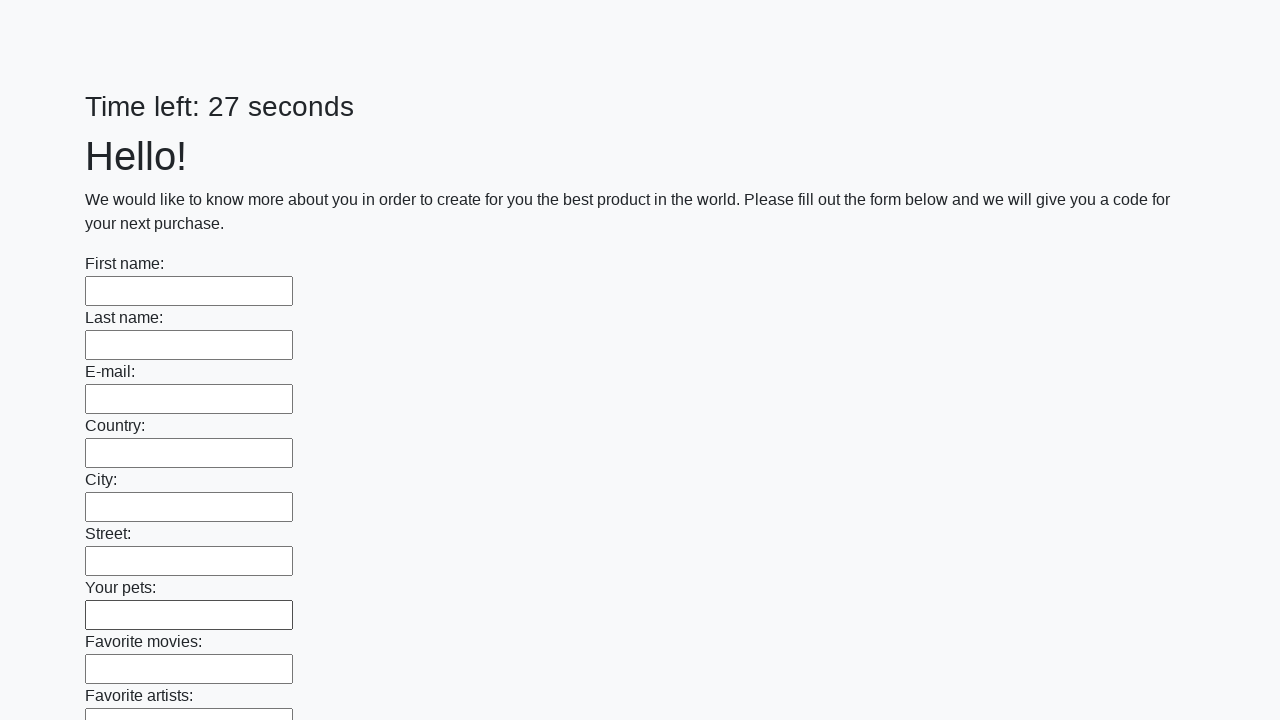